Tests a large form by filling all input fields with a value and submitting the form by clicking the submit button.

Starting URL: http://suninjuly.github.io/huge_form.html

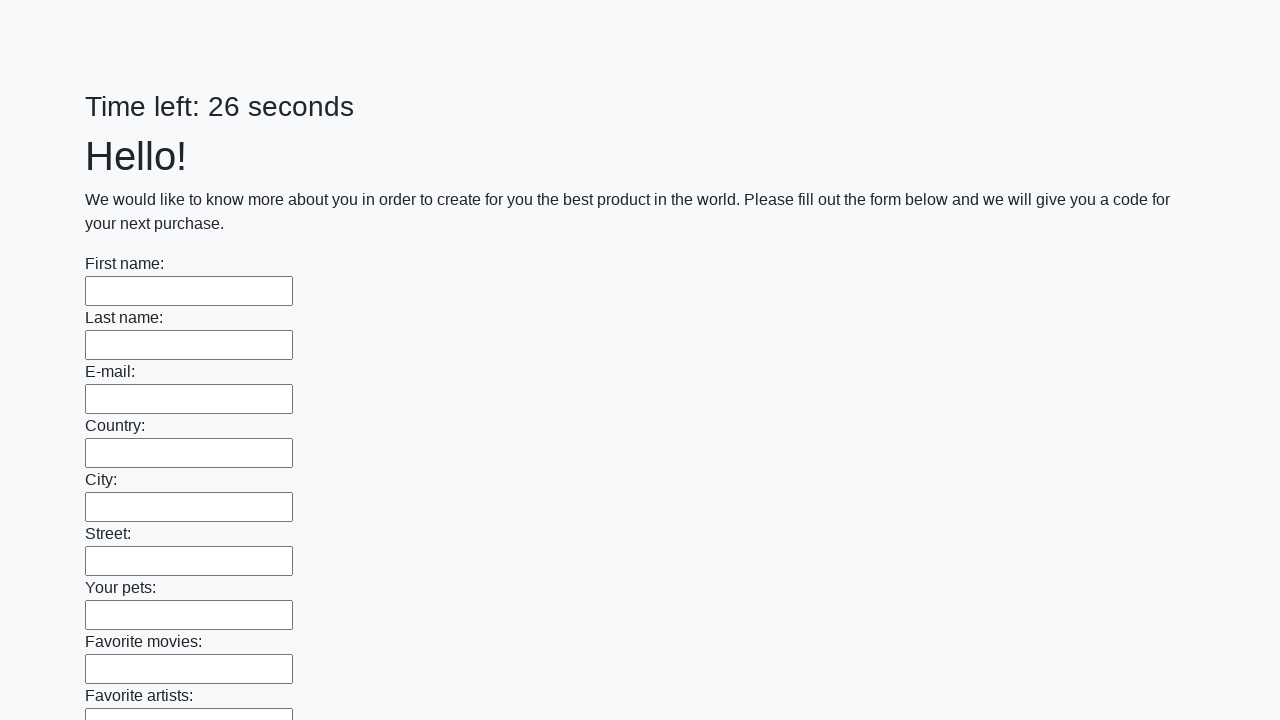

Located all input elements on the form
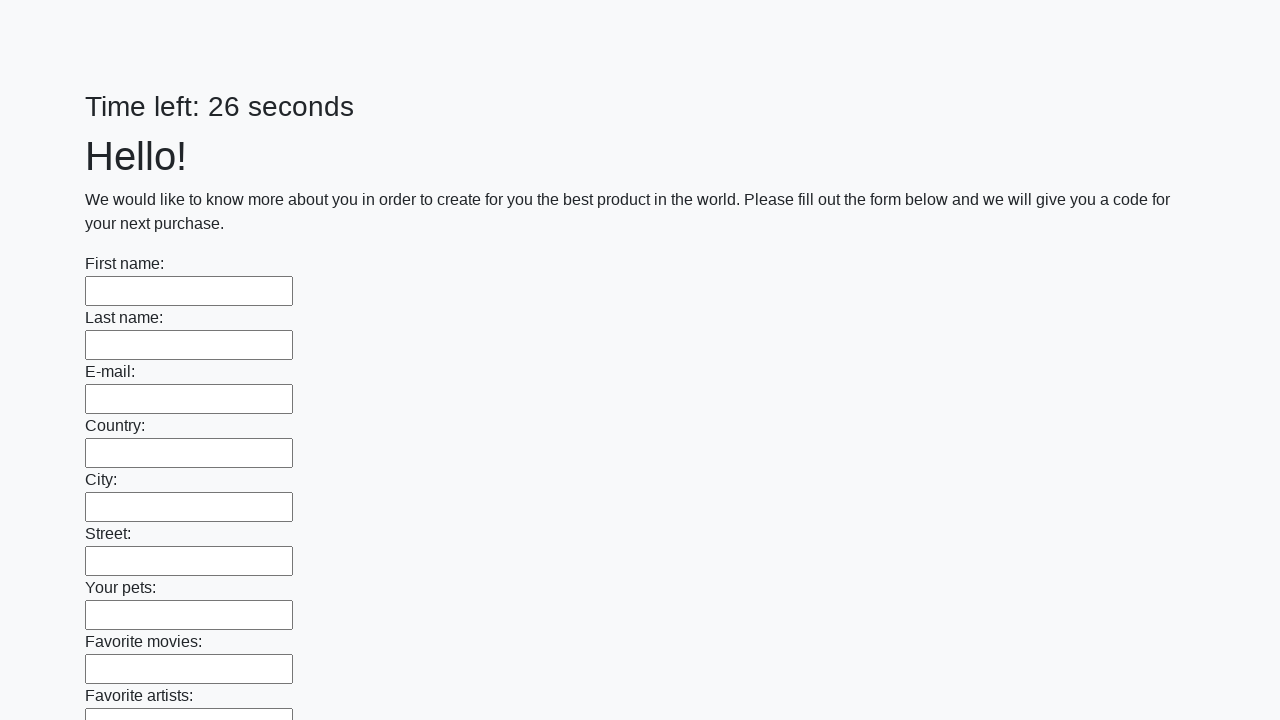

Filled input field with value '1' on input >> nth=0
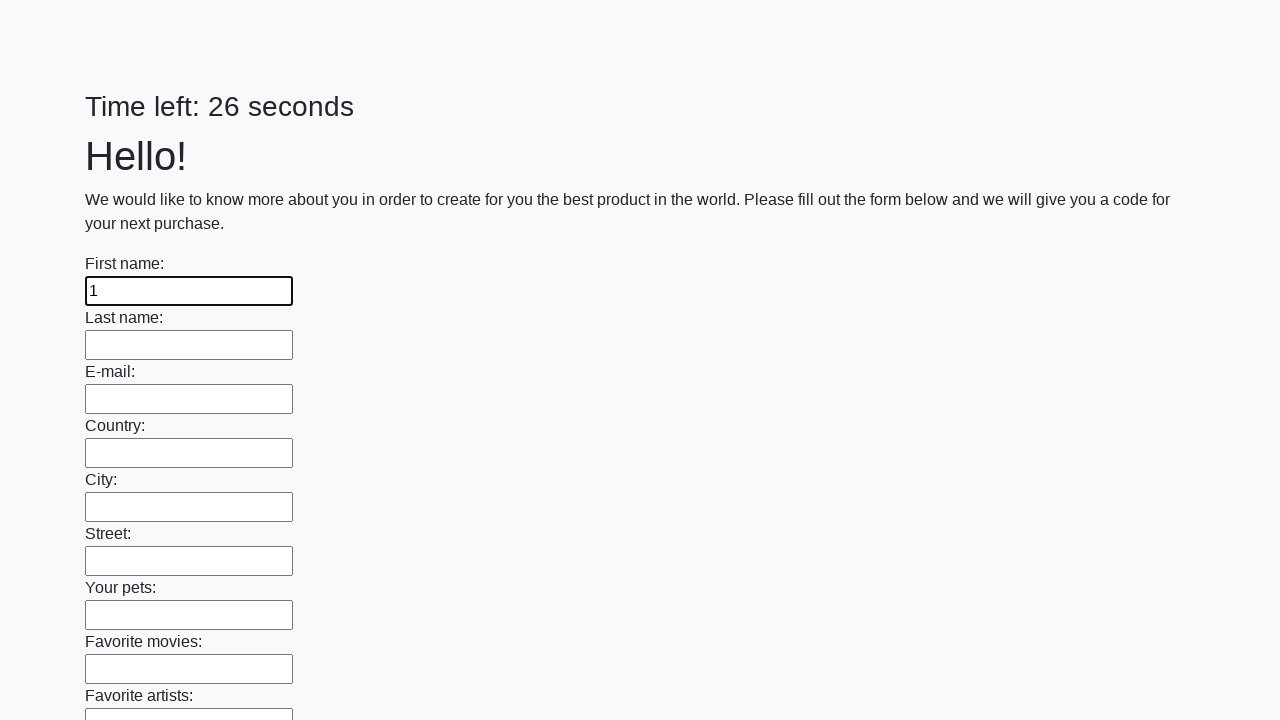

Filled input field with value '1' on input >> nth=1
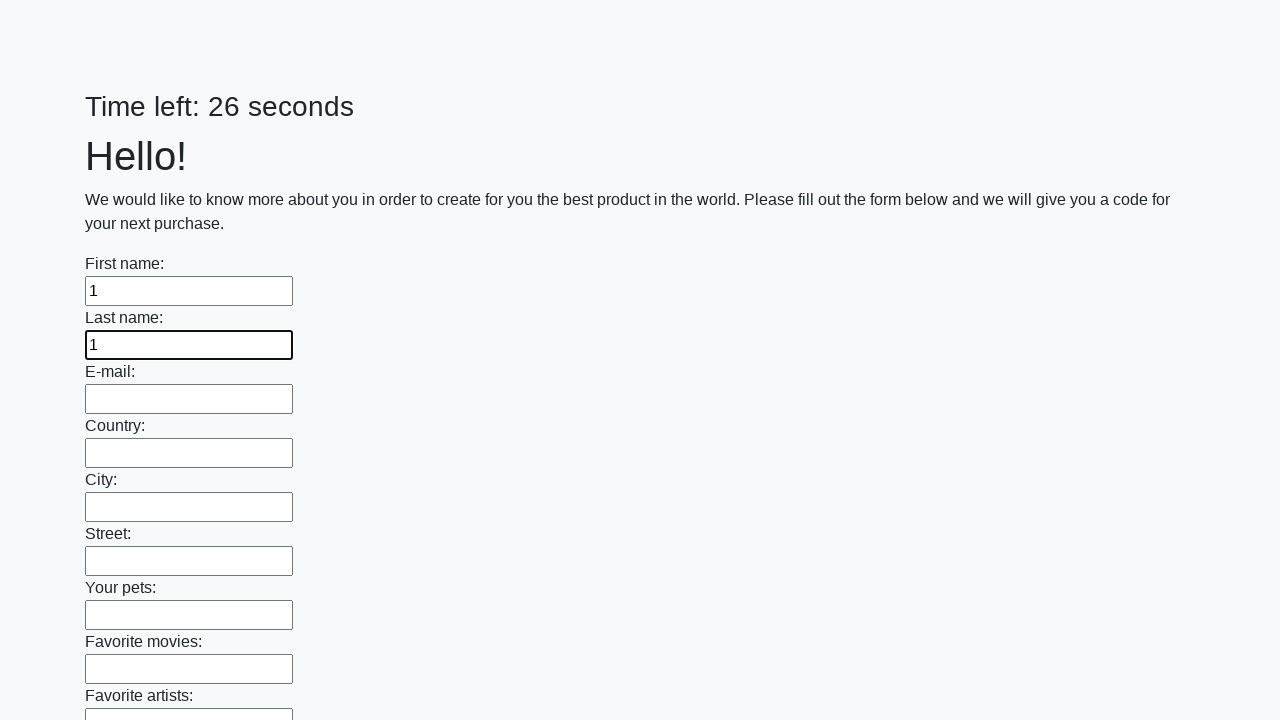

Filled input field with value '1' on input >> nth=2
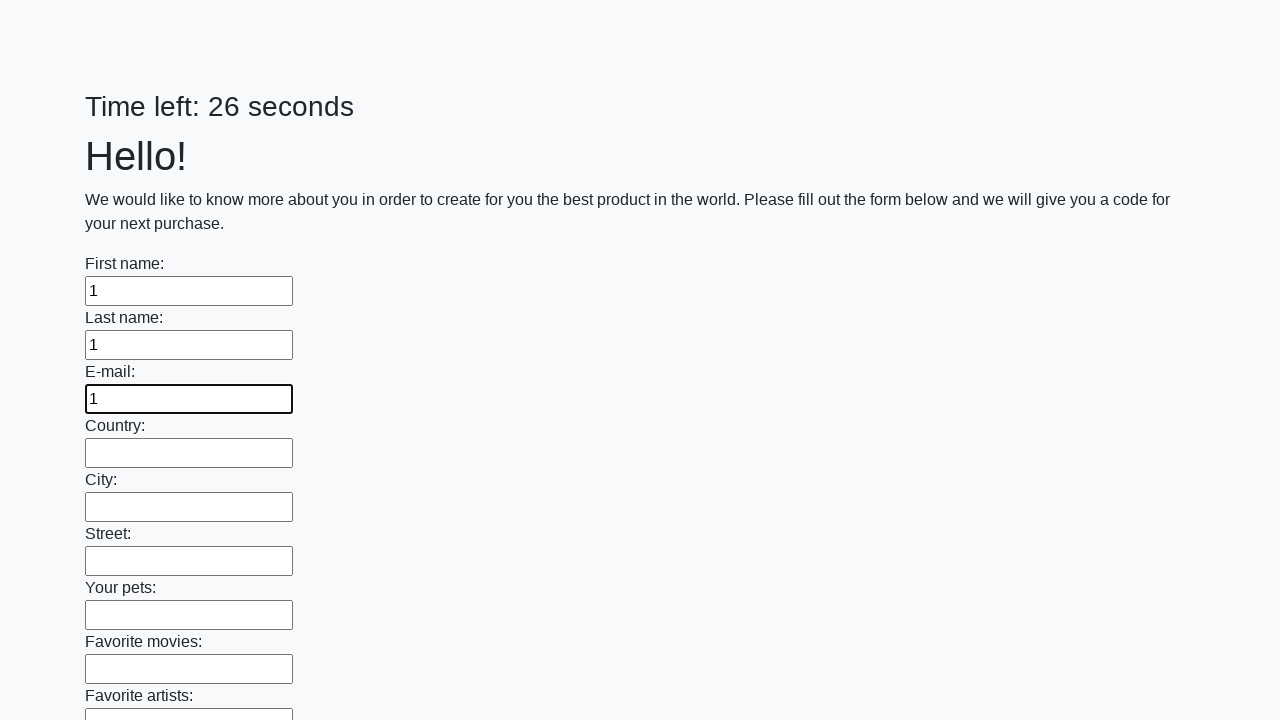

Filled input field with value '1' on input >> nth=3
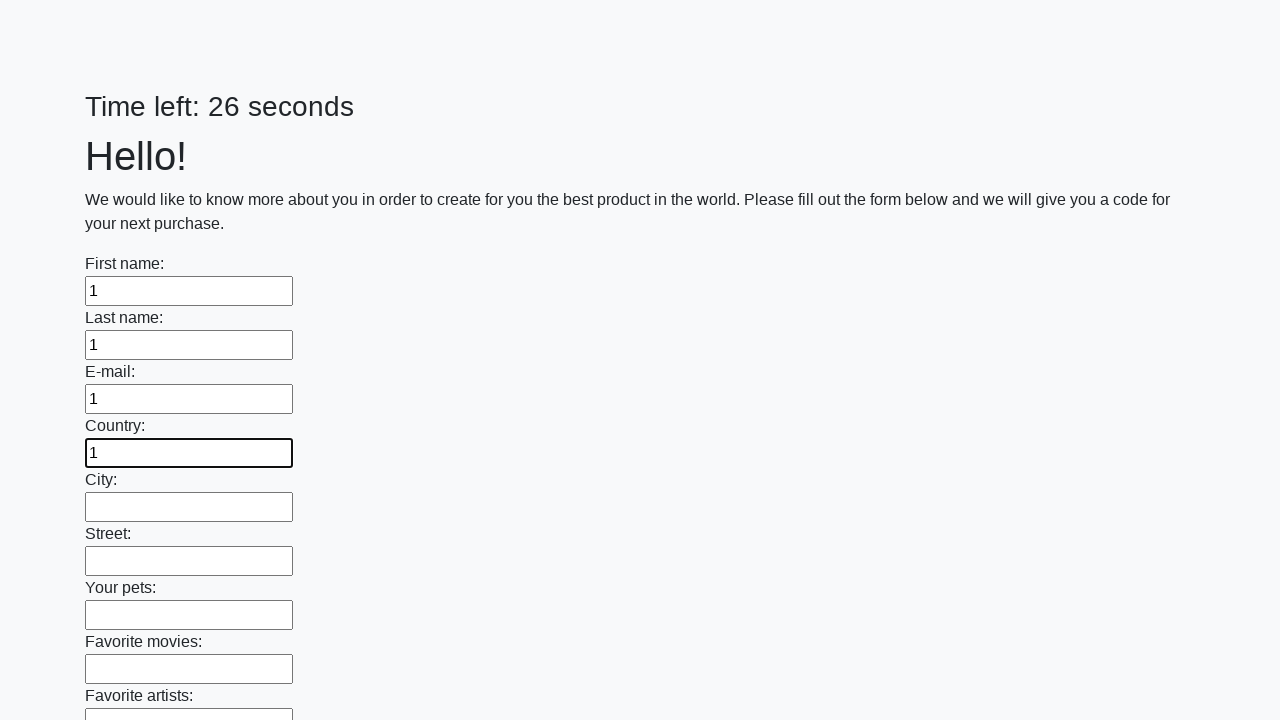

Filled input field with value '1' on input >> nth=4
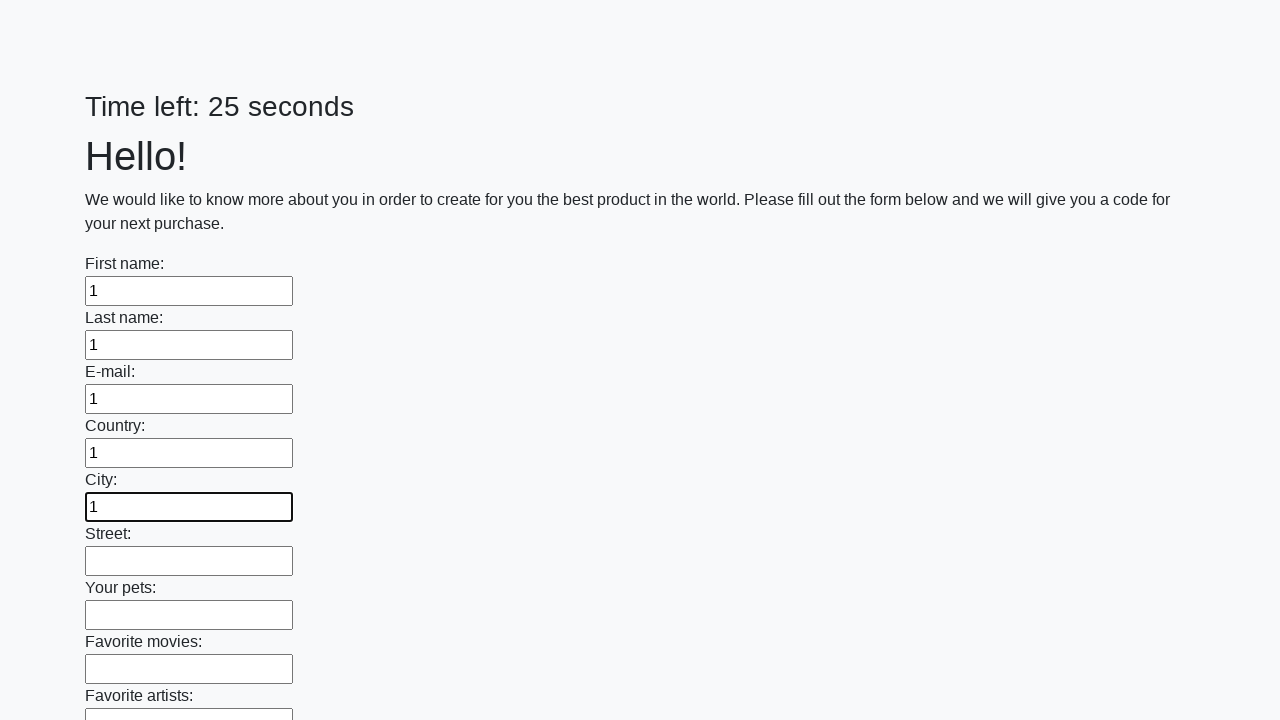

Filled input field with value '1' on input >> nth=5
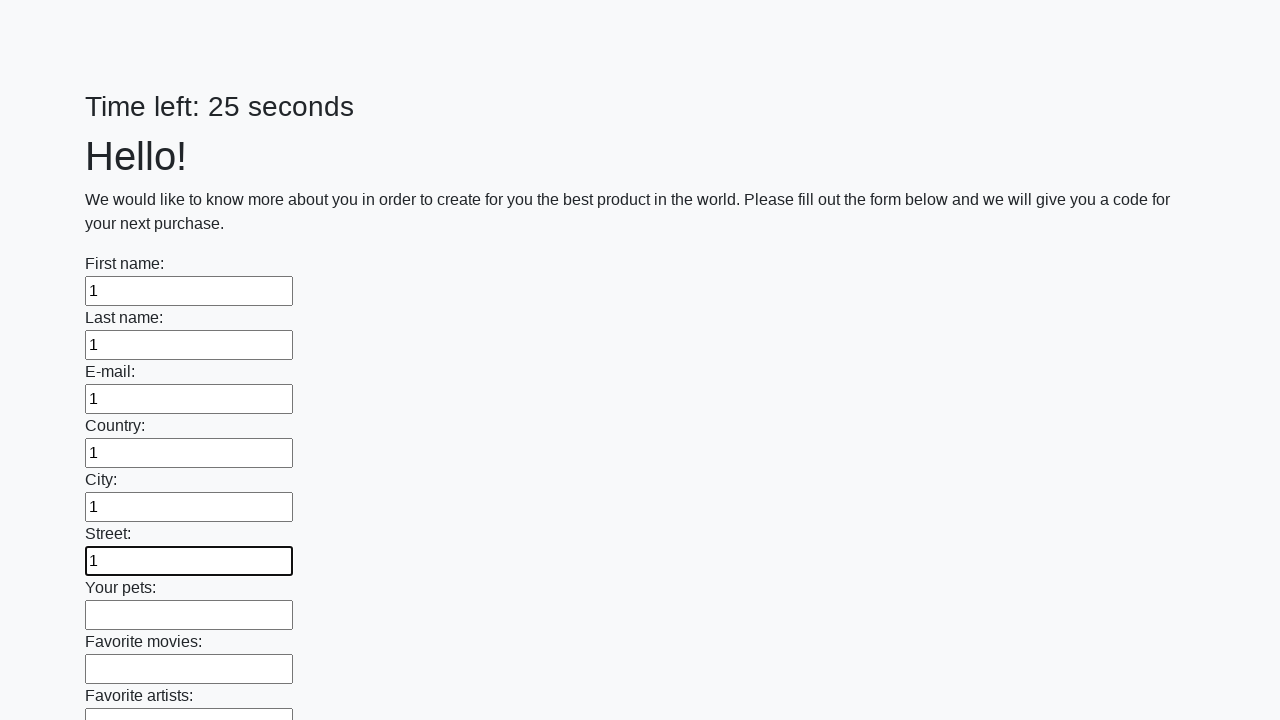

Filled input field with value '1' on input >> nth=6
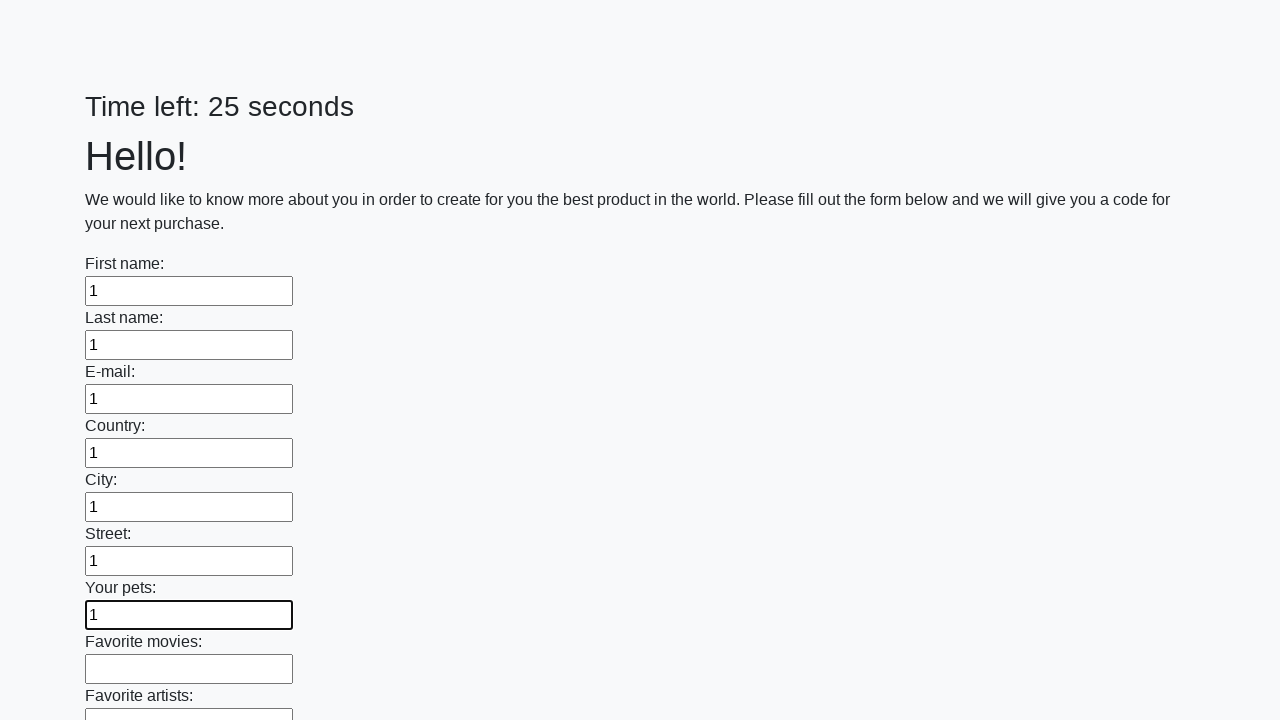

Filled input field with value '1' on input >> nth=7
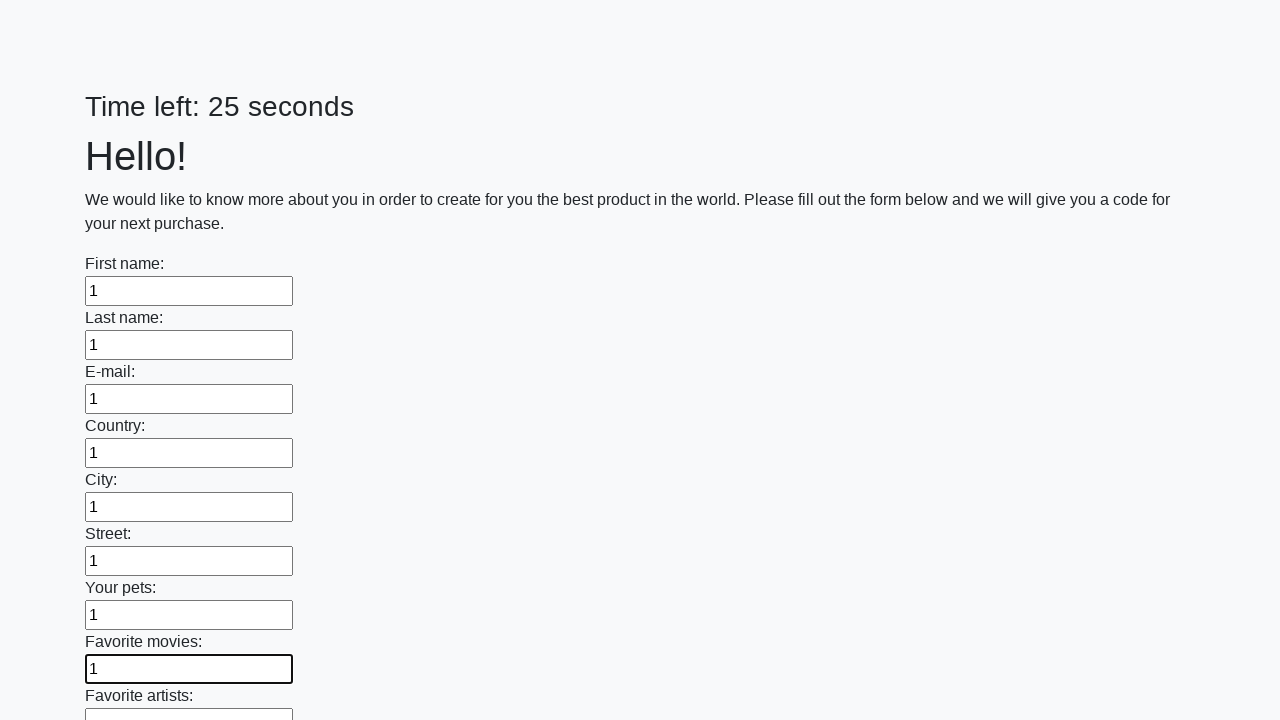

Filled input field with value '1' on input >> nth=8
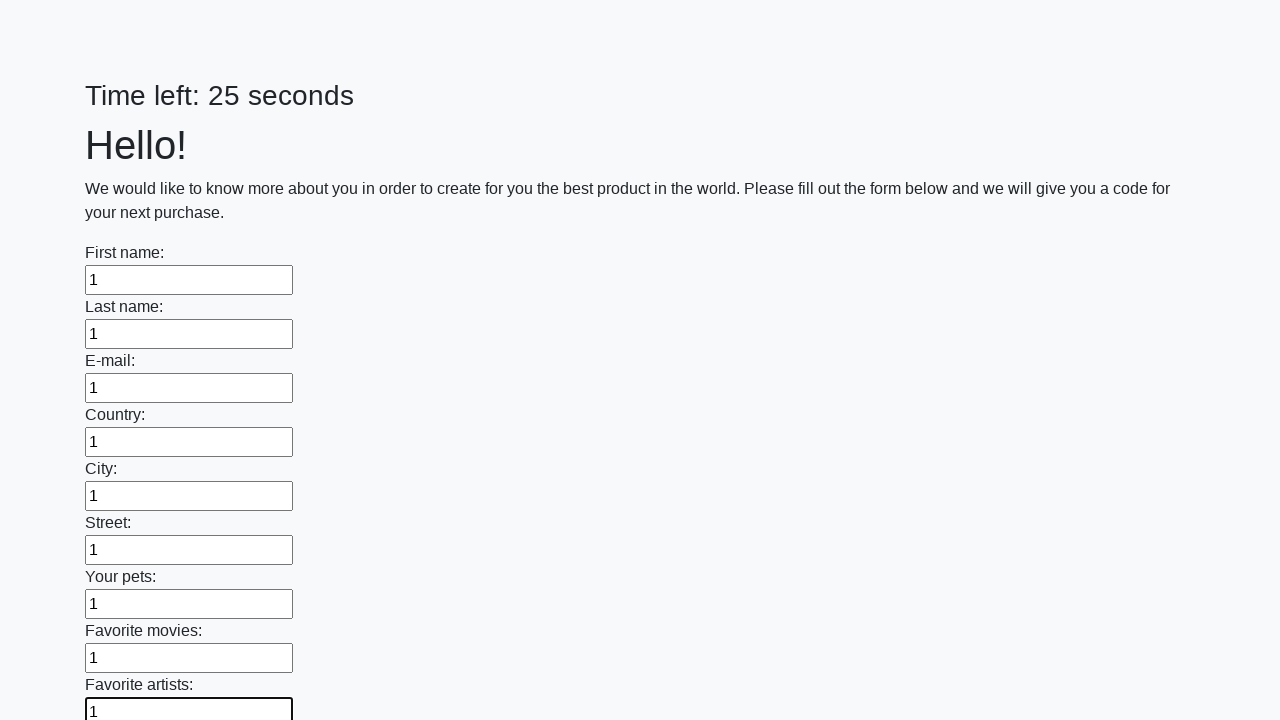

Filled input field with value '1' on input >> nth=9
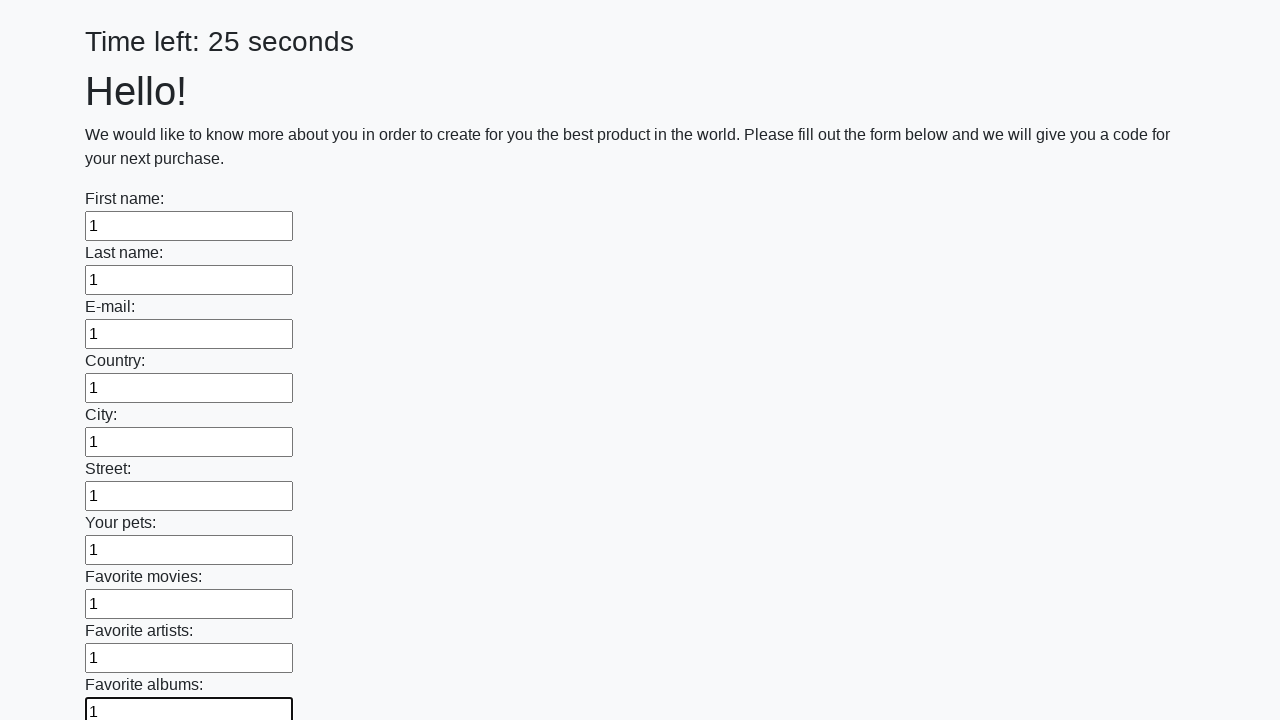

Filled input field with value '1' on input >> nth=10
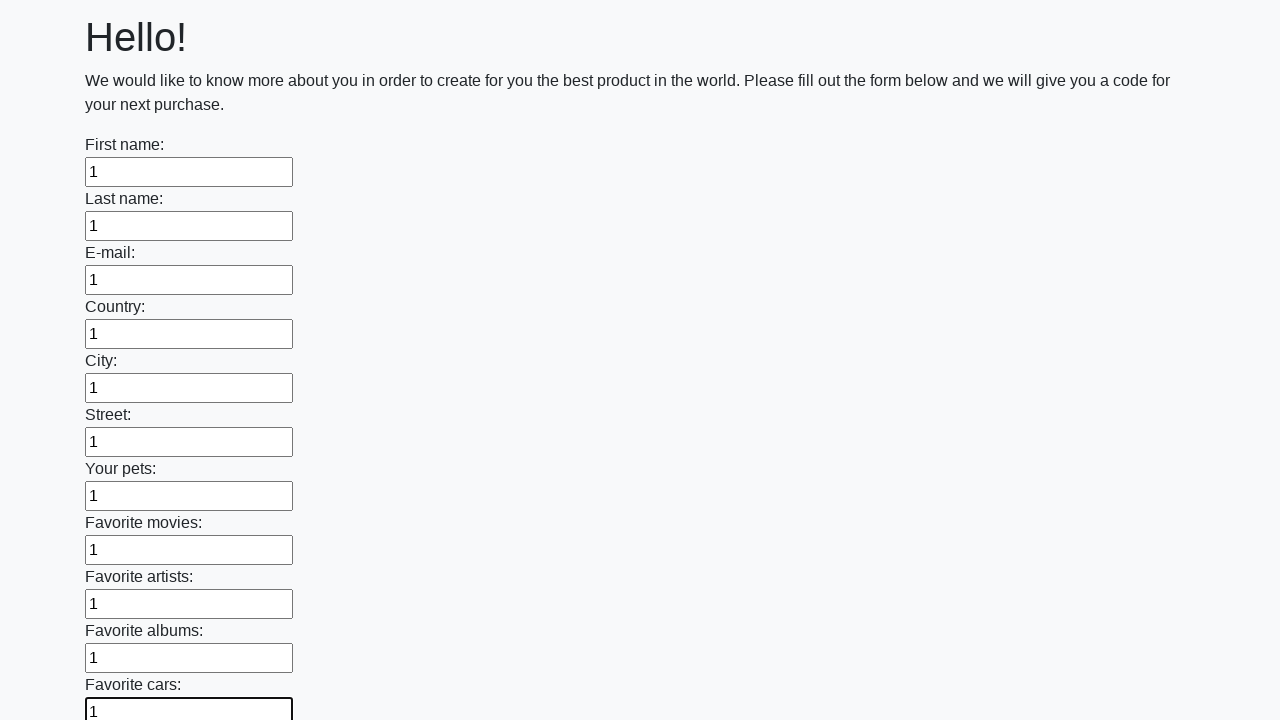

Filled input field with value '1' on input >> nth=11
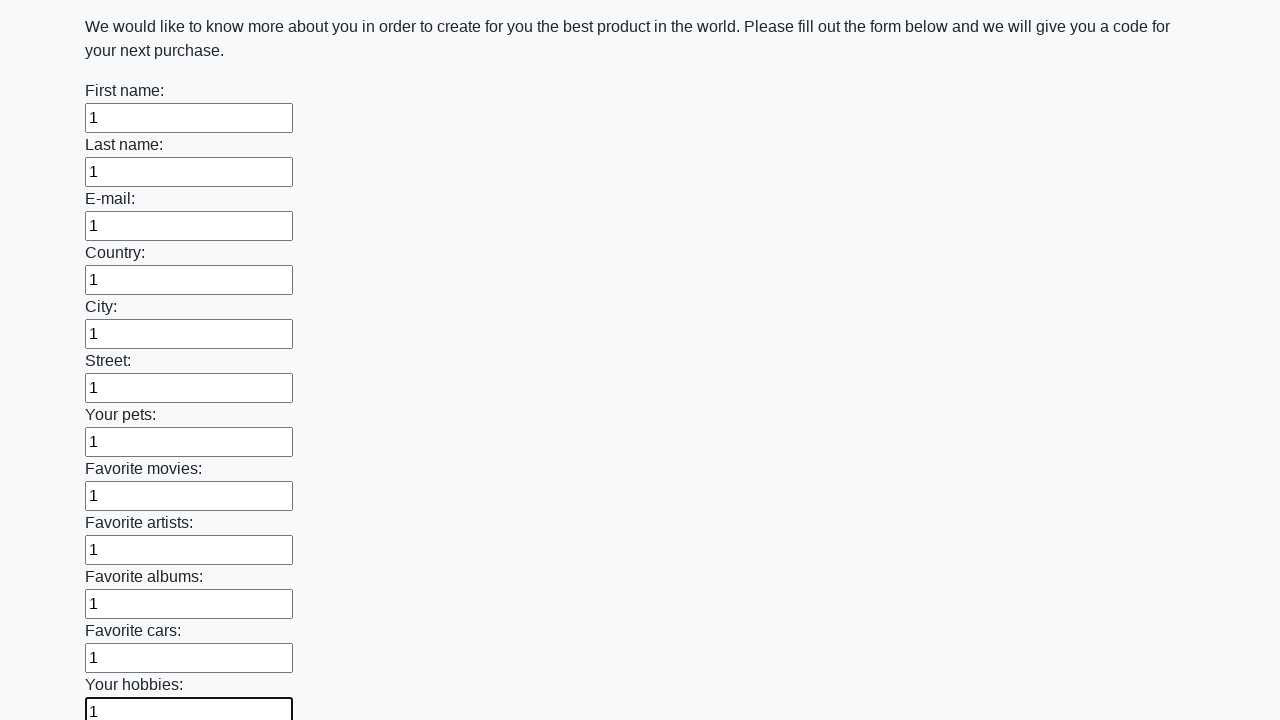

Filled input field with value '1' on input >> nth=12
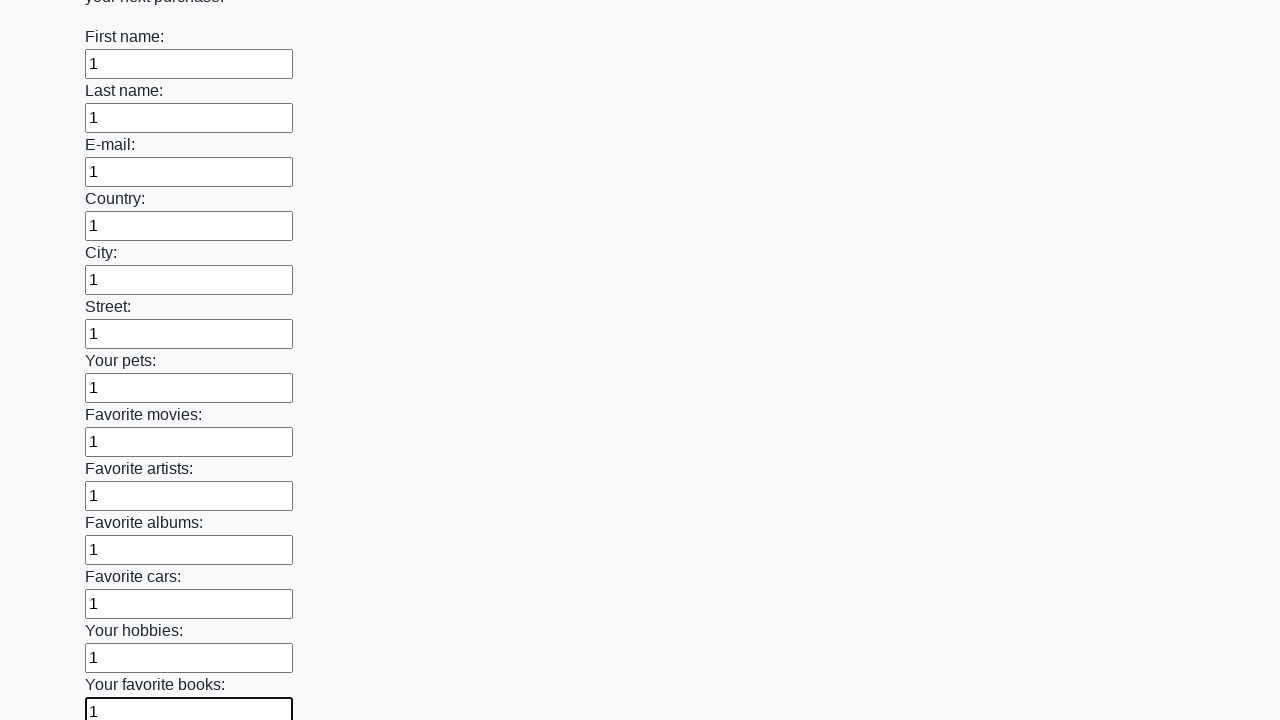

Filled input field with value '1' on input >> nth=13
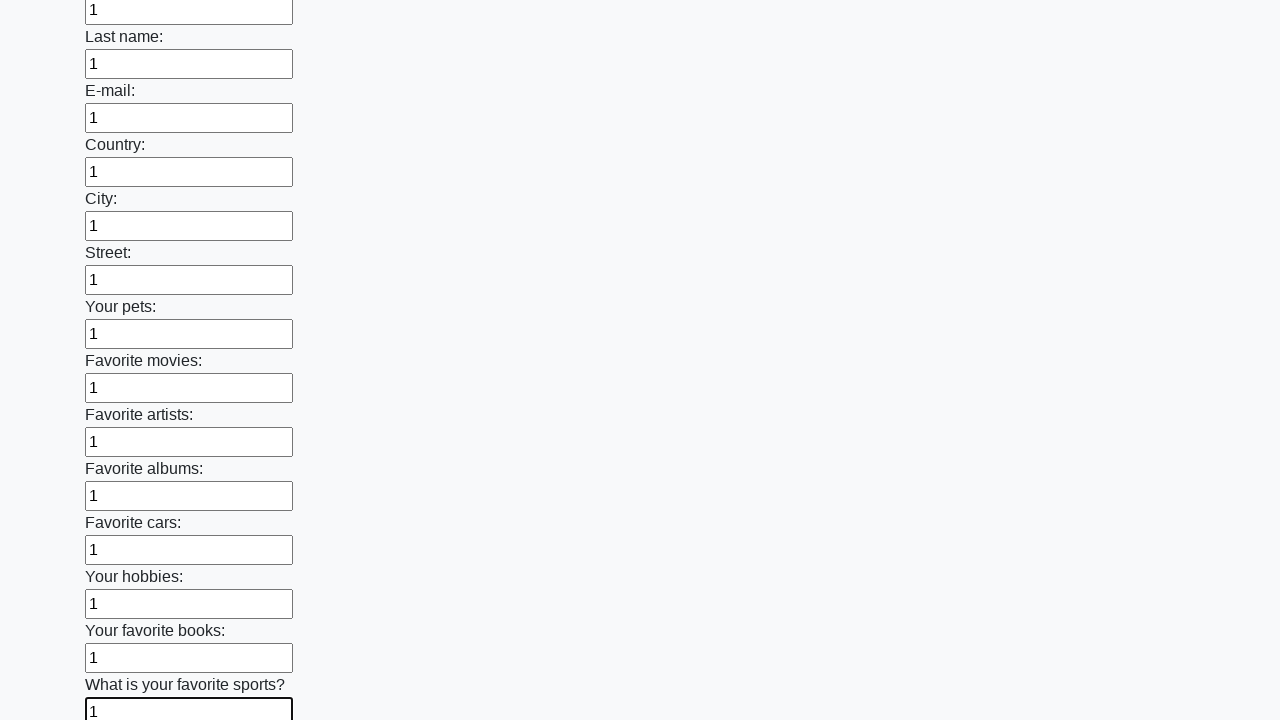

Filled input field with value '1' on input >> nth=14
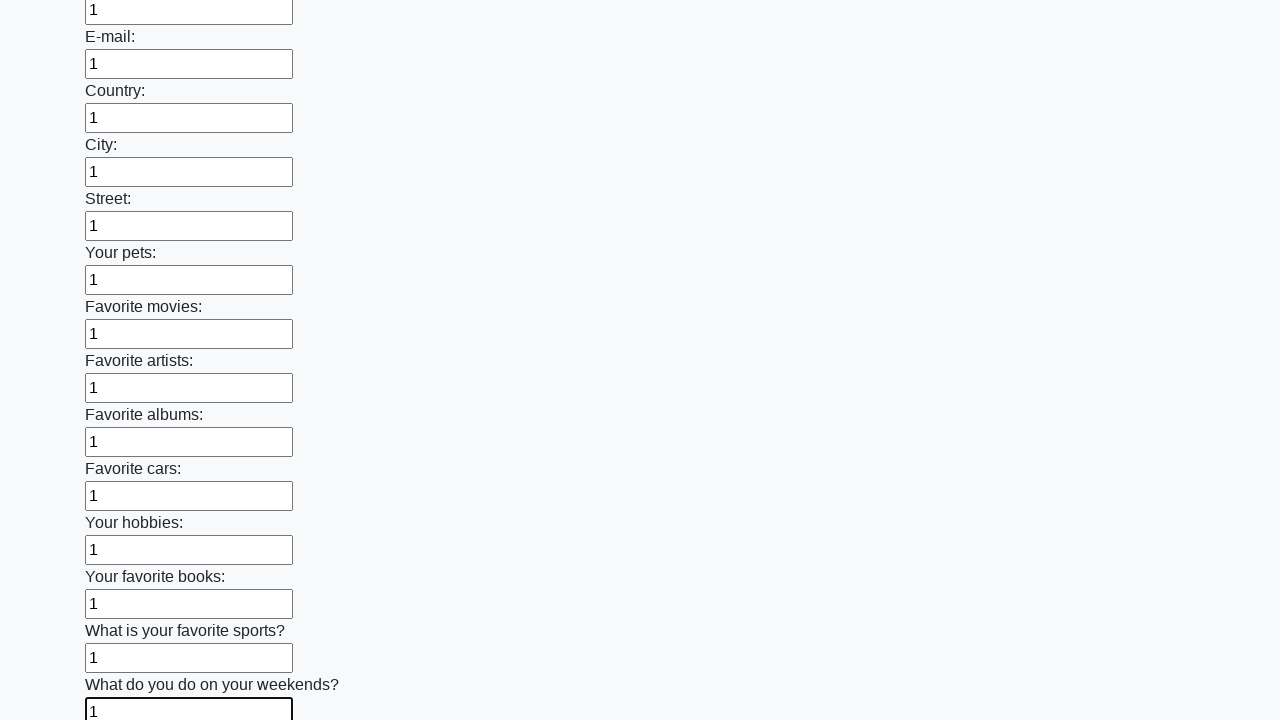

Filled input field with value '1' on input >> nth=15
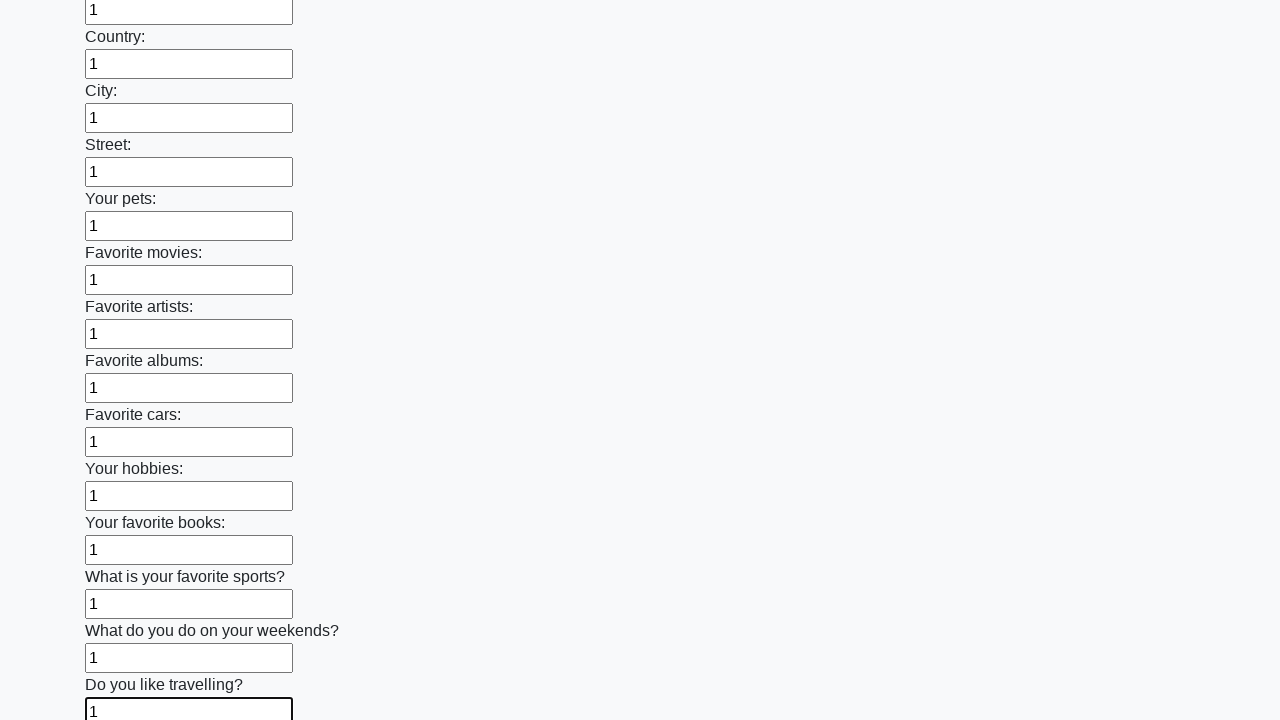

Filled input field with value '1' on input >> nth=16
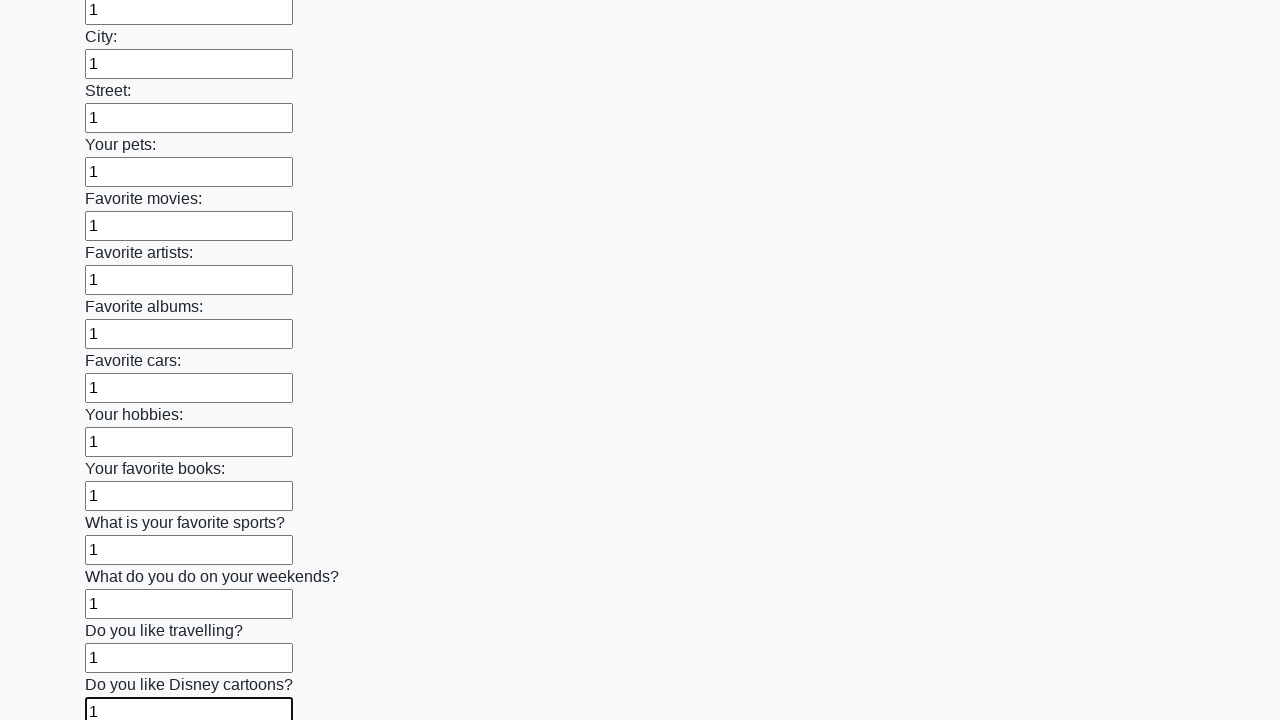

Filled input field with value '1' on input >> nth=17
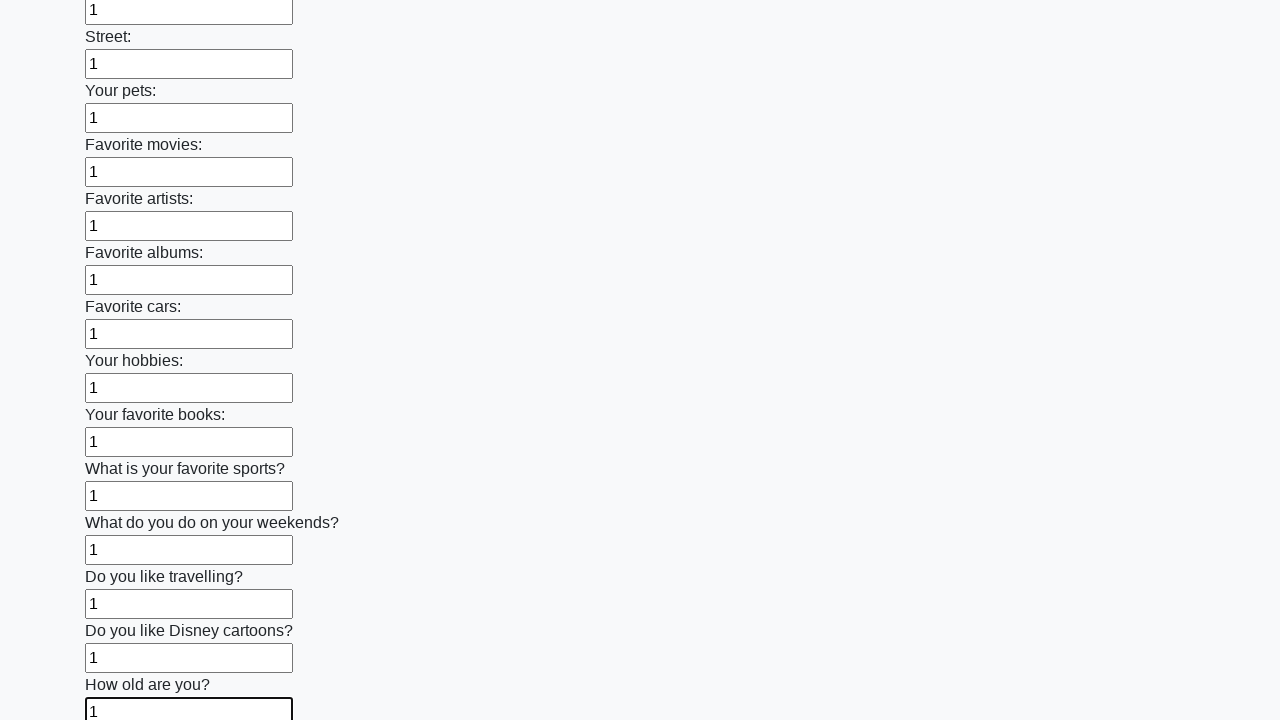

Filled input field with value '1' on input >> nth=18
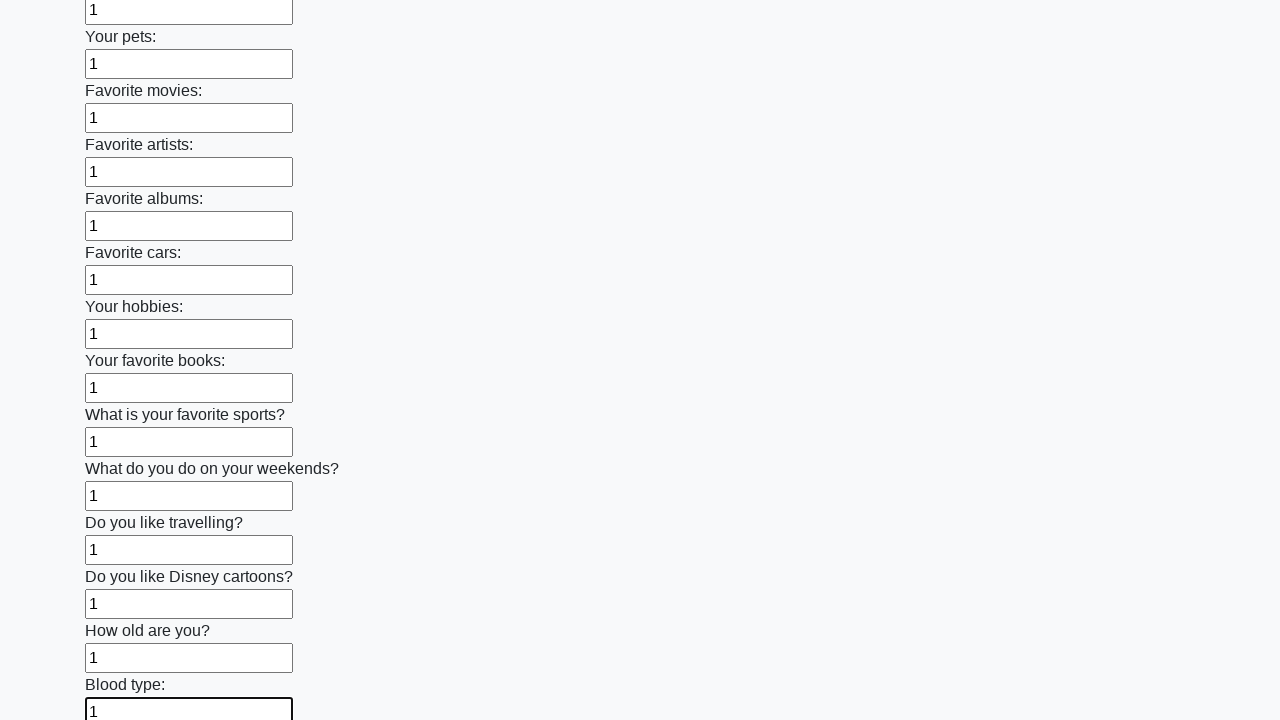

Filled input field with value '1' on input >> nth=19
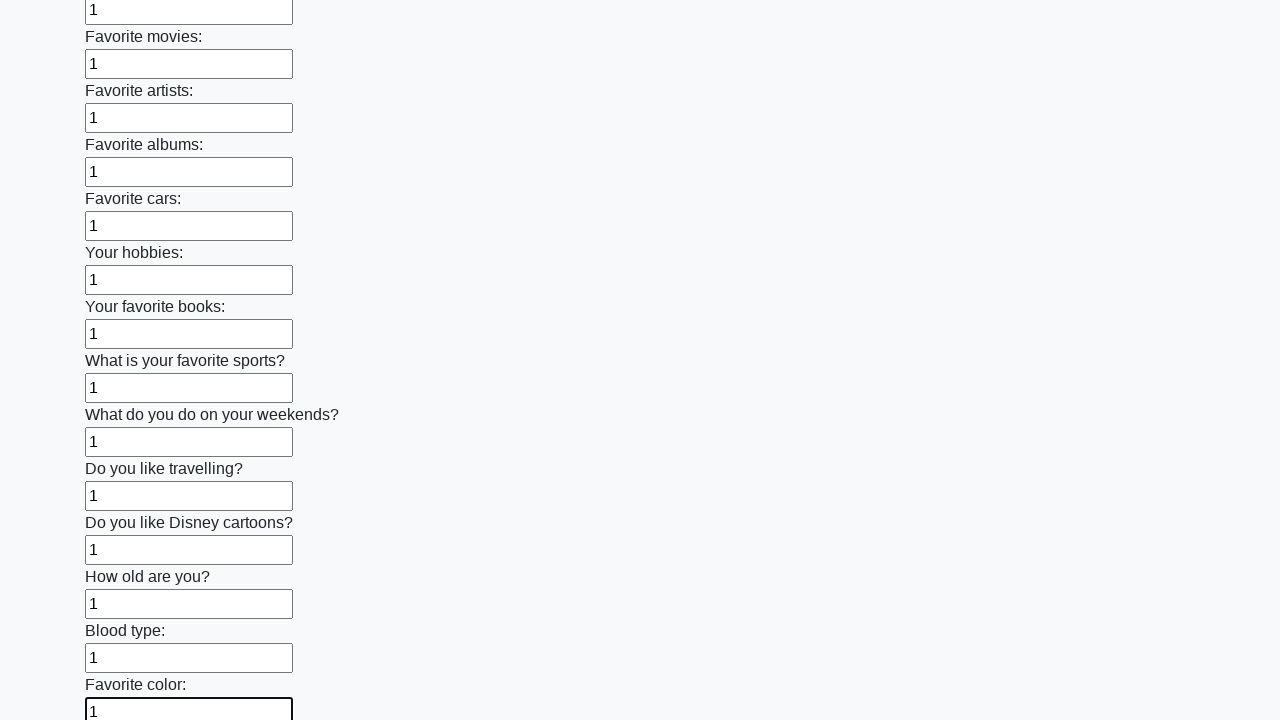

Filled input field with value '1' on input >> nth=20
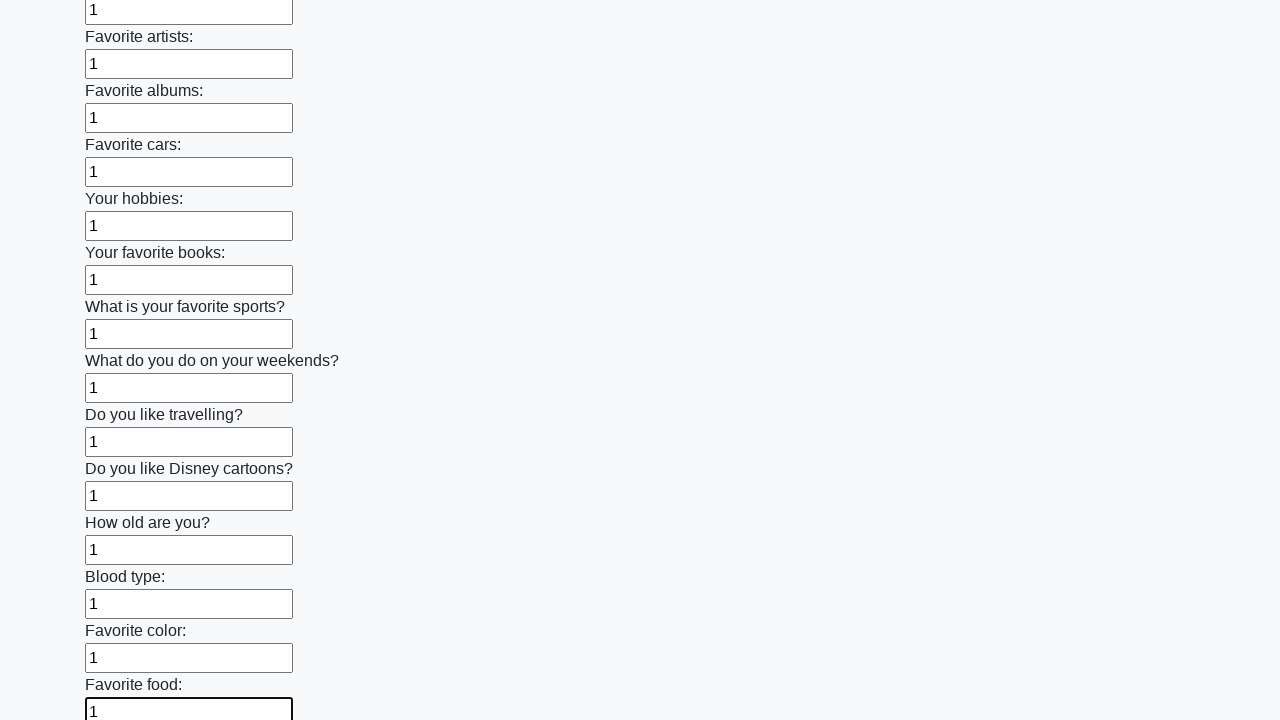

Filled input field with value '1' on input >> nth=21
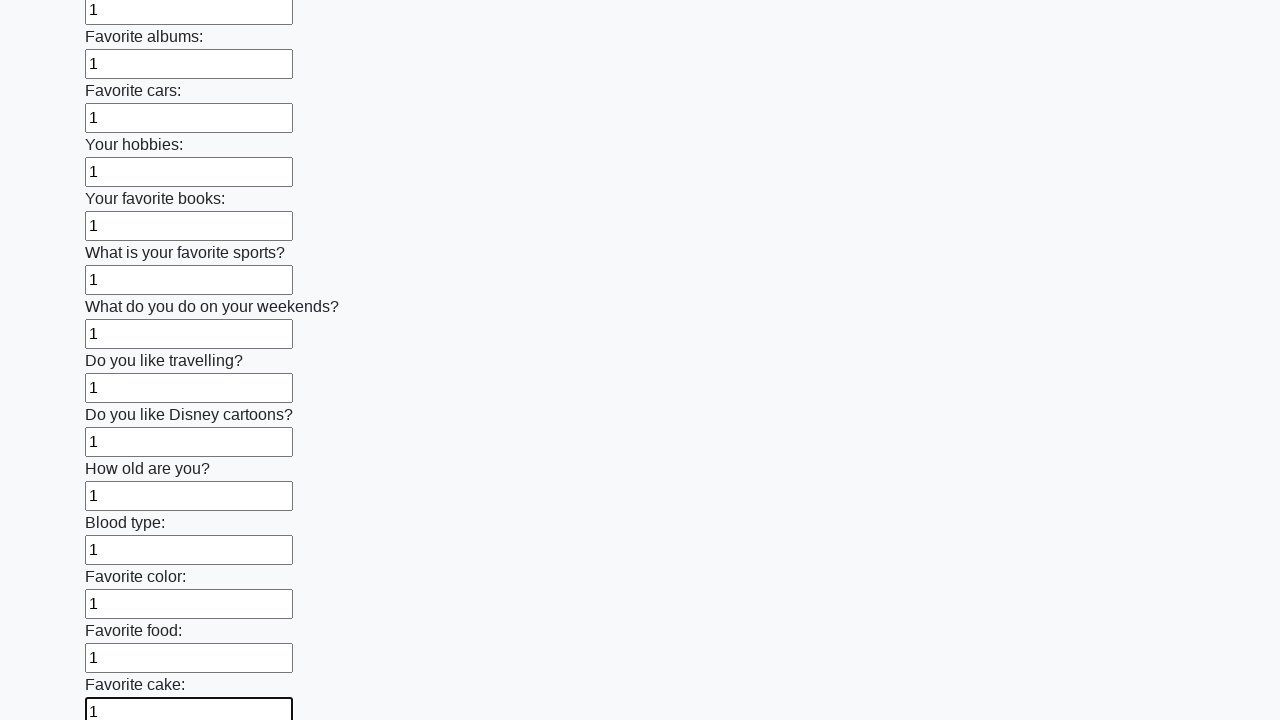

Filled input field with value '1' on input >> nth=22
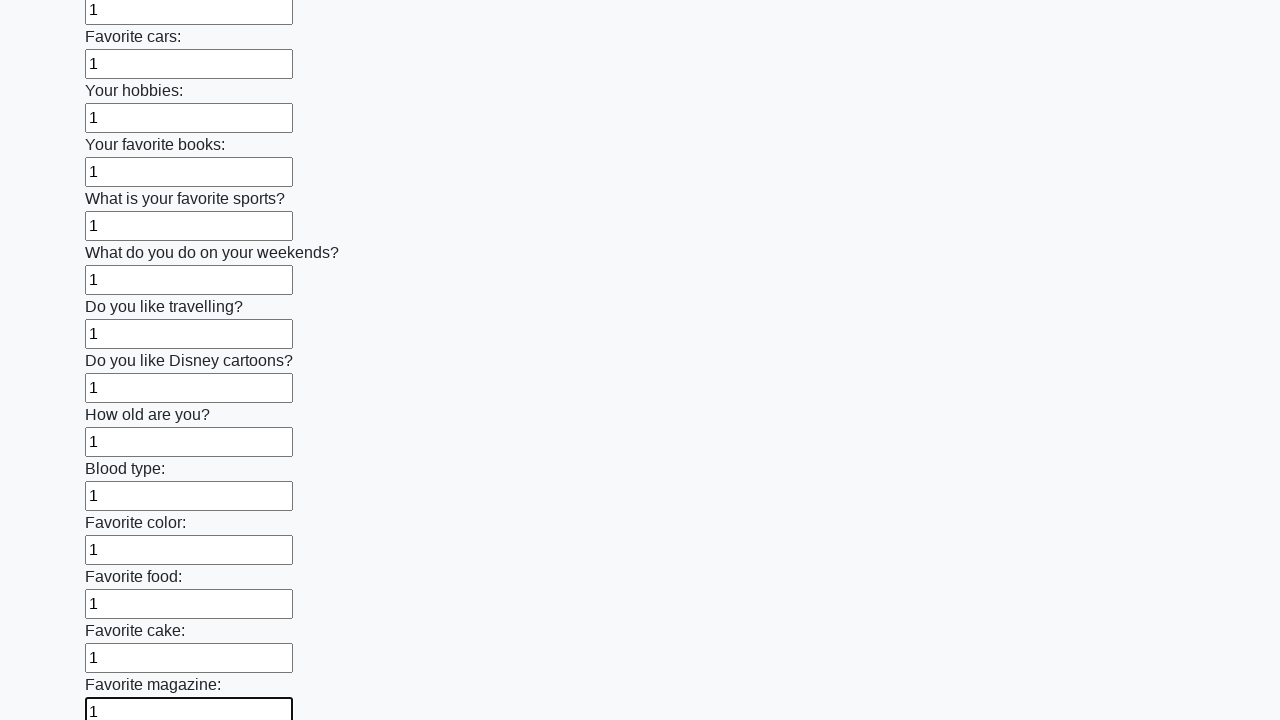

Filled input field with value '1' on input >> nth=23
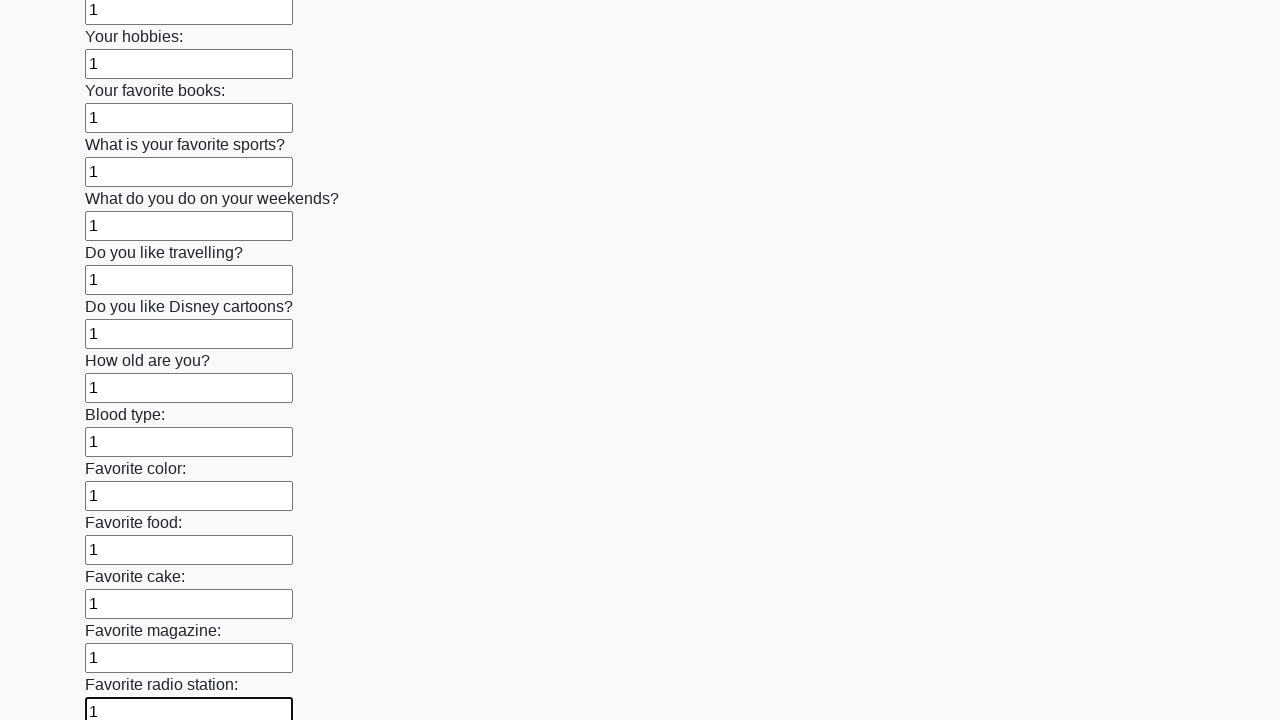

Filled input field with value '1' on input >> nth=24
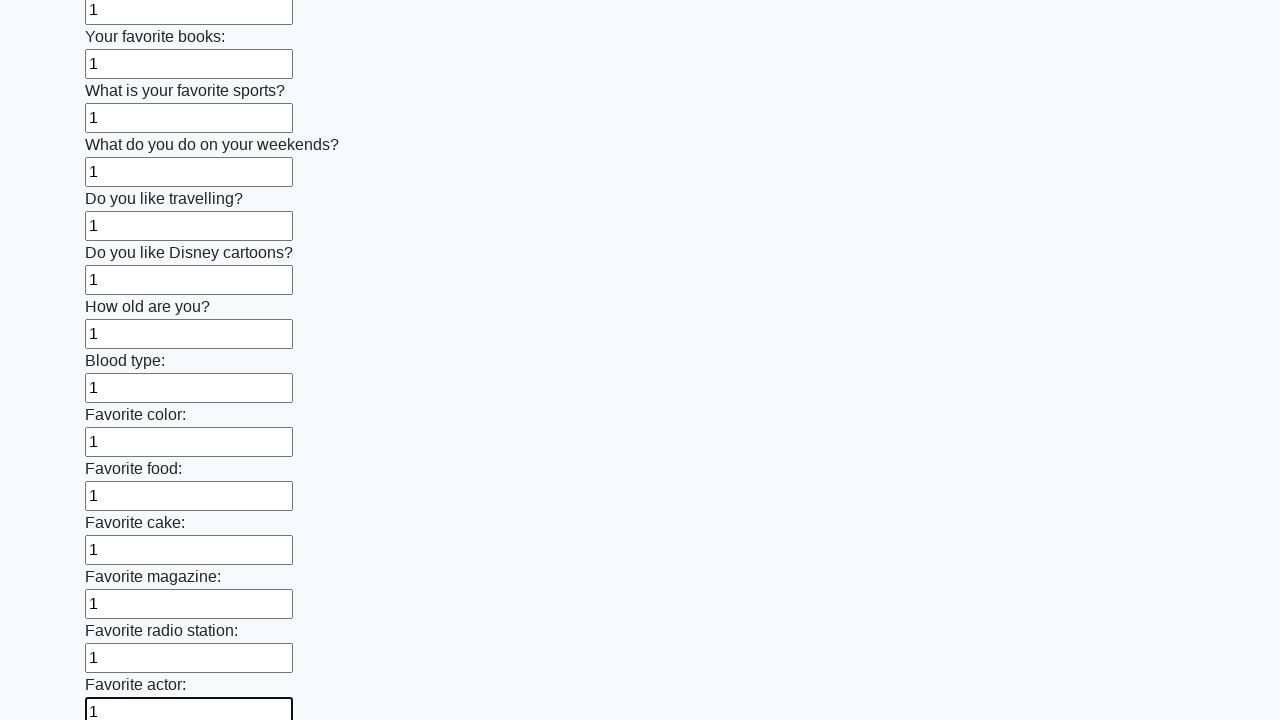

Filled input field with value '1' on input >> nth=25
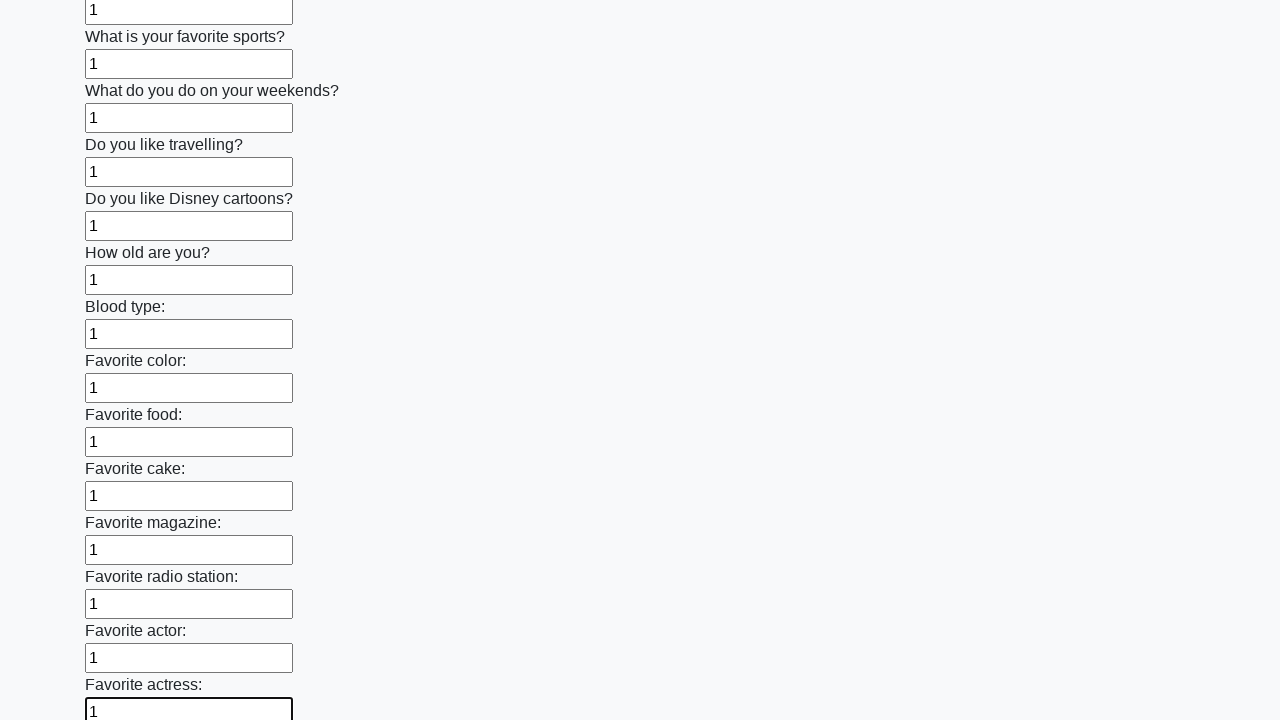

Filled input field with value '1' on input >> nth=26
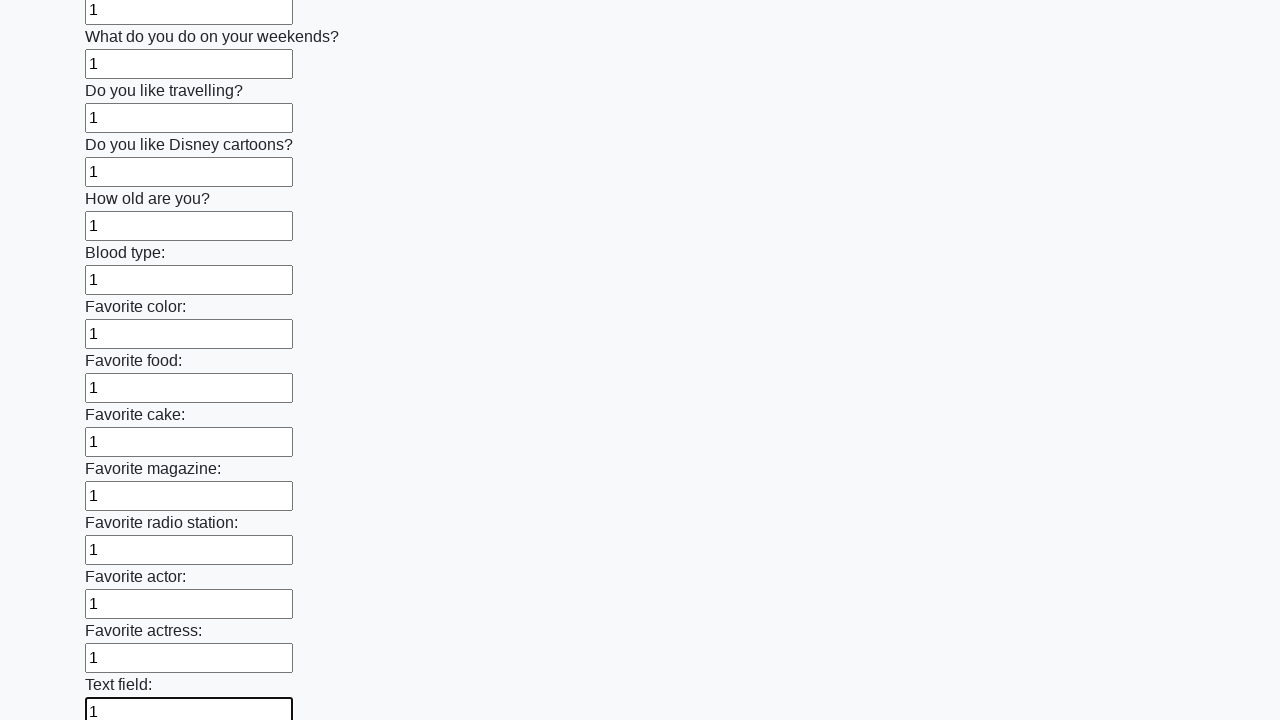

Filled input field with value '1' on input >> nth=27
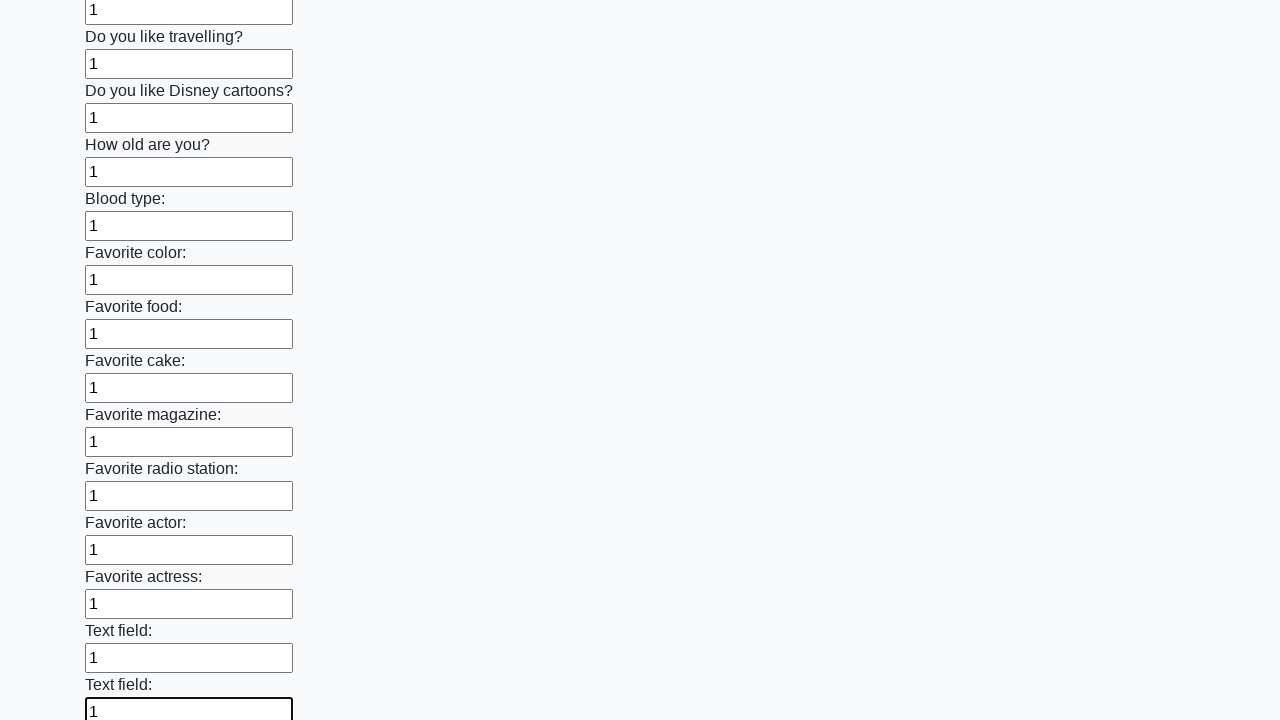

Filled input field with value '1' on input >> nth=28
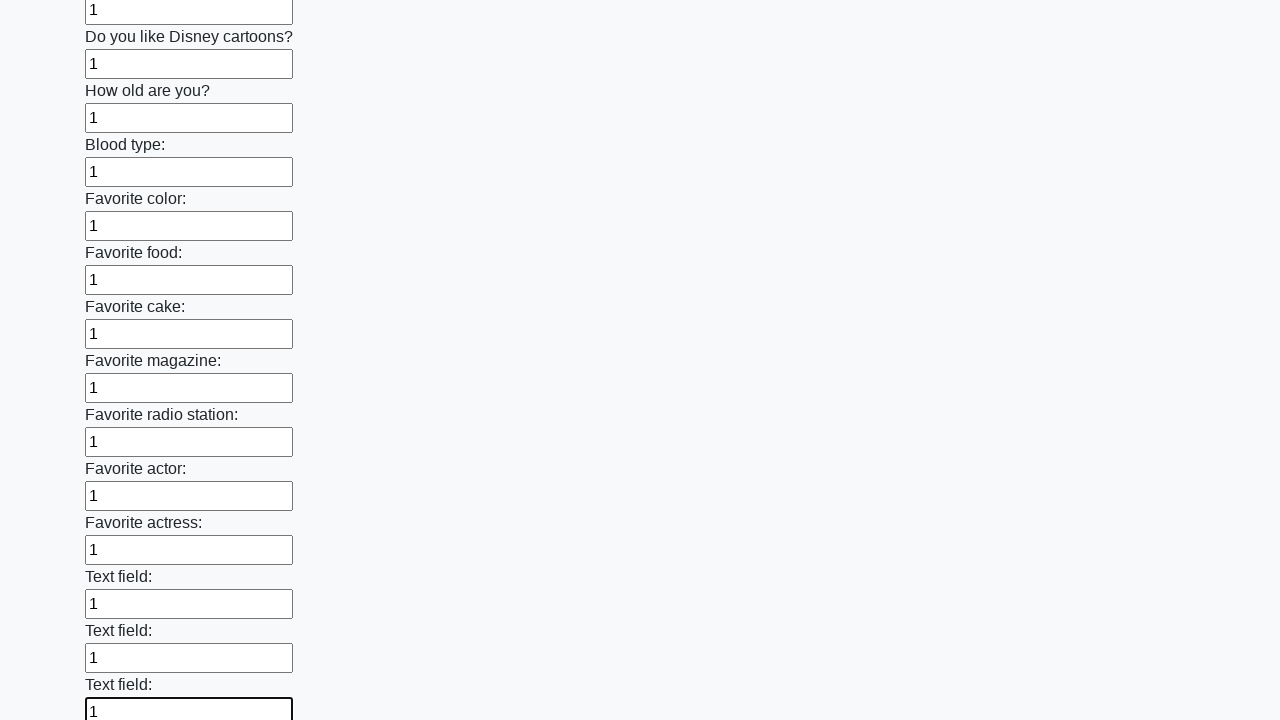

Filled input field with value '1' on input >> nth=29
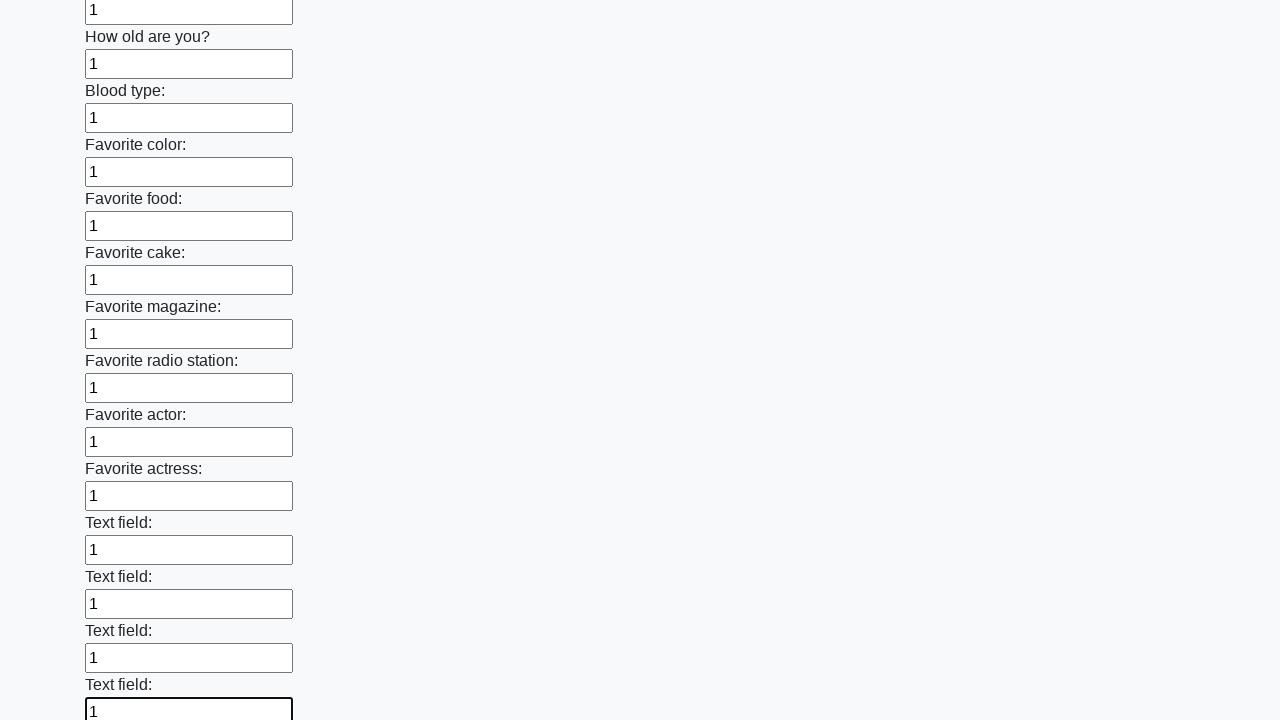

Filled input field with value '1' on input >> nth=30
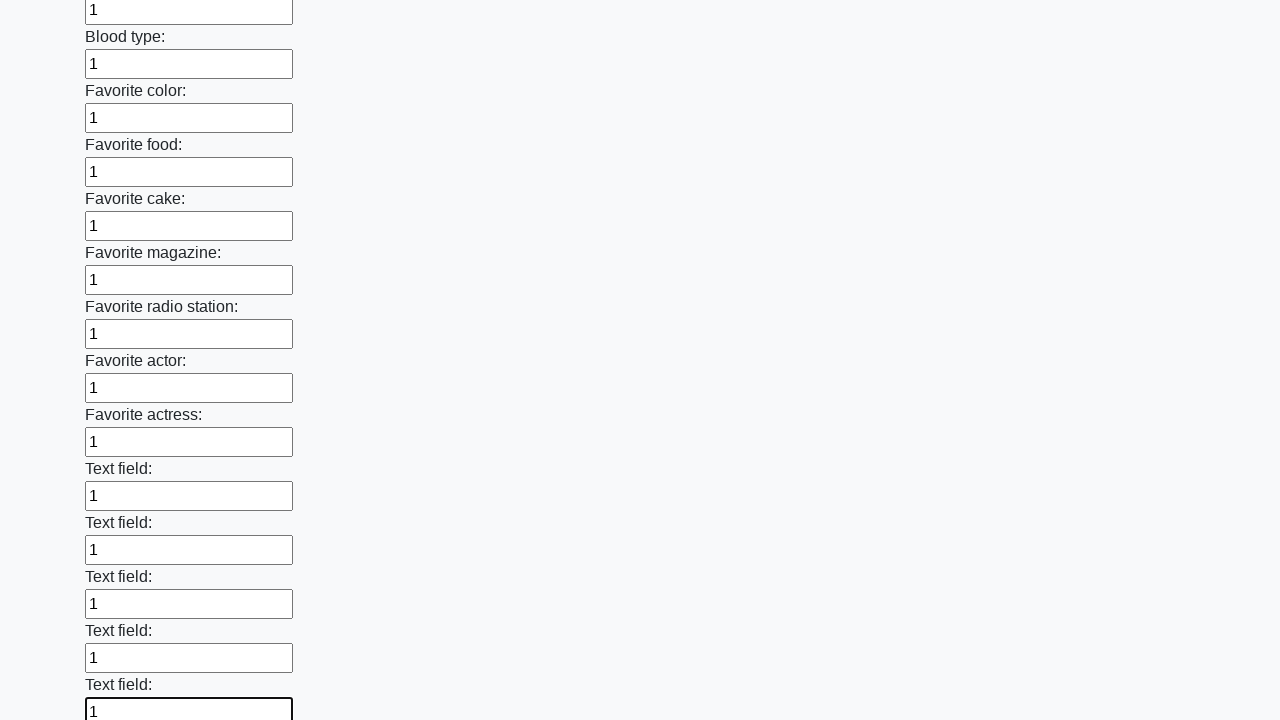

Filled input field with value '1' on input >> nth=31
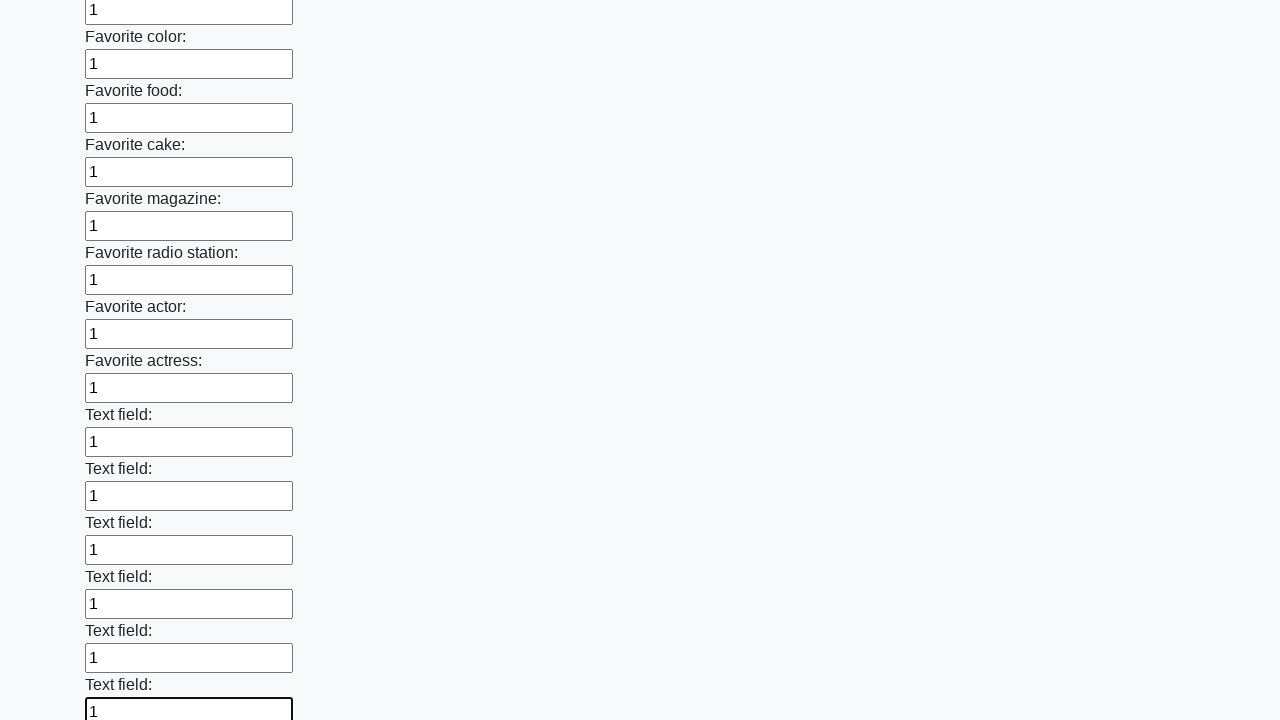

Filled input field with value '1' on input >> nth=32
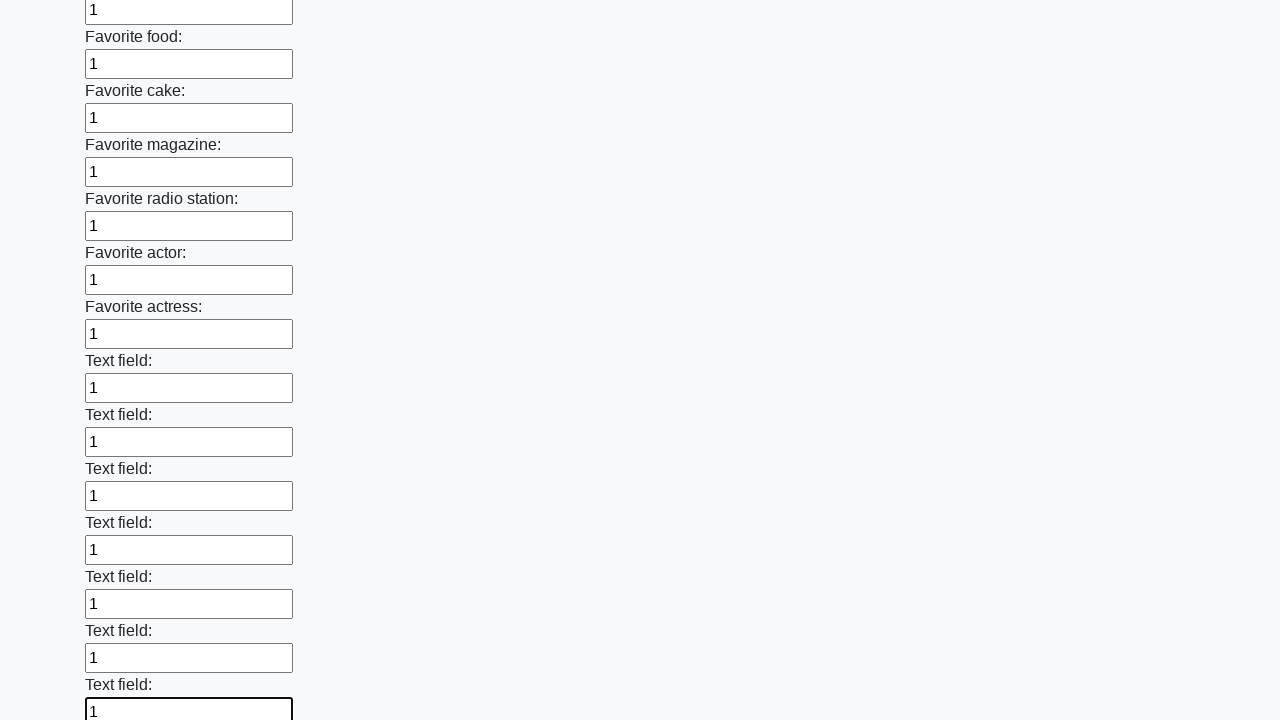

Filled input field with value '1' on input >> nth=33
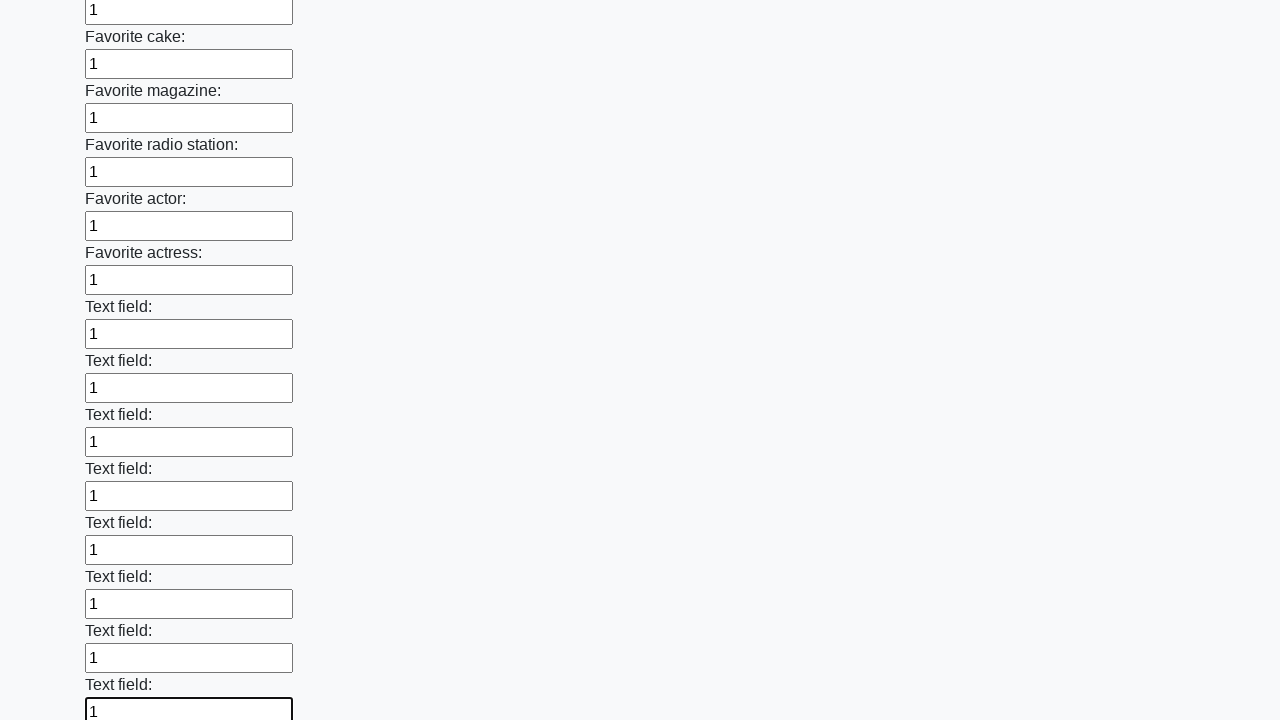

Filled input field with value '1' on input >> nth=34
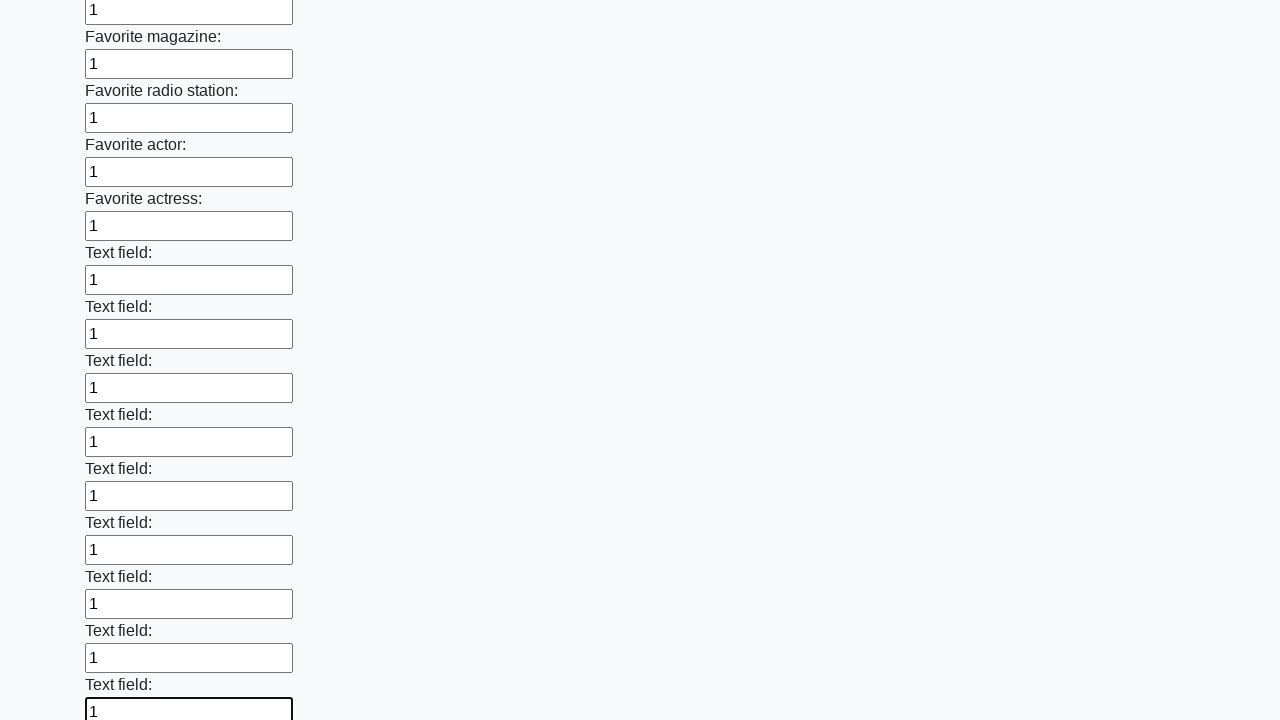

Filled input field with value '1' on input >> nth=35
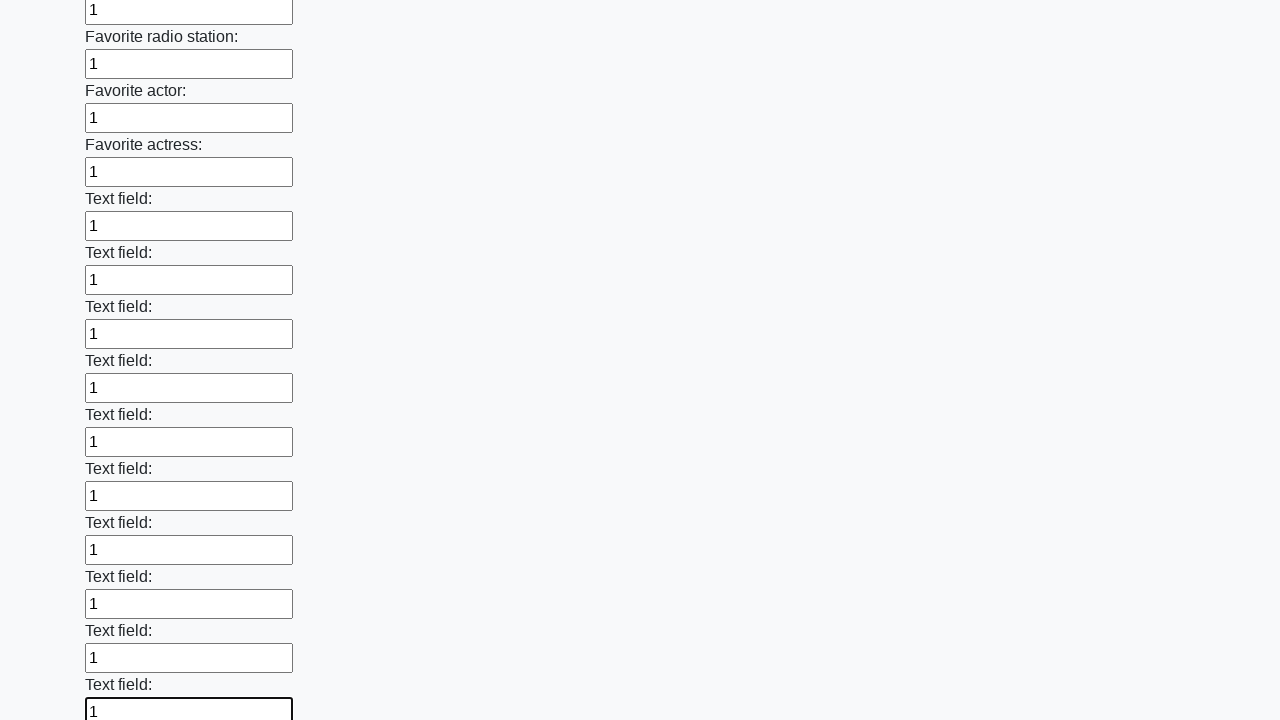

Filled input field with value '1' on input >> nth=36
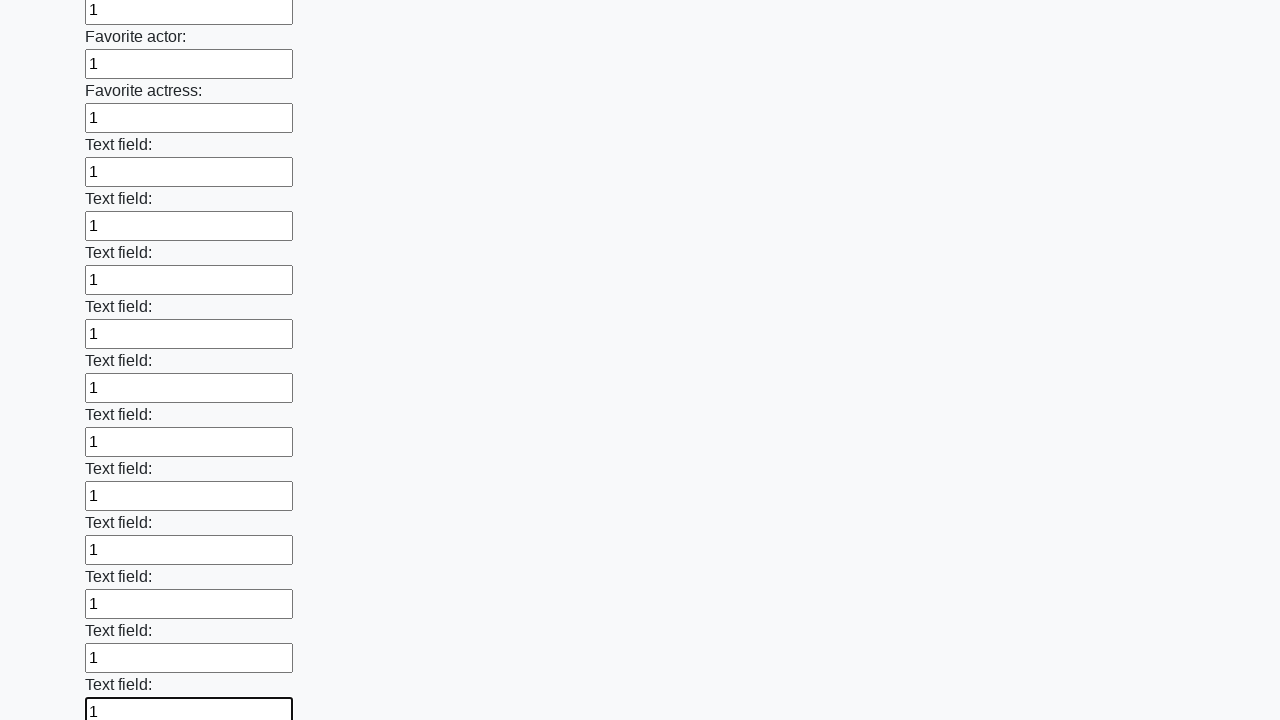

Filled input field with value '1' on input >> nth=37
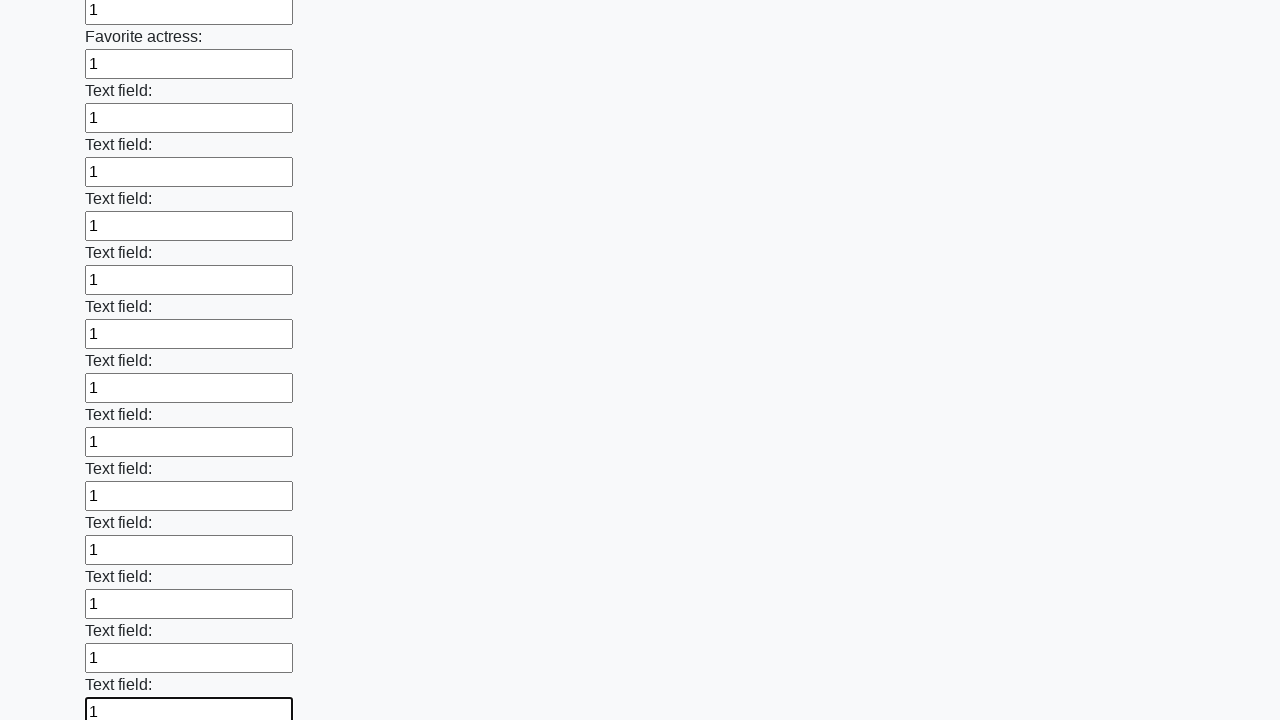

Filled input field with value '1' on input >> nth=38
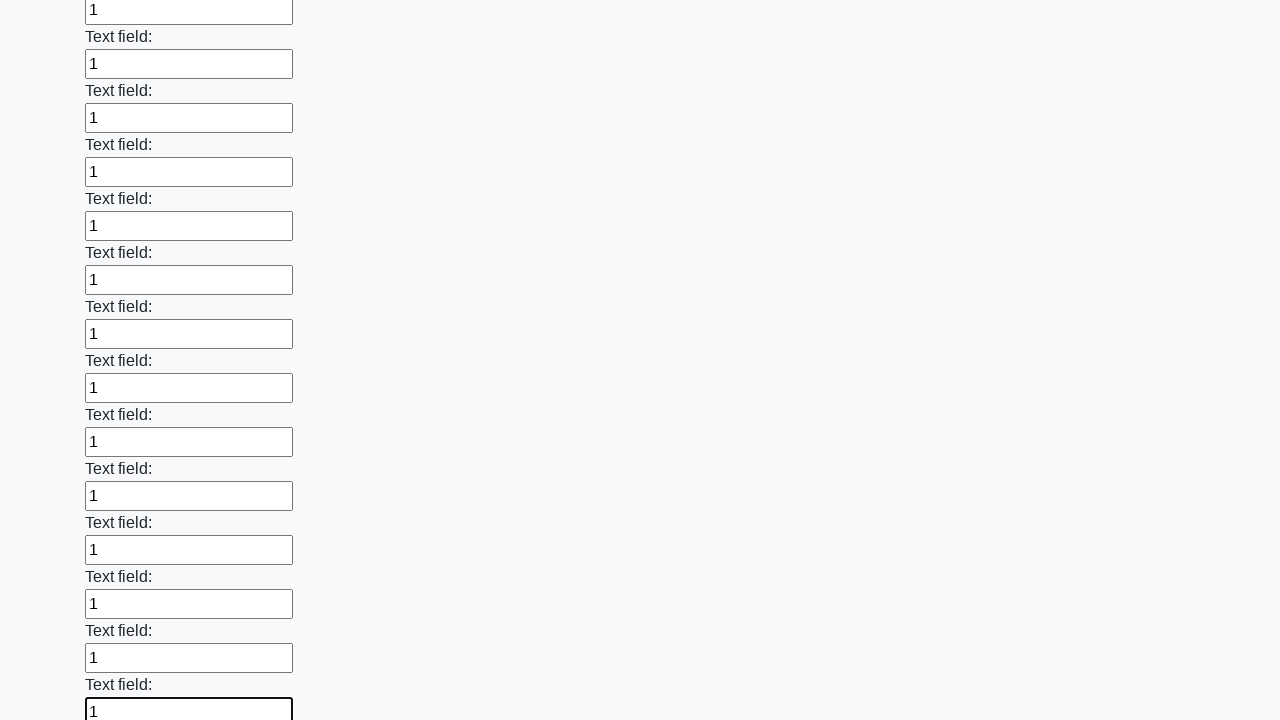

Filled input field with value '1' on input >> nth=39
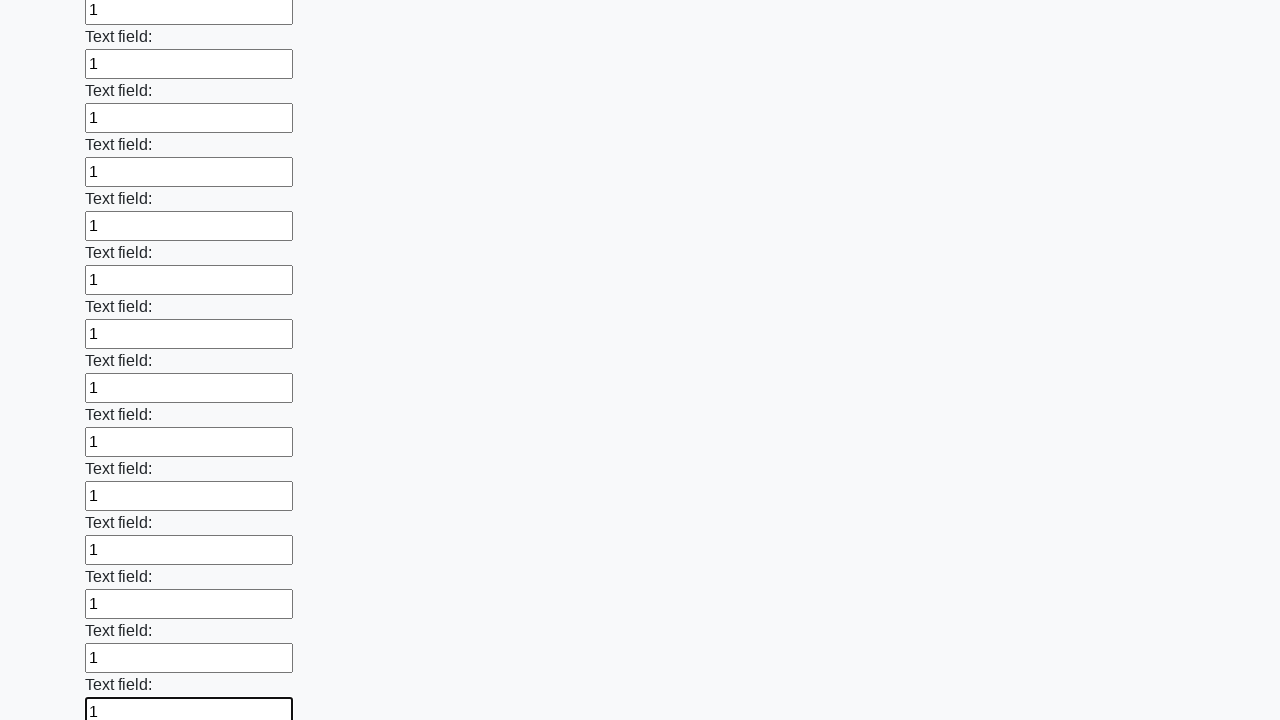

Filled input field with value '1' on input >> nth=40
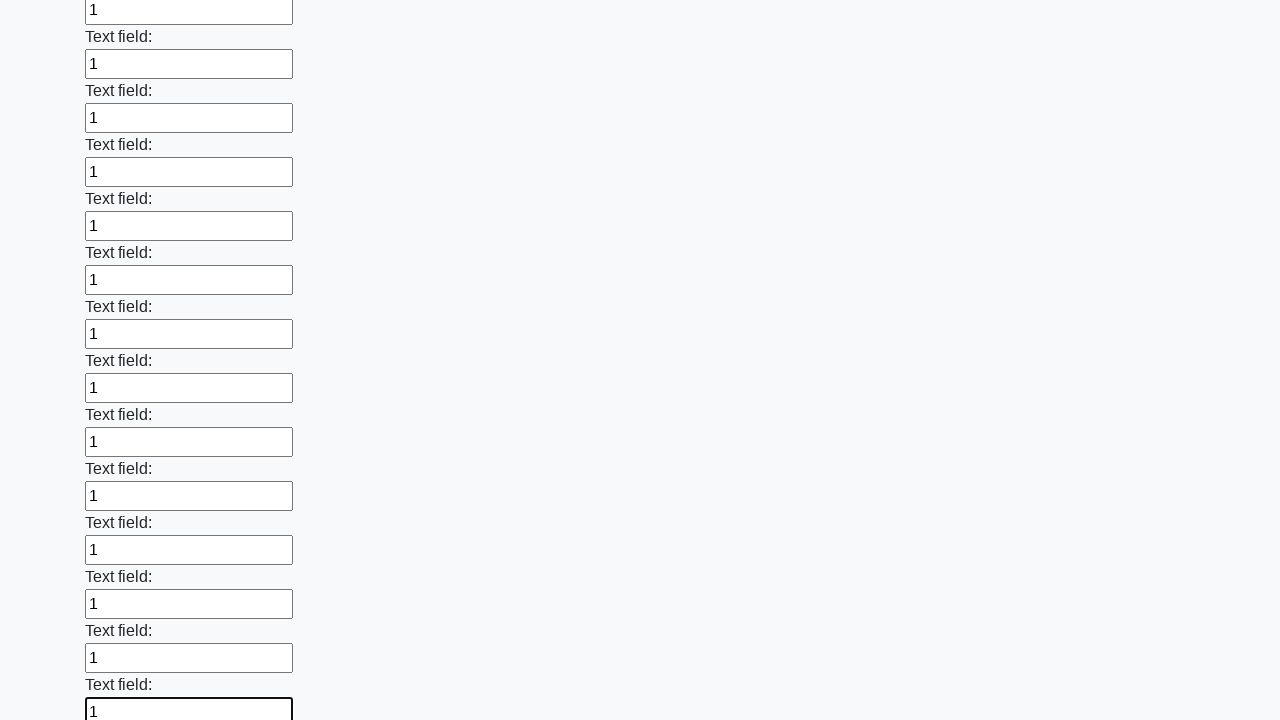

Filled input field with value '1' on input >> nth=41
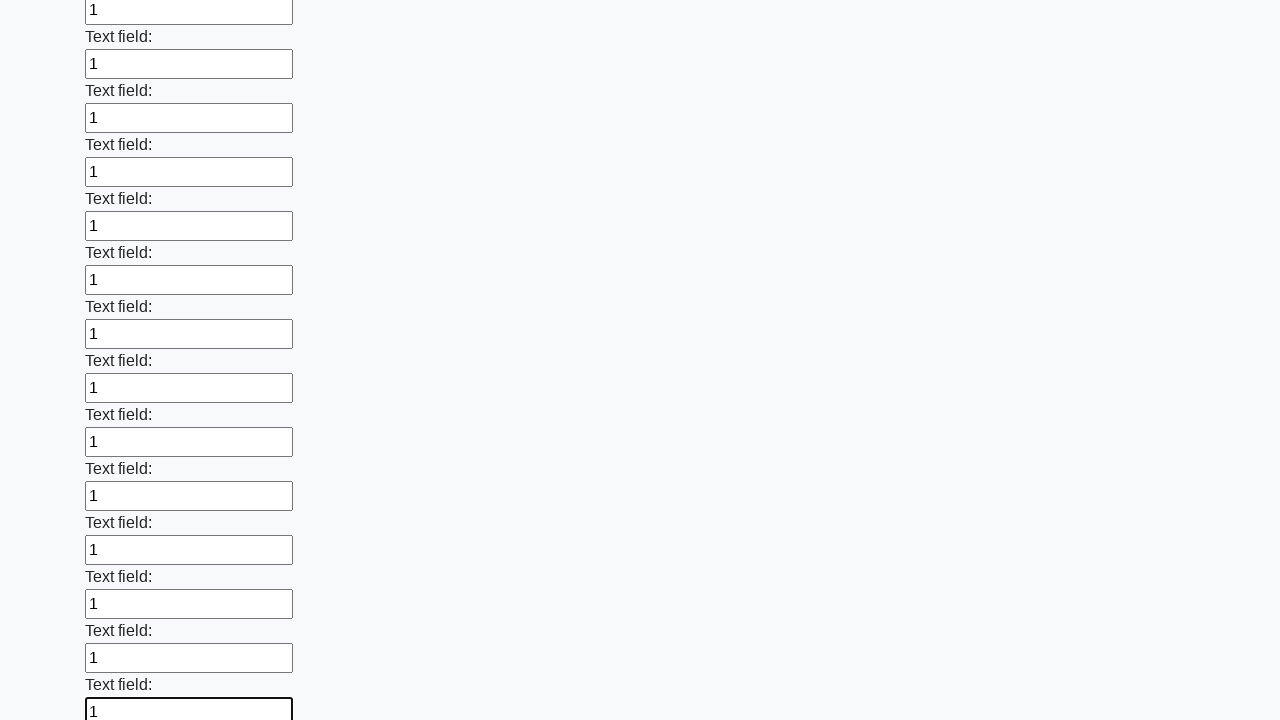

Filled input field with value '1' on input >> nth=42
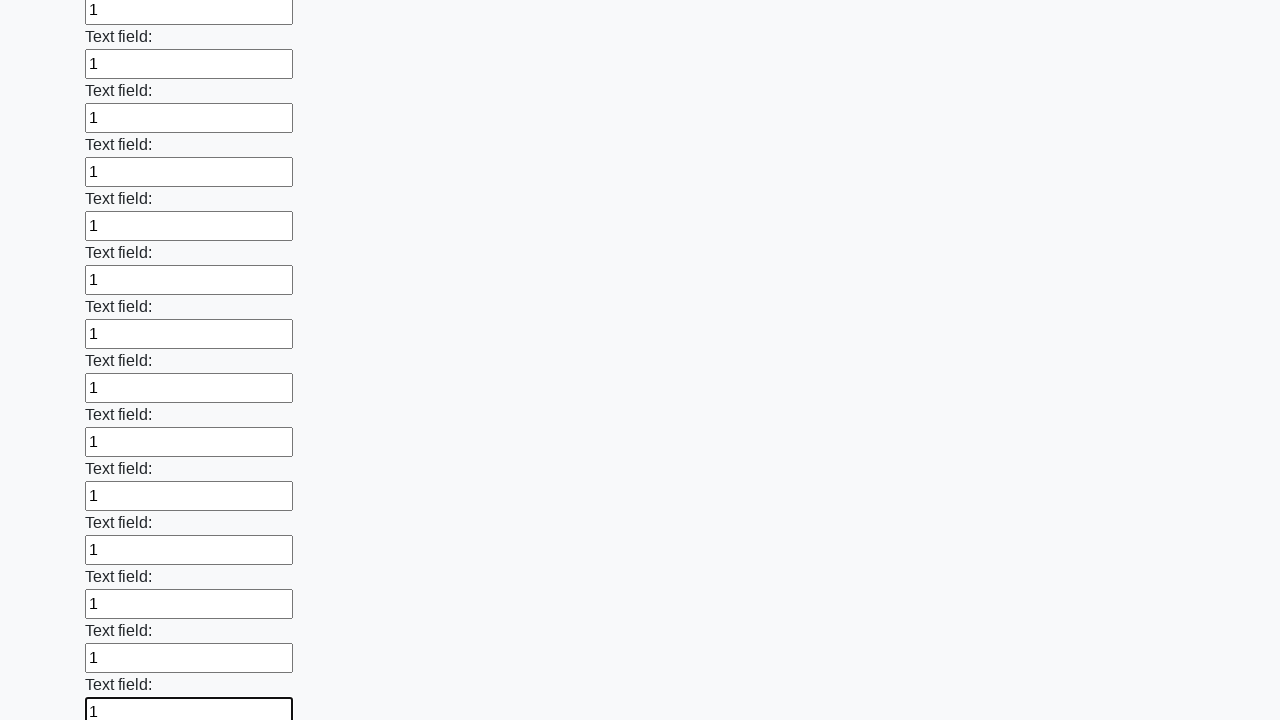

Filled input field with value '1' on input >> nth=43
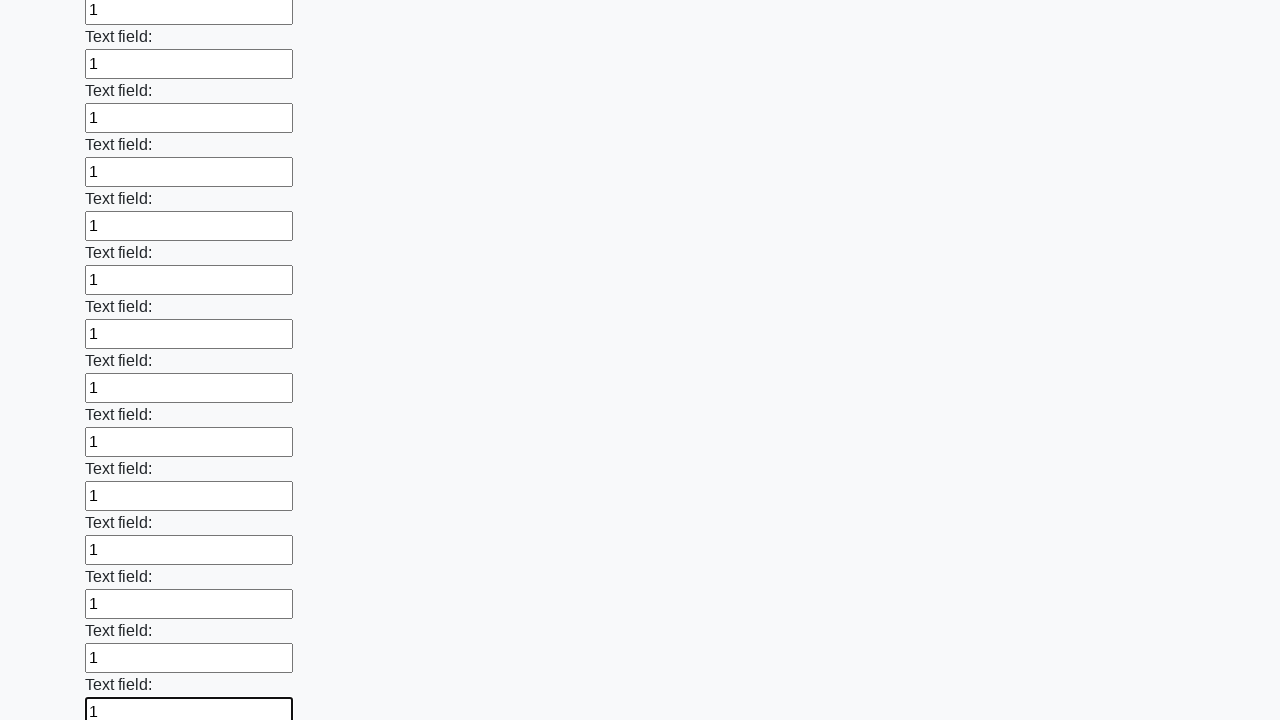

Filled input field with value '1' on input >> nth=44
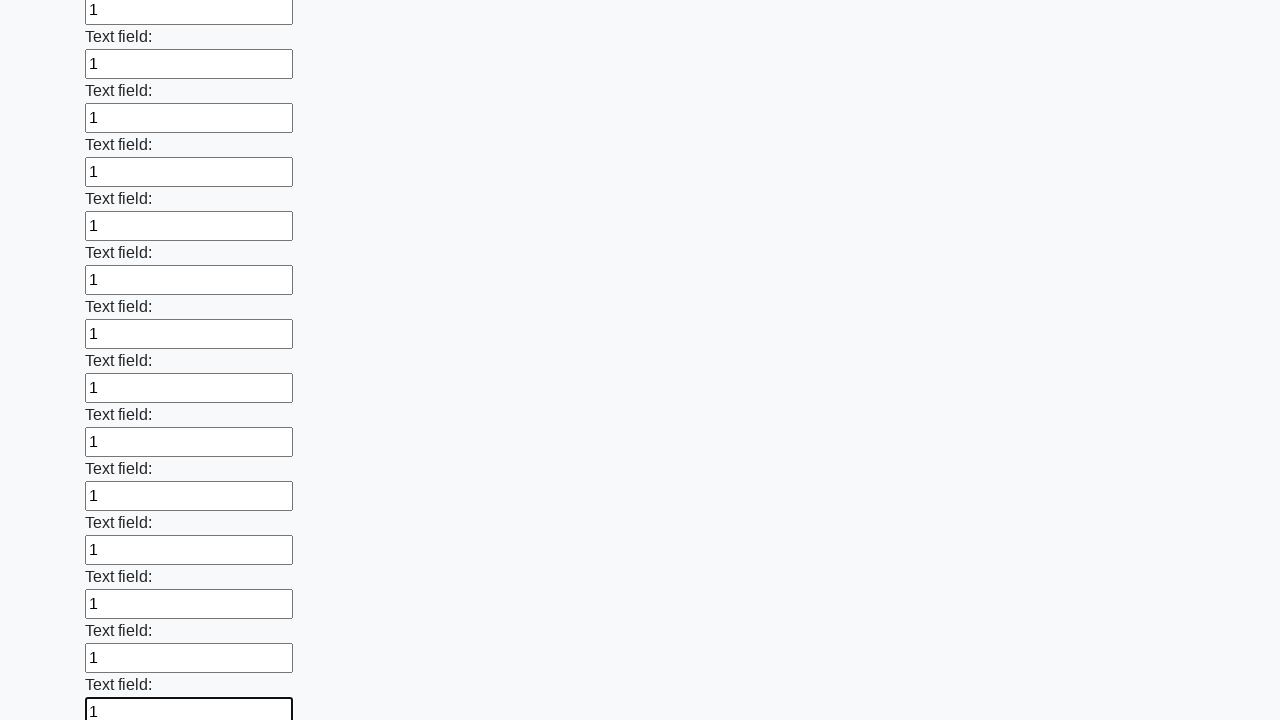

Filled input field with value '1' on input >> nth=45
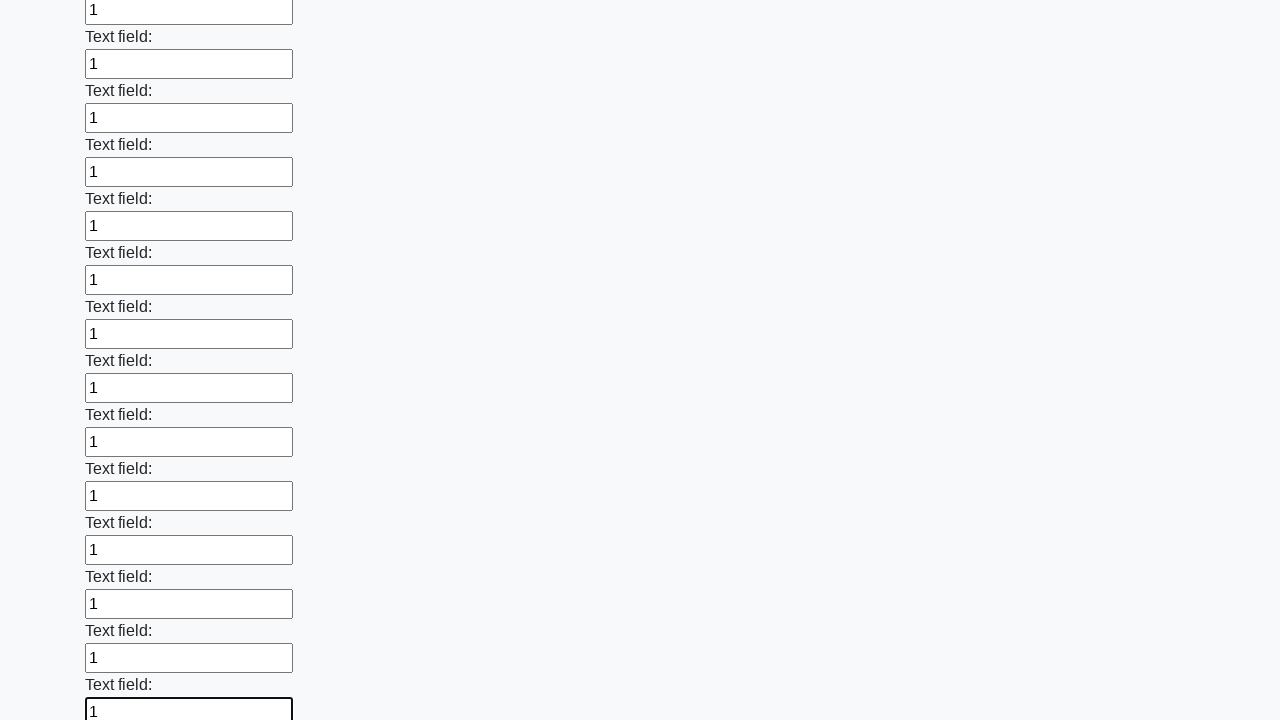

Filled input field with value '1' on input >> nth=46
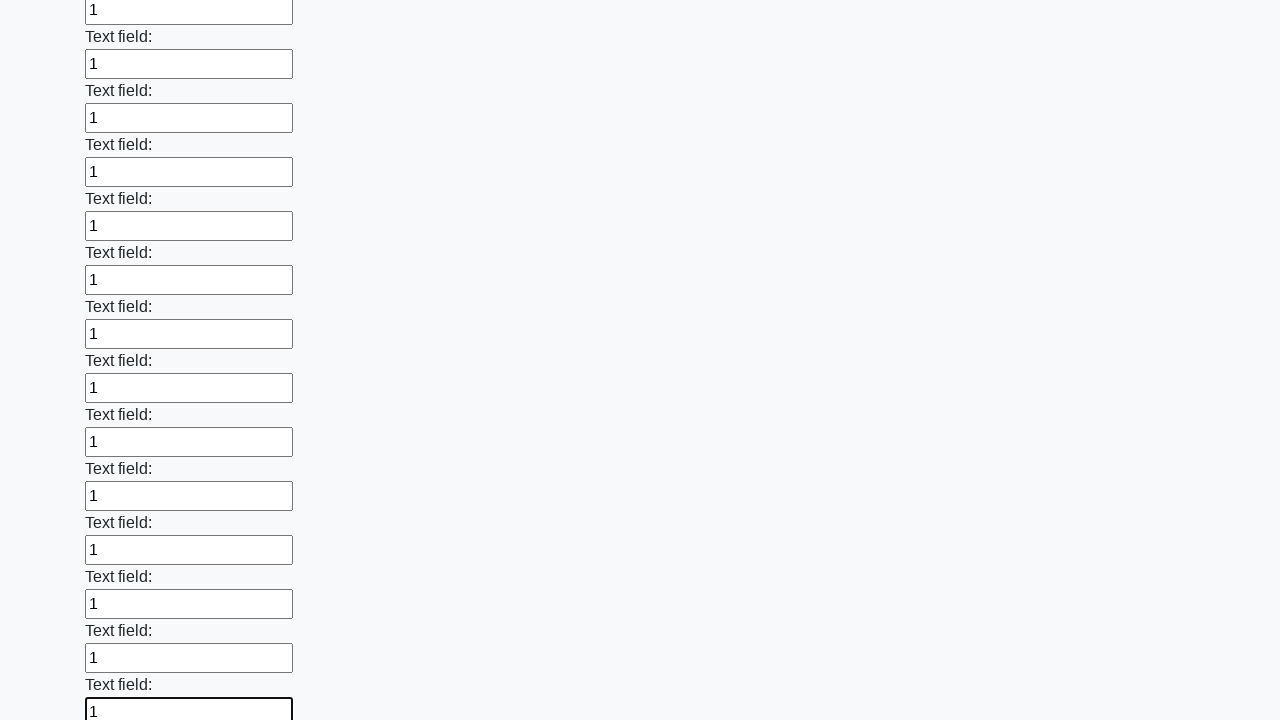

Filled input field with value '1' on input >> nth=47
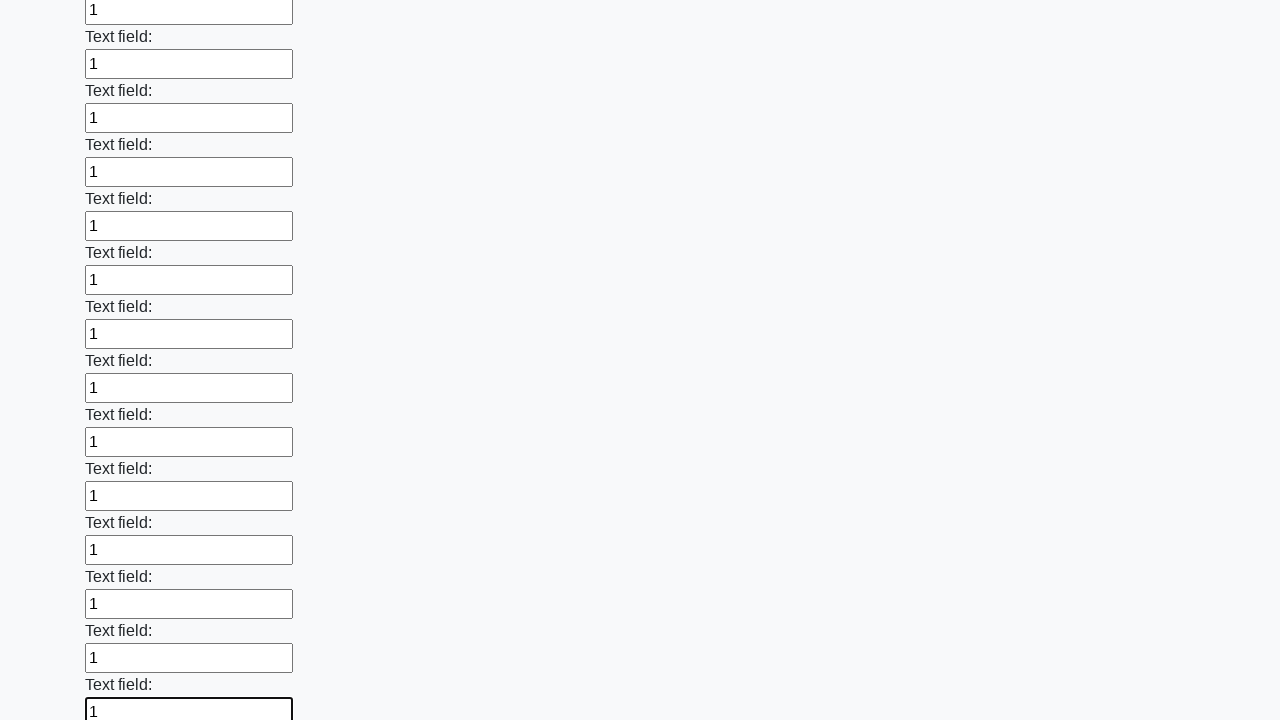

Filled input field with value '1' on input >> nth=48
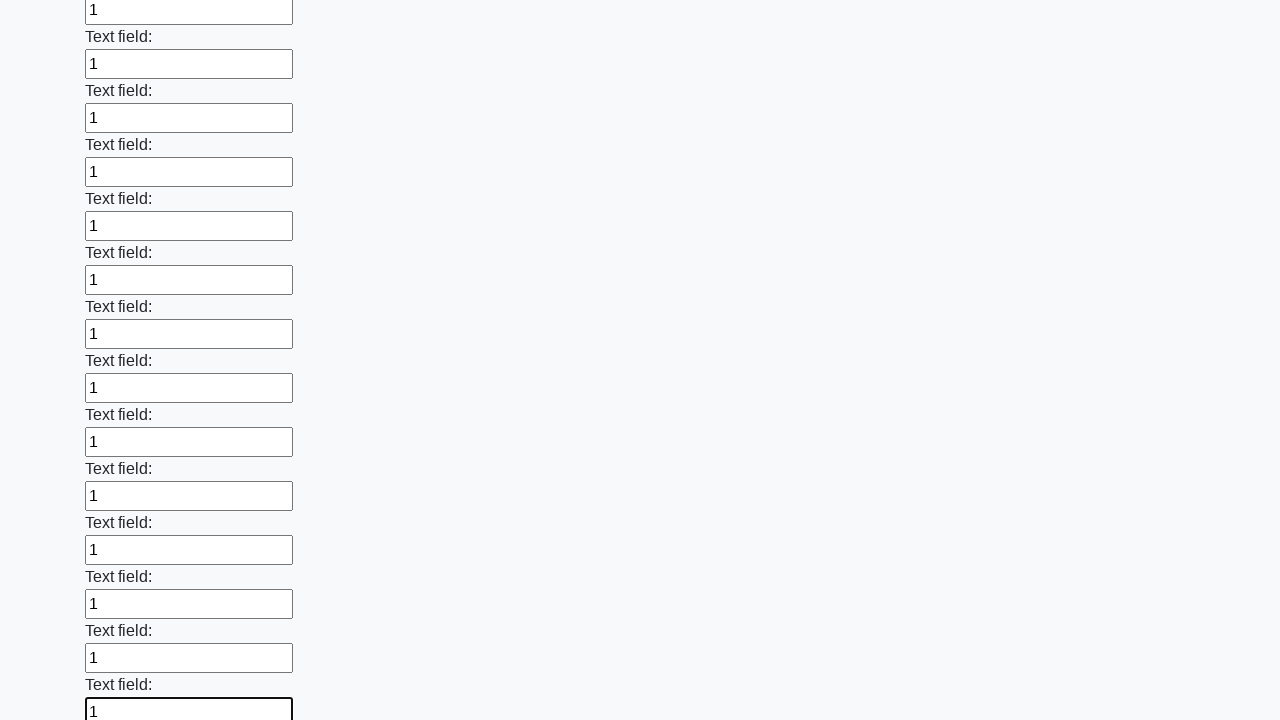

Filled input field with value '1' on input >> nth=49
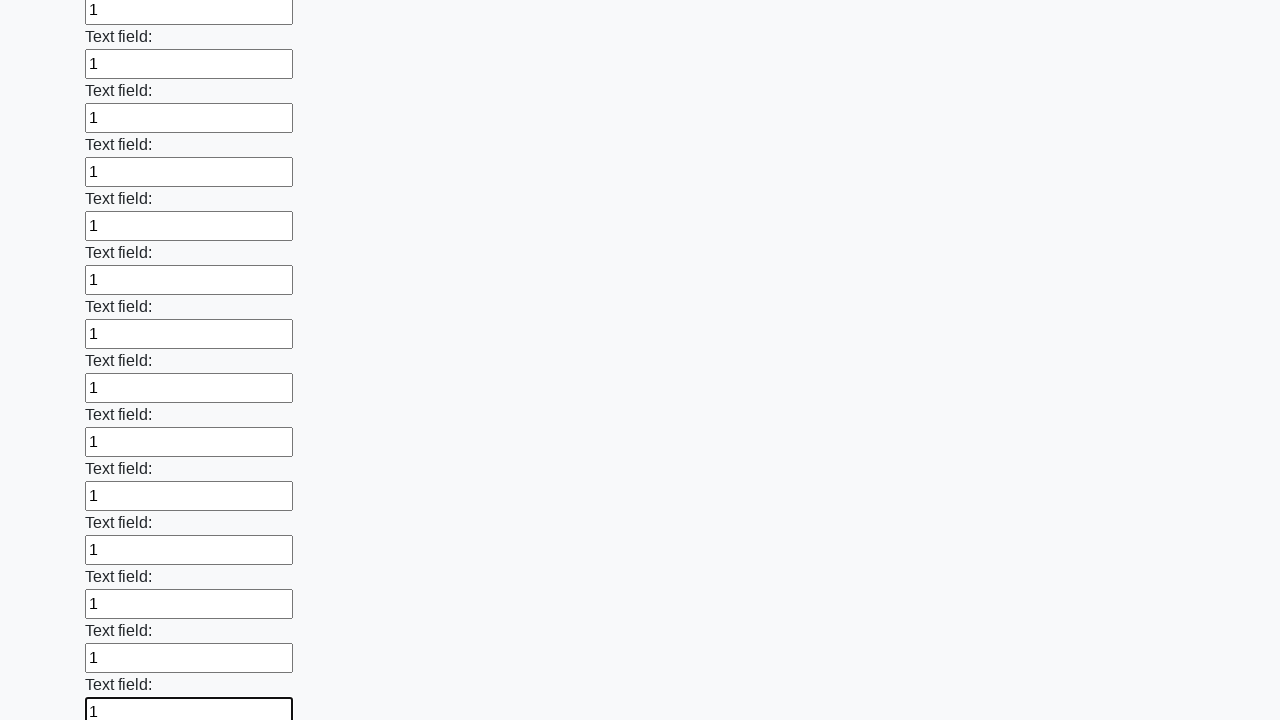

Filled input field with value '1' on input >> nth=50
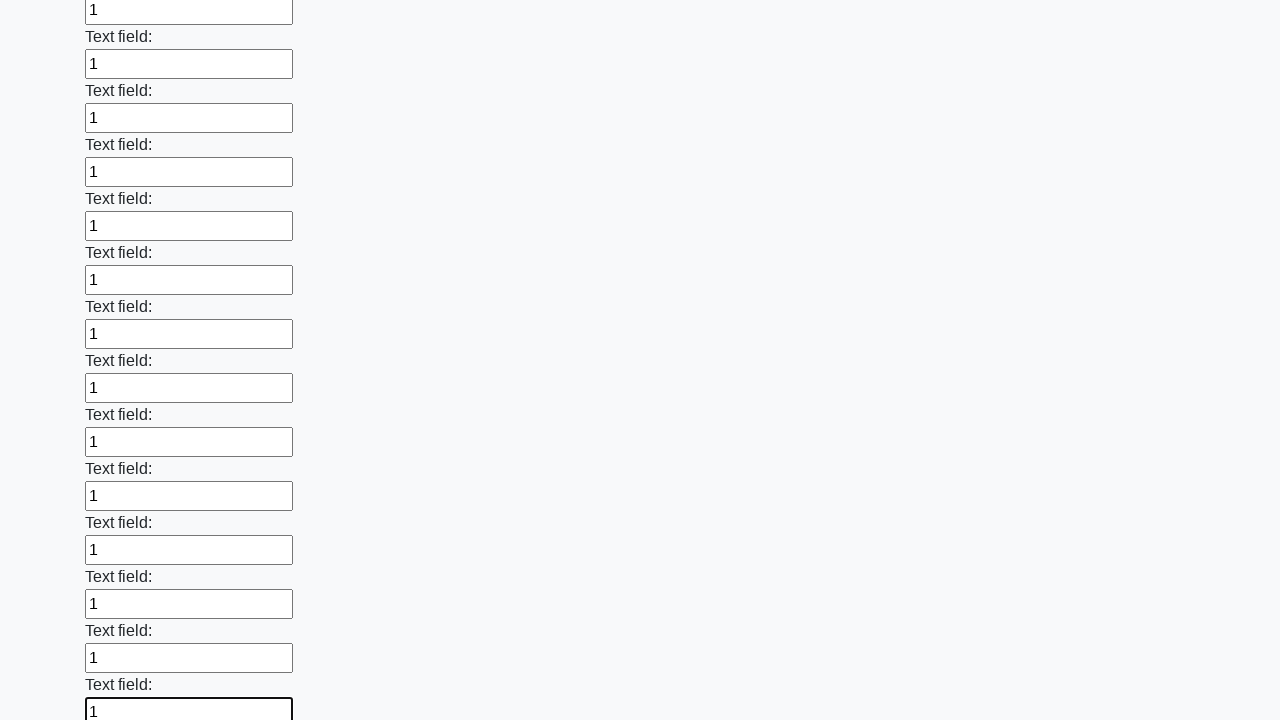

Filled input field with value '1' on input >> nth=51
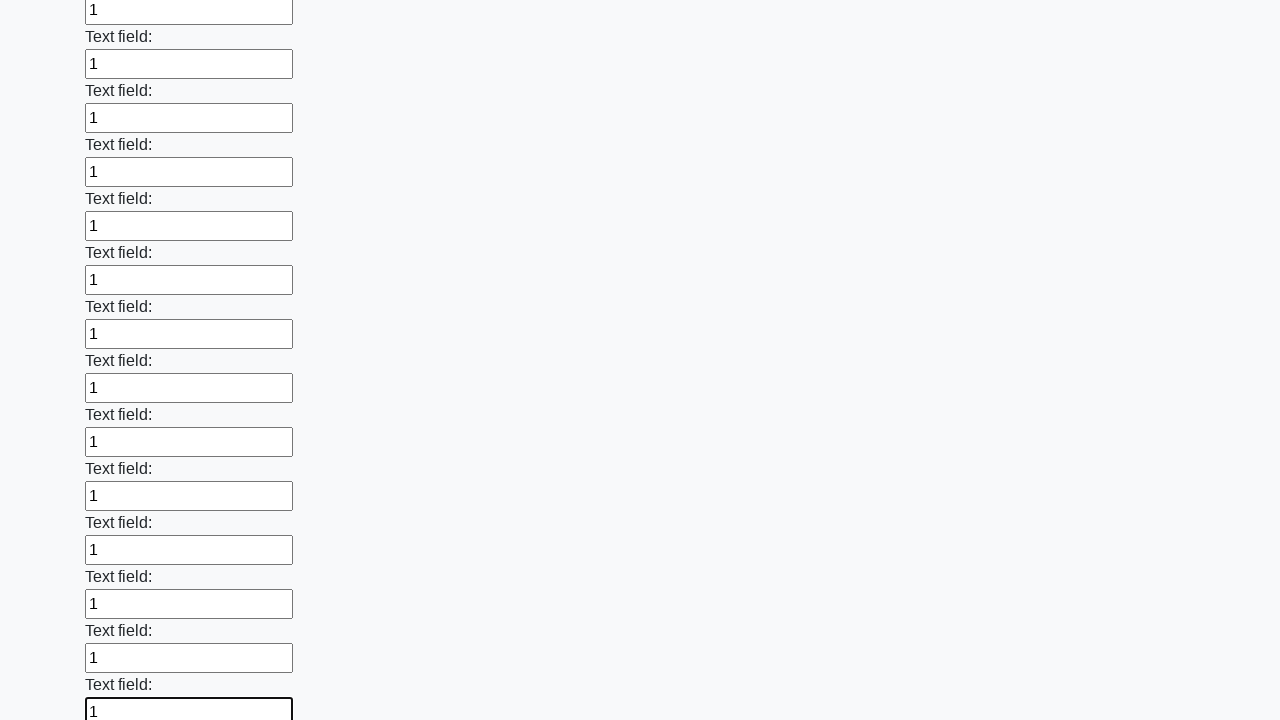

Filled input field with value '1' on input >> nth=52
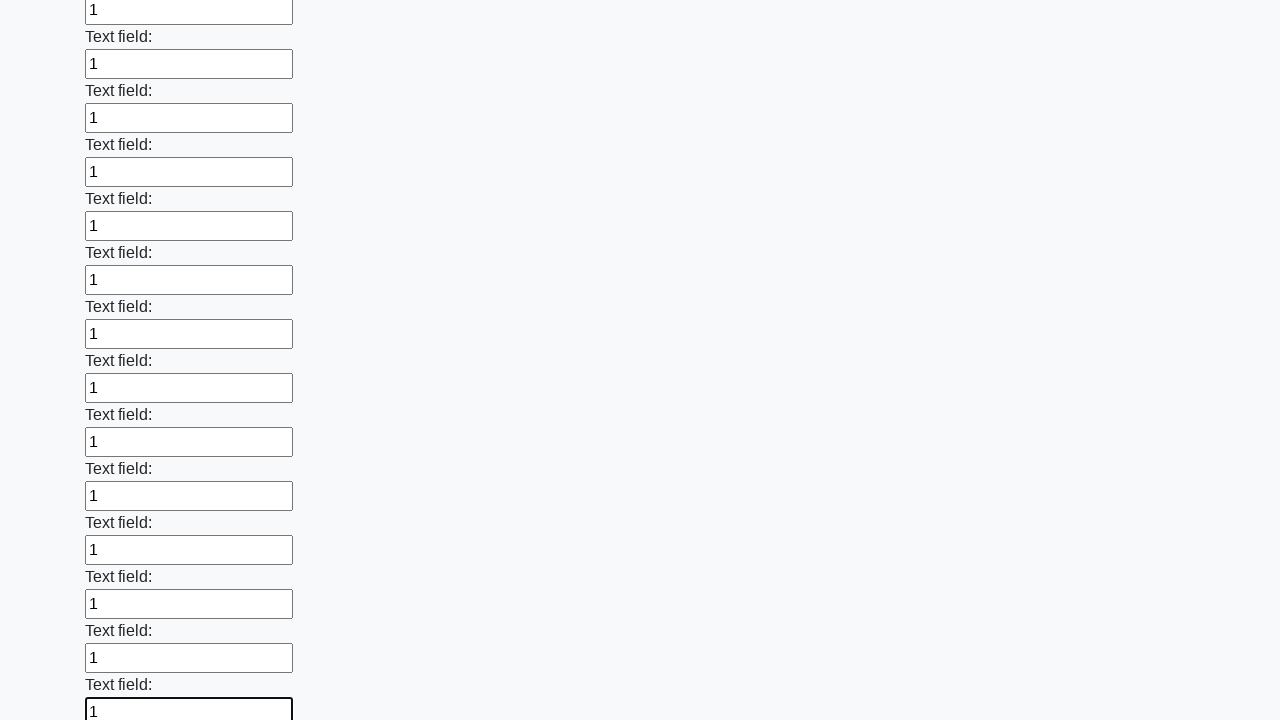

Filled input field with value '1' on input >> nth=53
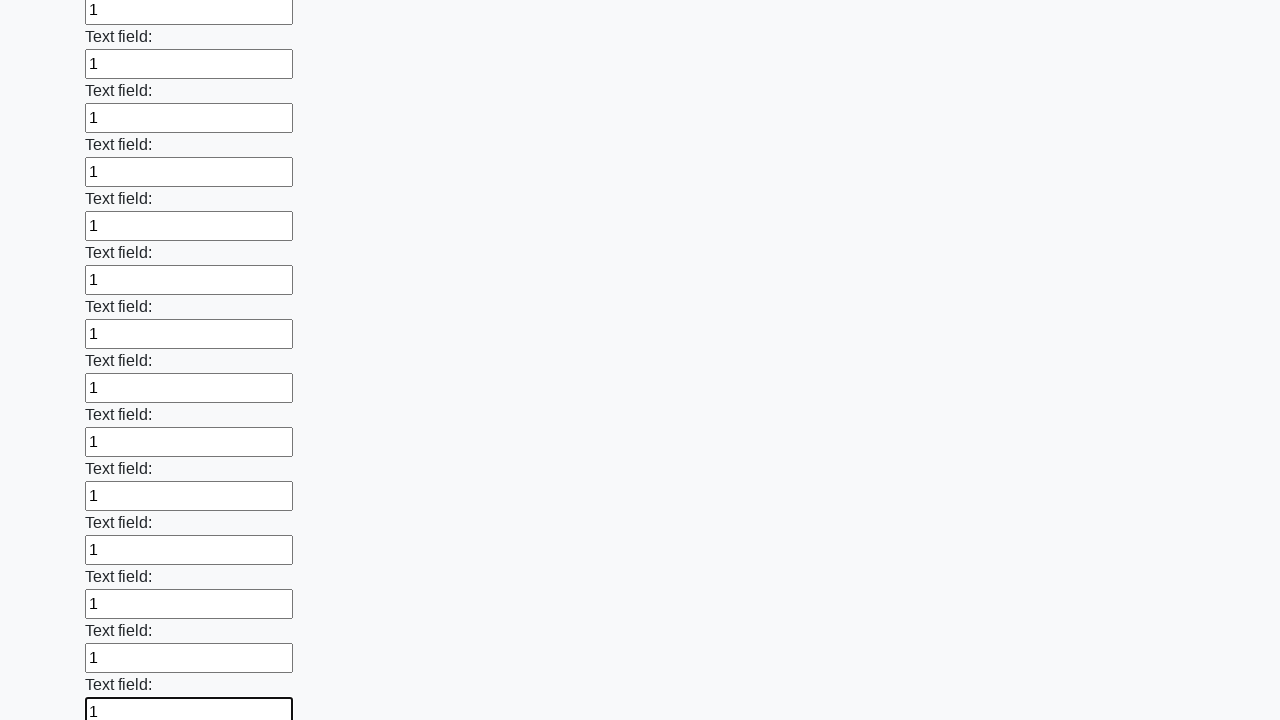

Filled input field with value '1' on input >> nth=54
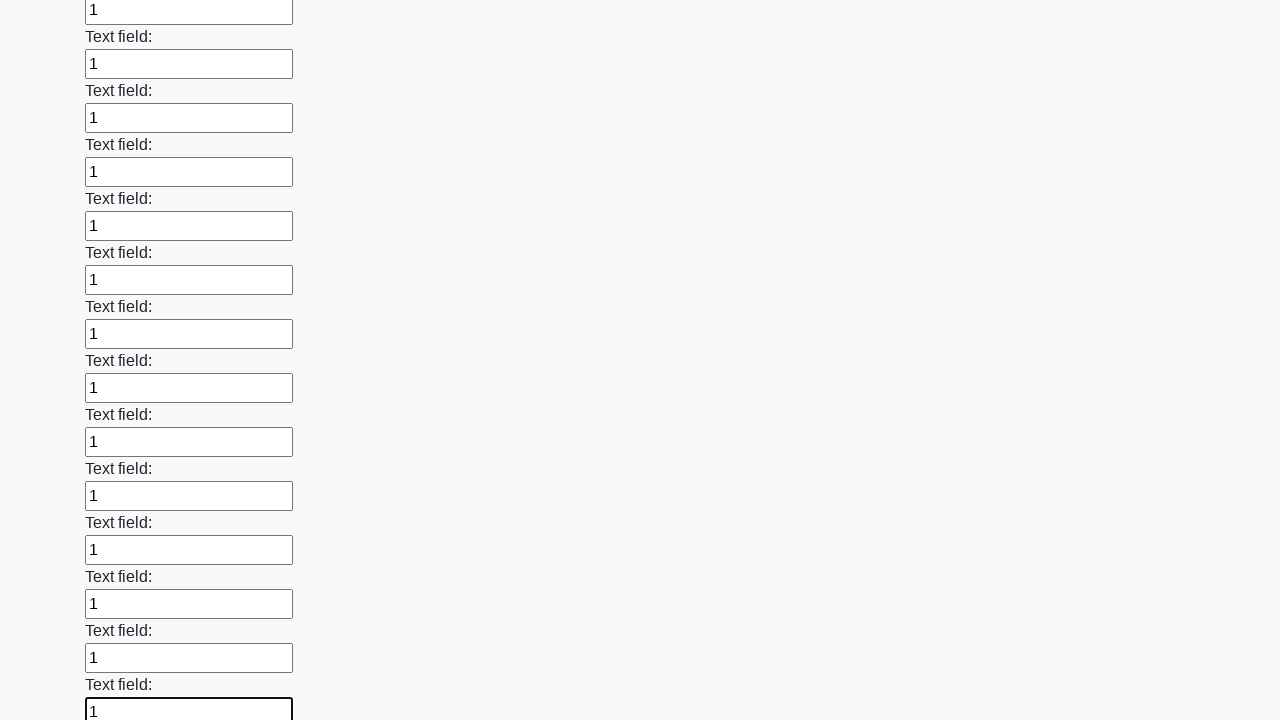

Filled input field with value '1' on input >> nth=55
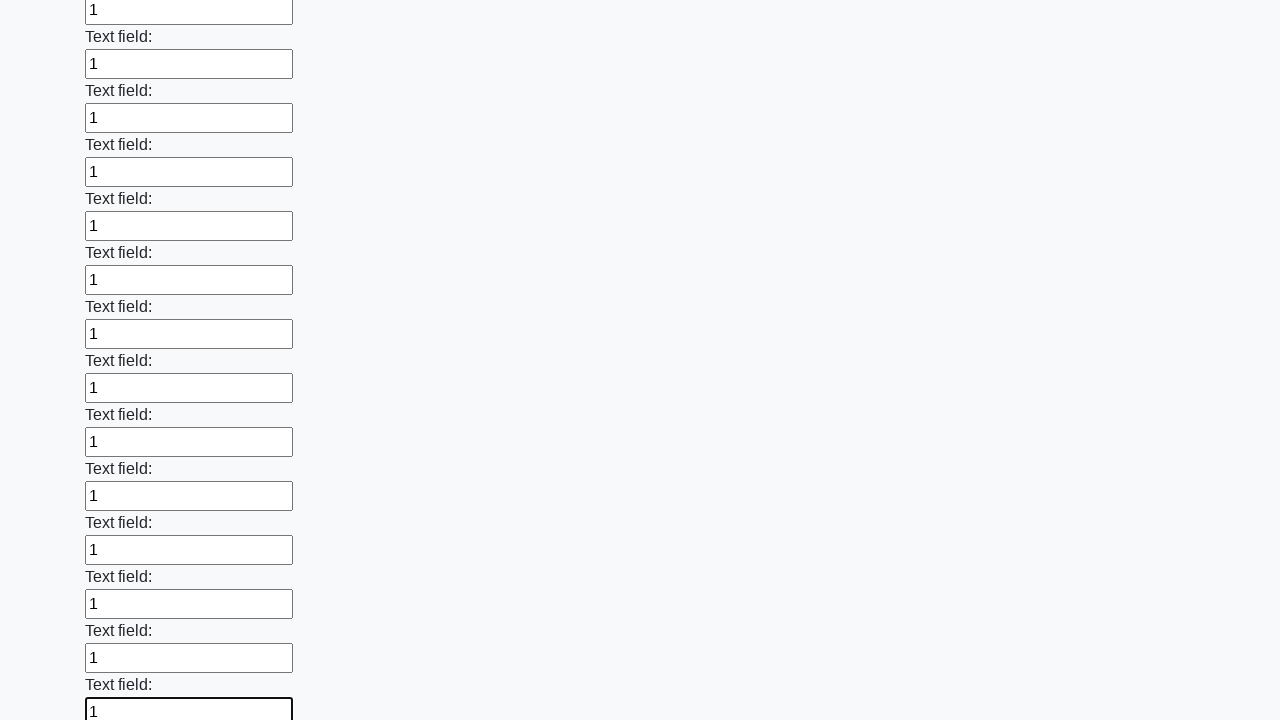

Filled input field with value '1' on input >> nth=56
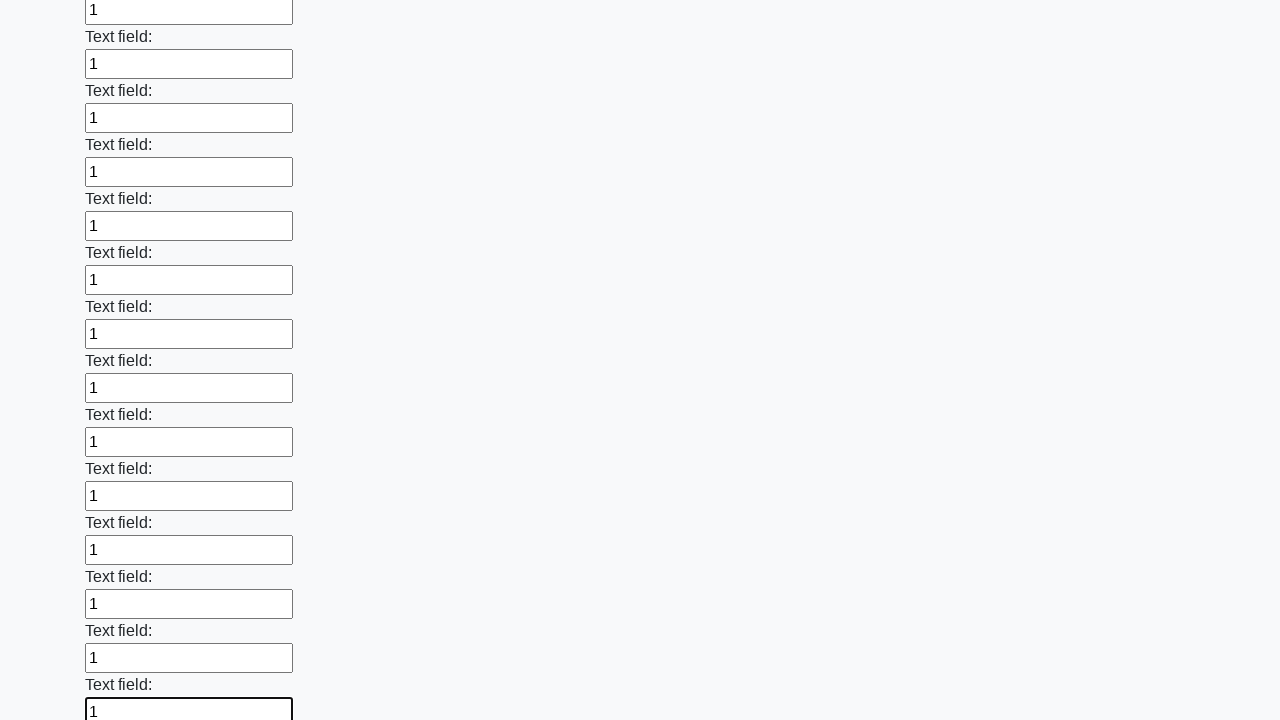

Filled input field with value '1' on input >> nth=57
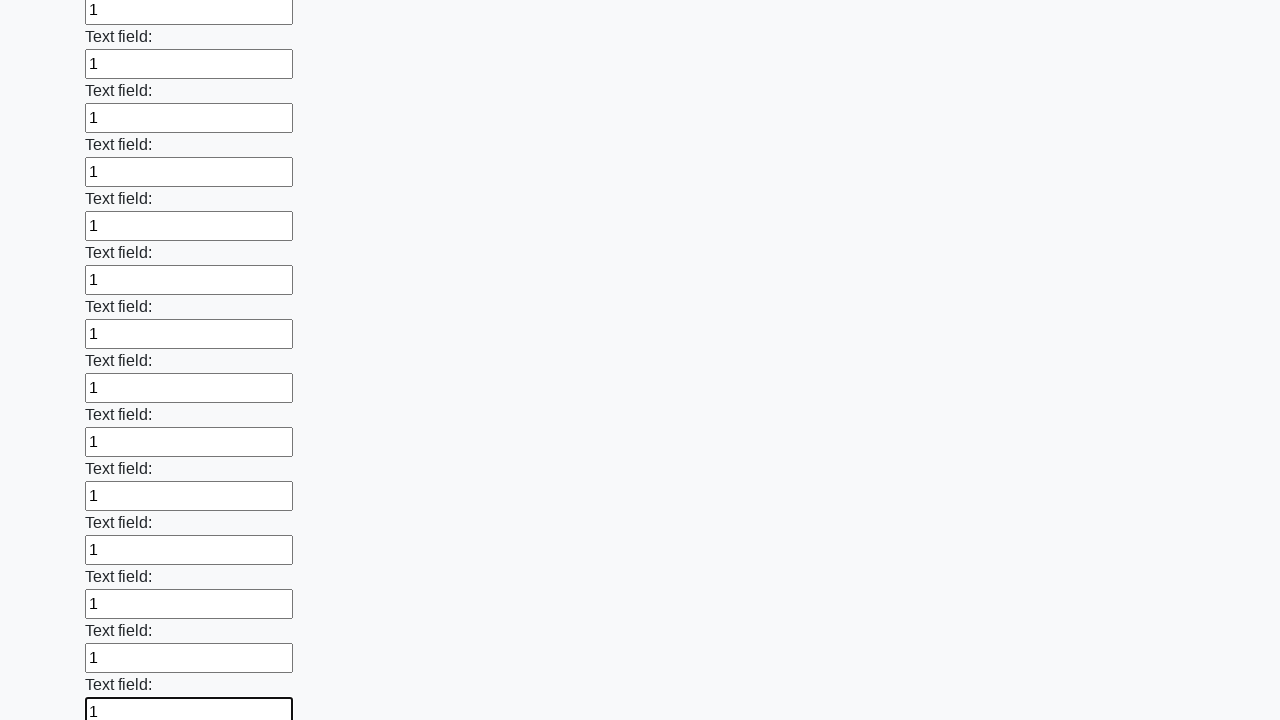

Filled input field with value '1' on input >> nth=58
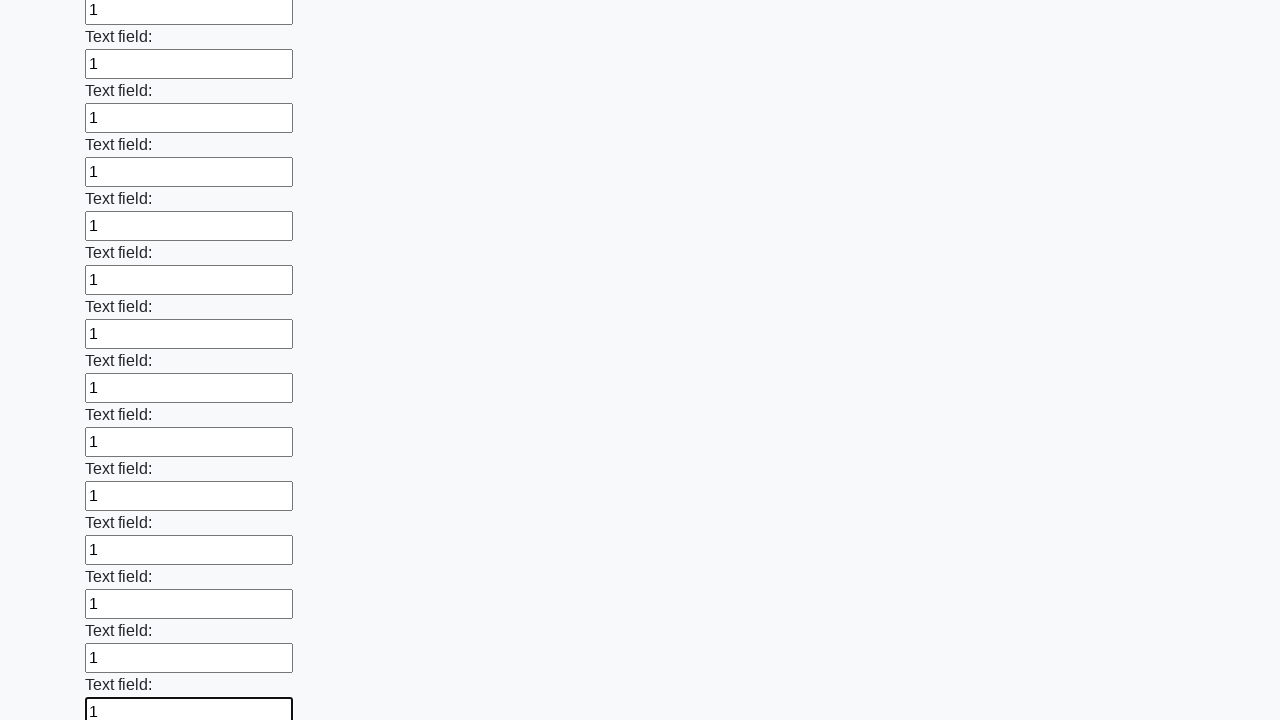

Filled input field with value '1' on input >> nth=59
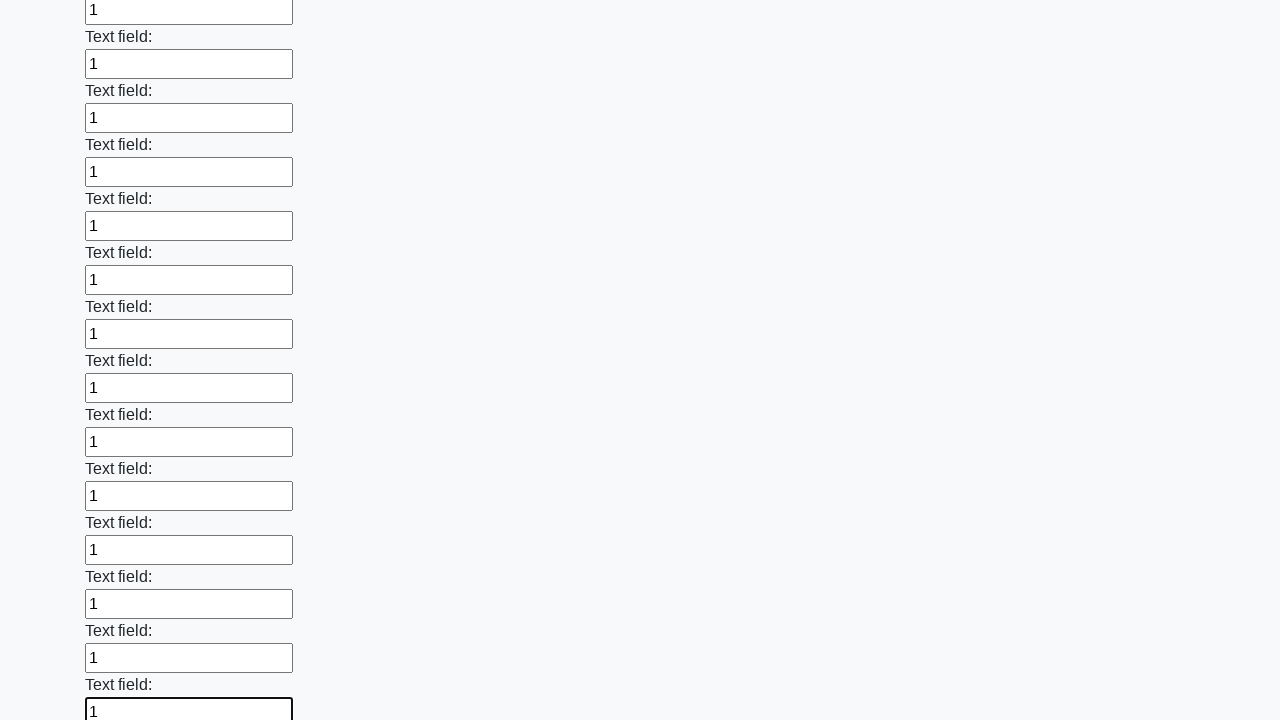

Filled input field with value '1' on input >> nth=60
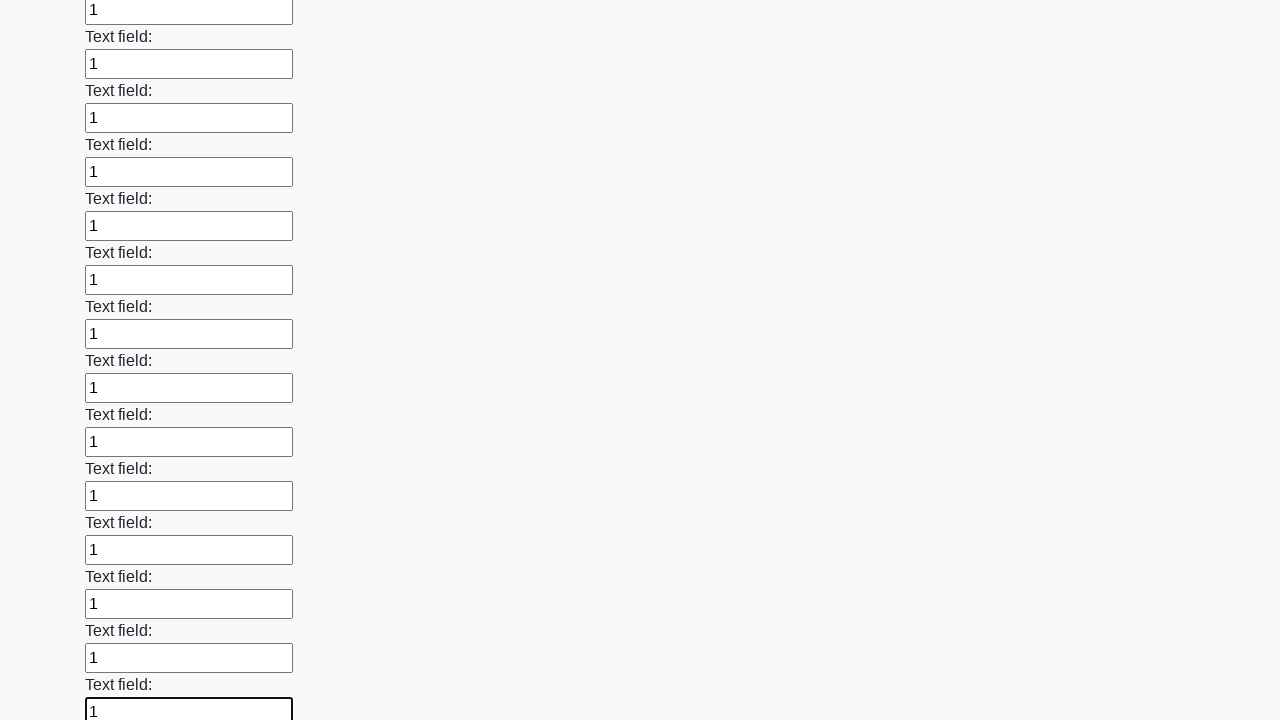

Filled input field with value '1' on input >> nth=61
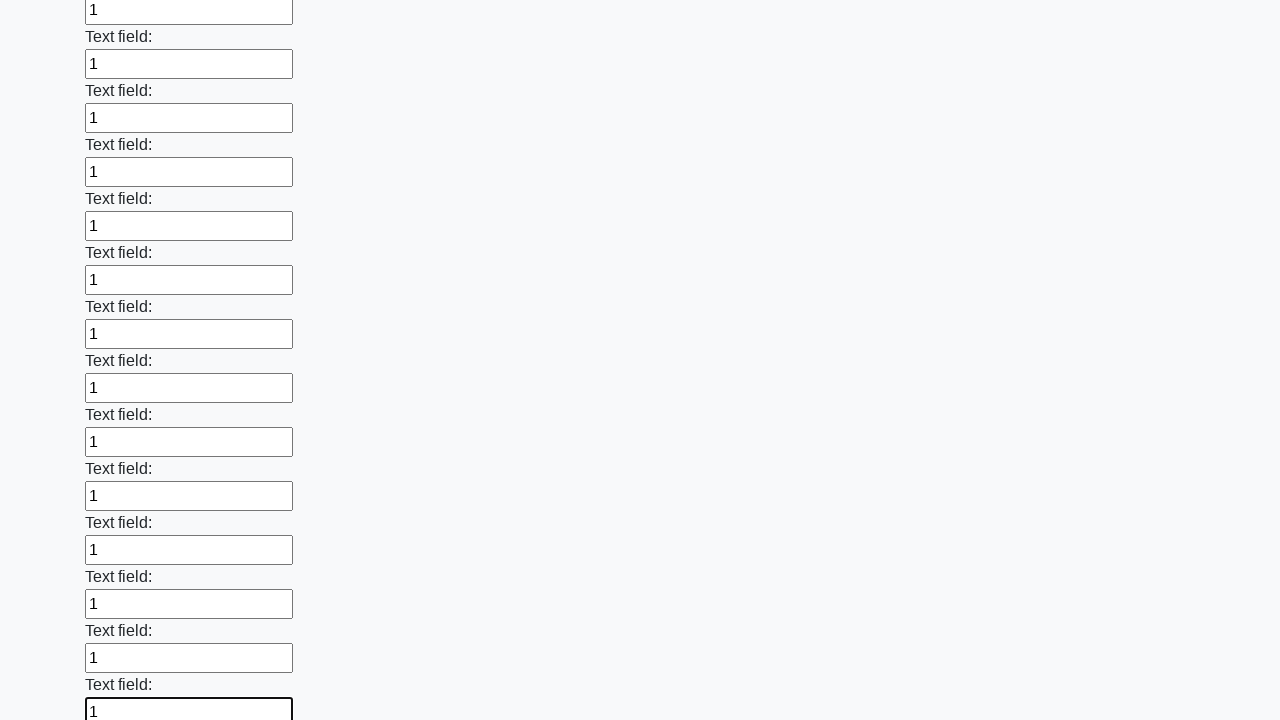

Filled input field with value '1' on input >> nth=62
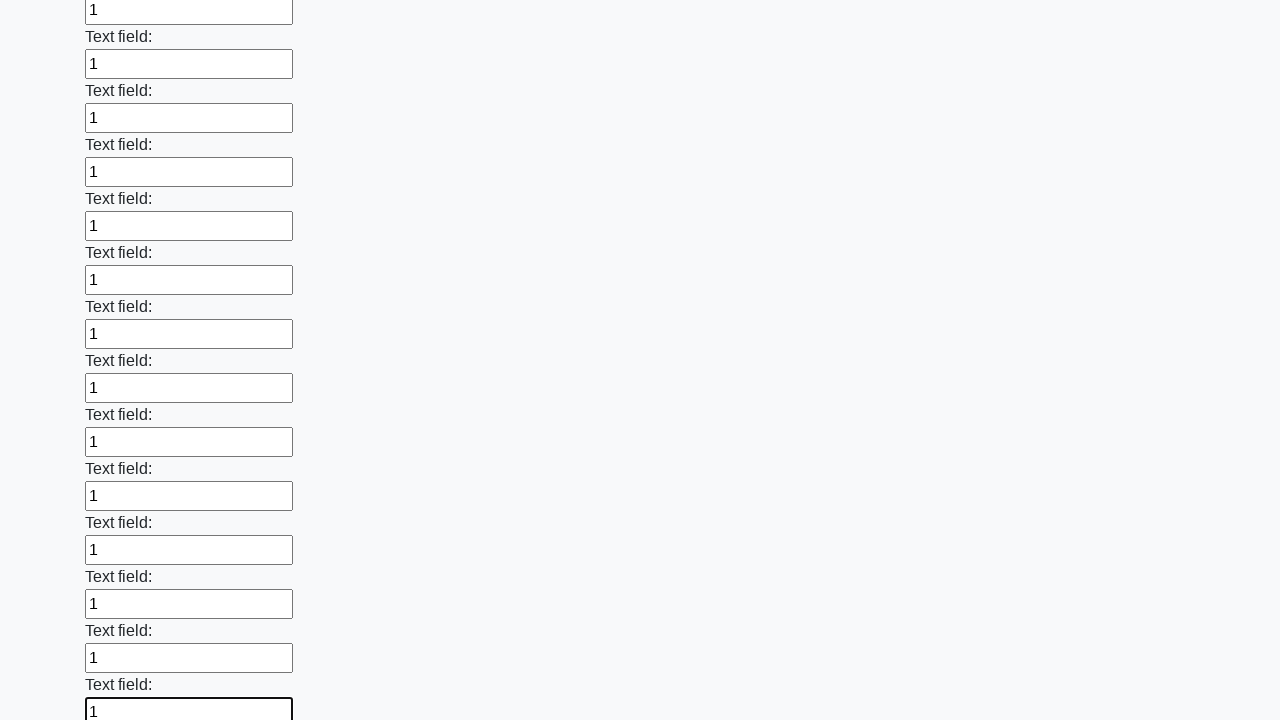

Filled input field with value '1' on input >> nth=63
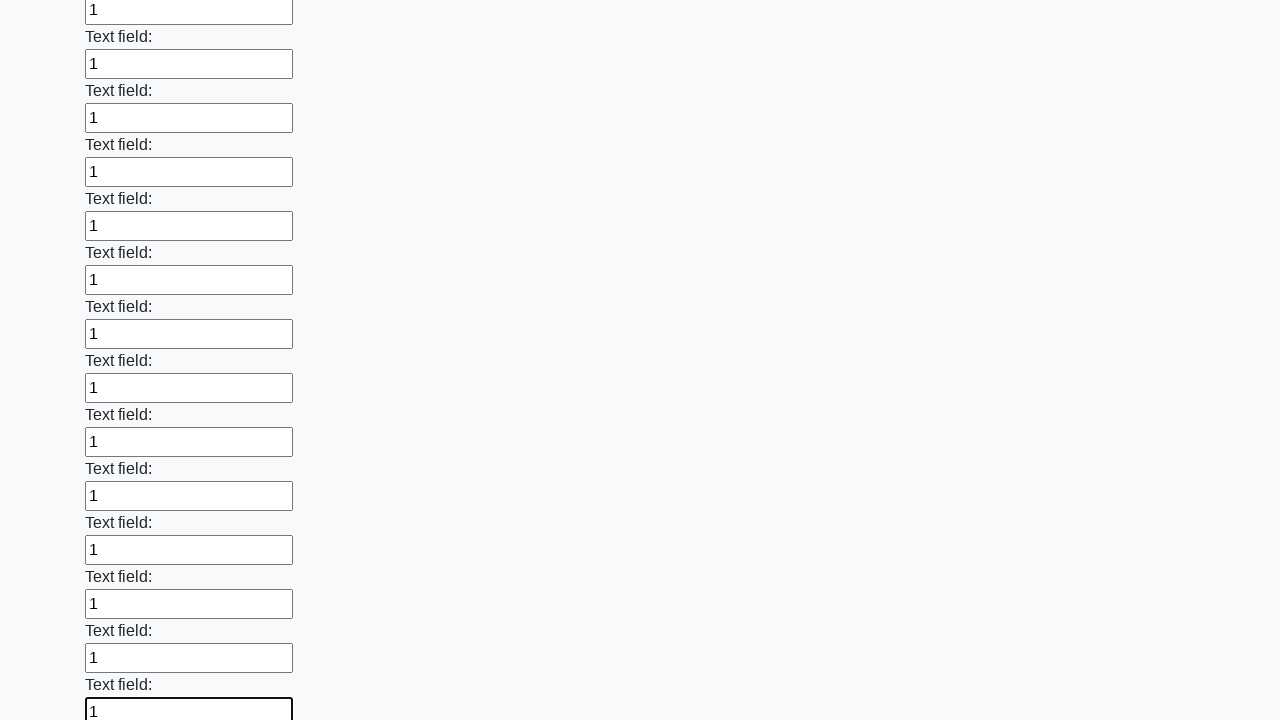

Filled input field with value '1' on input >> nth=64
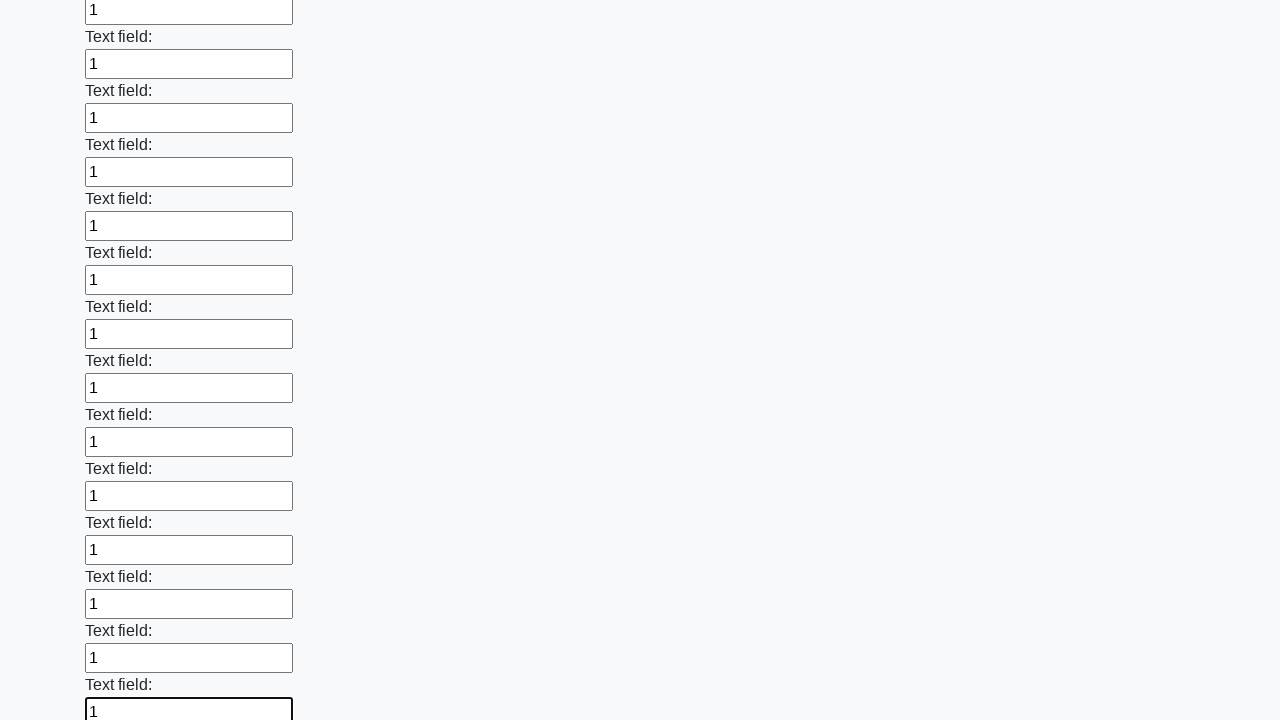

Filled input field with value '1' on input >> nth=65
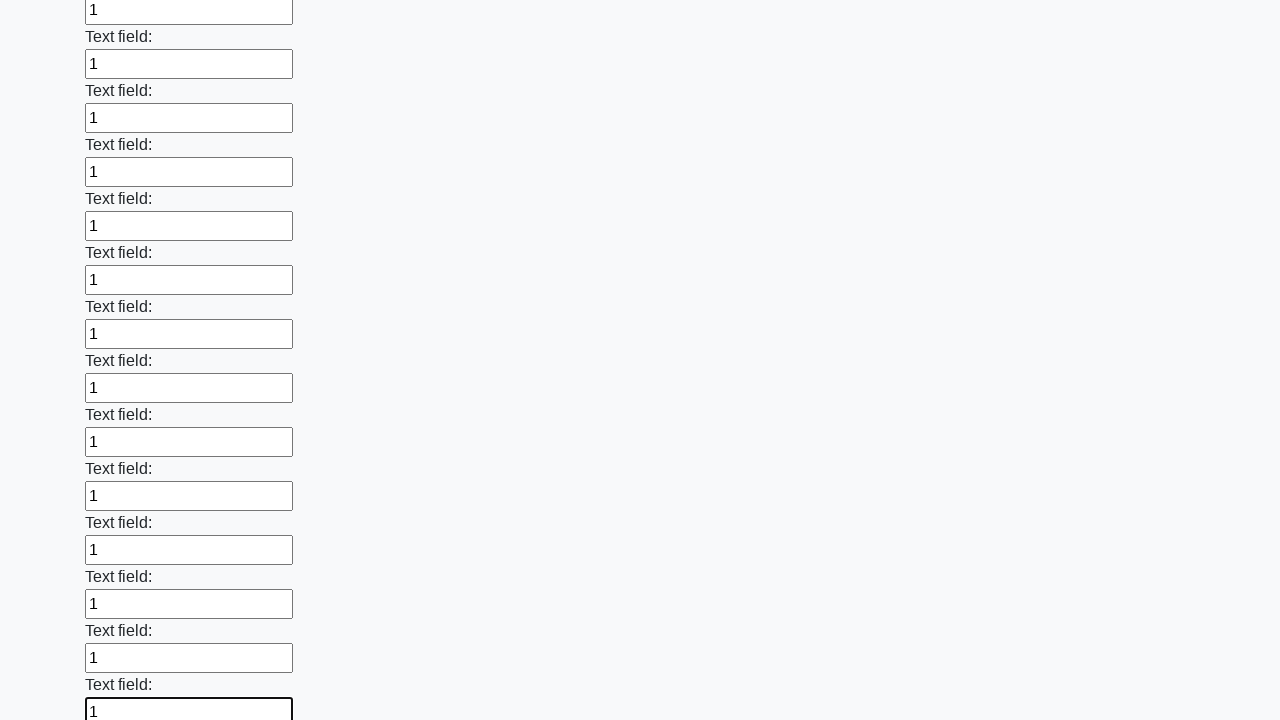

Filled input field with value '1' on input >> nth=66
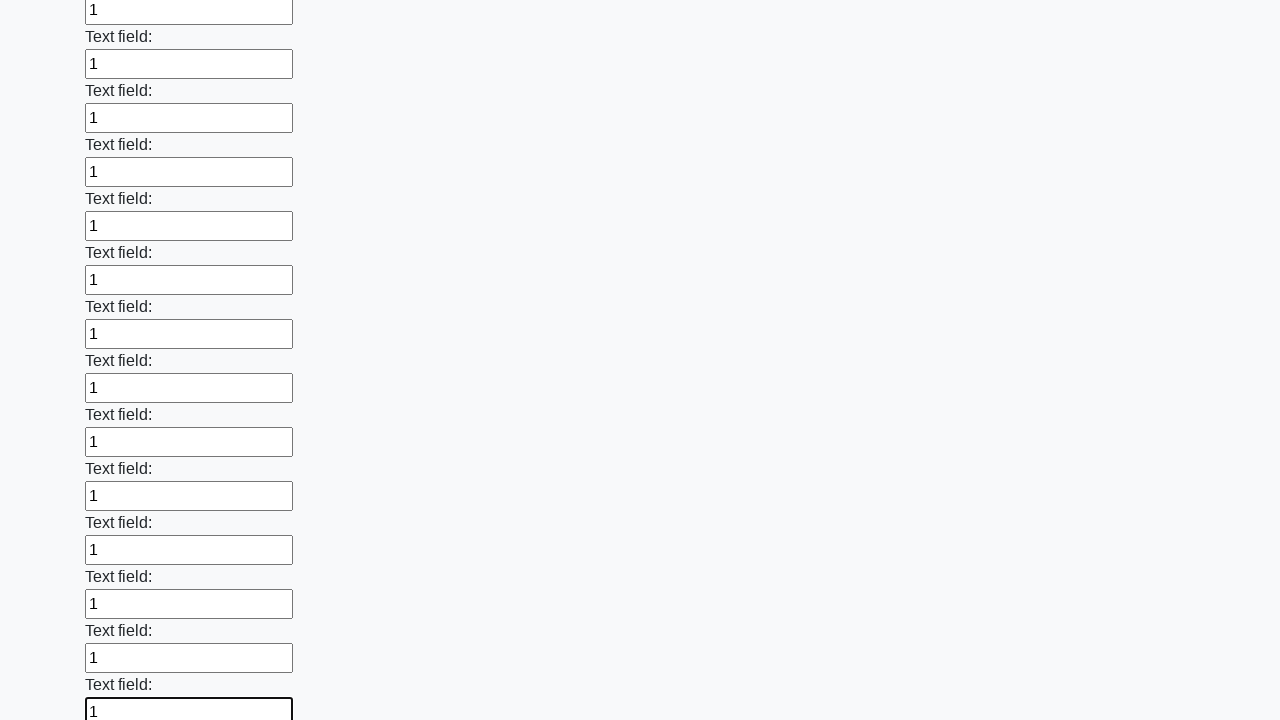

Filled input field with value '1' on input >> nth=67
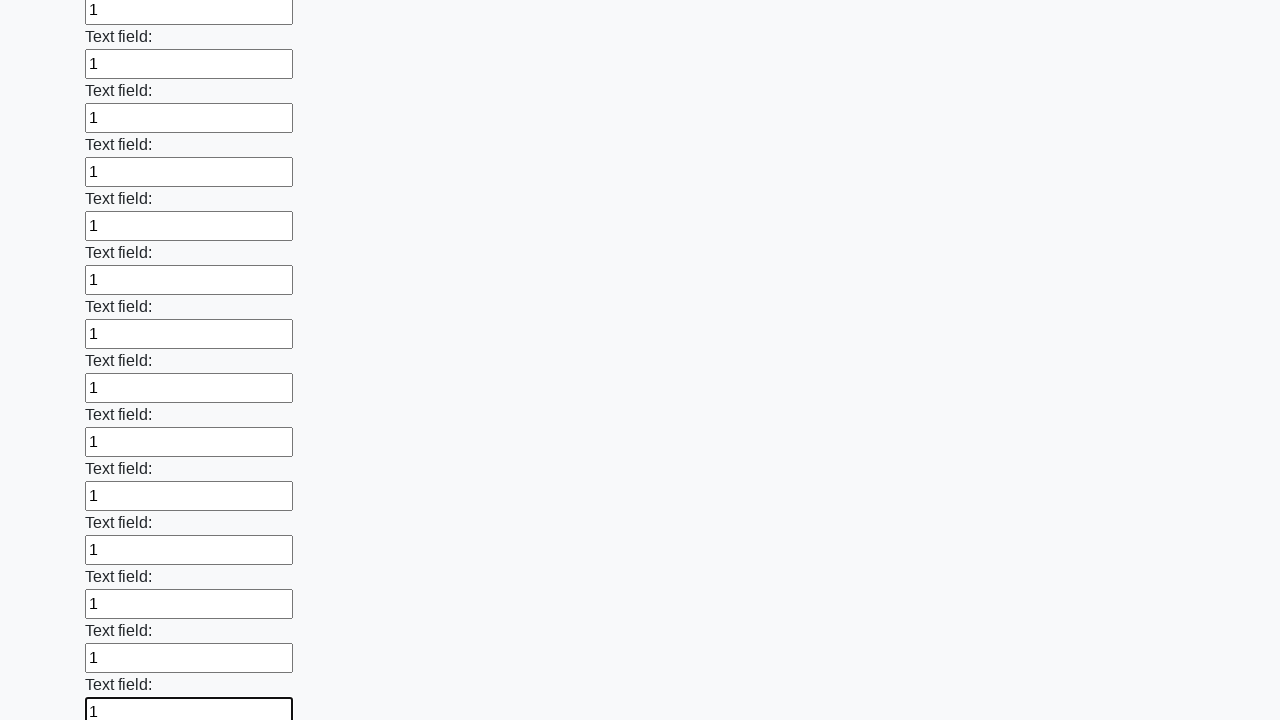

Filled input field with value '1' on input >> nth=68
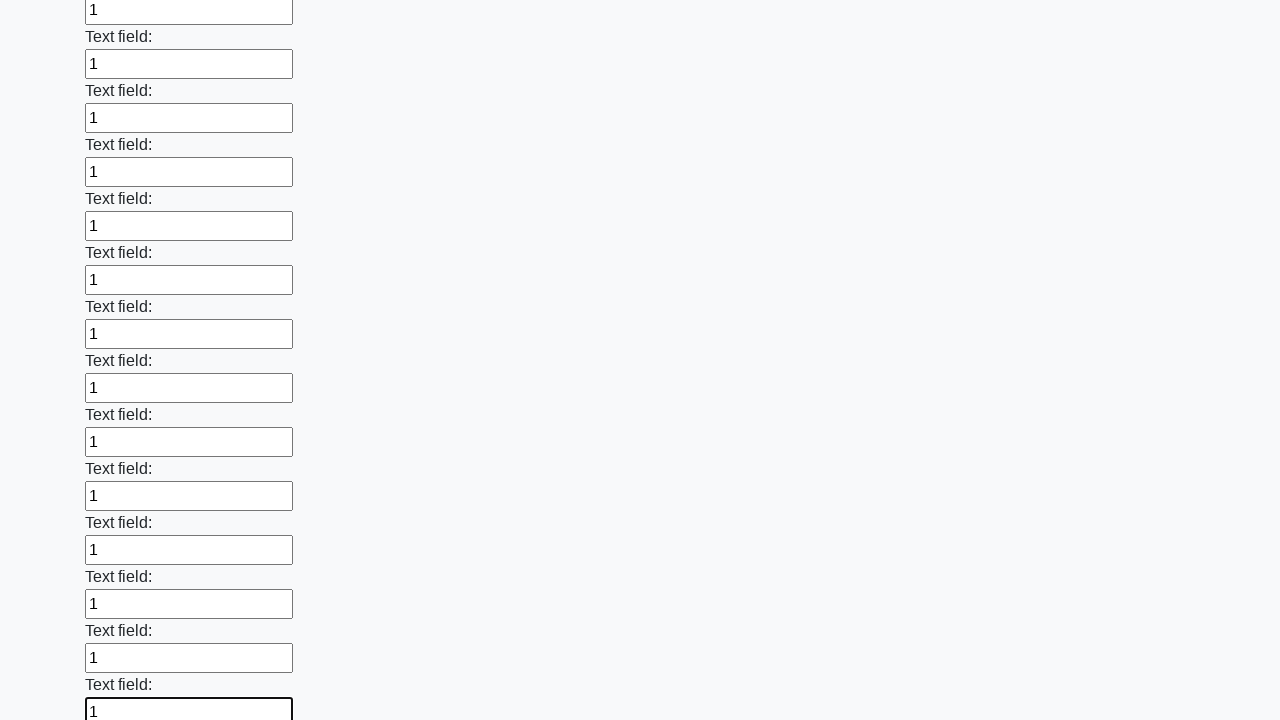

Filled input field with value '1' on input >> nth=69
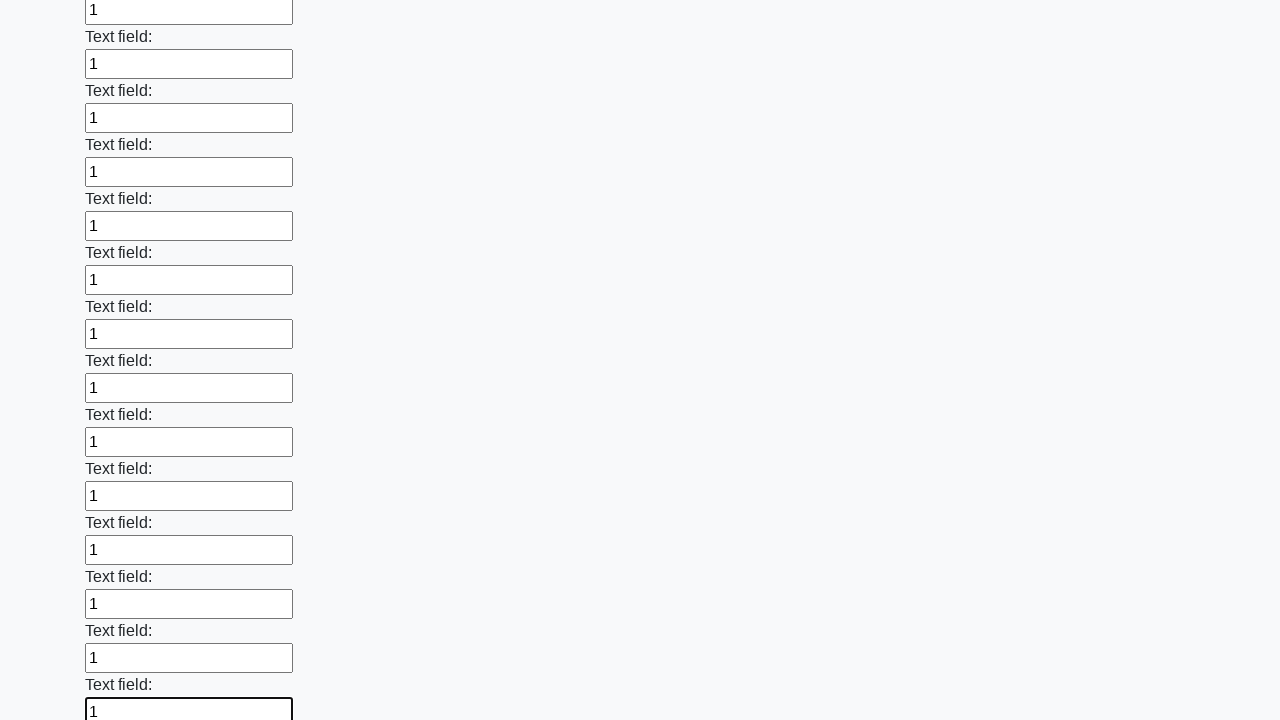

Filled input field with value '1' on input >> nth=70
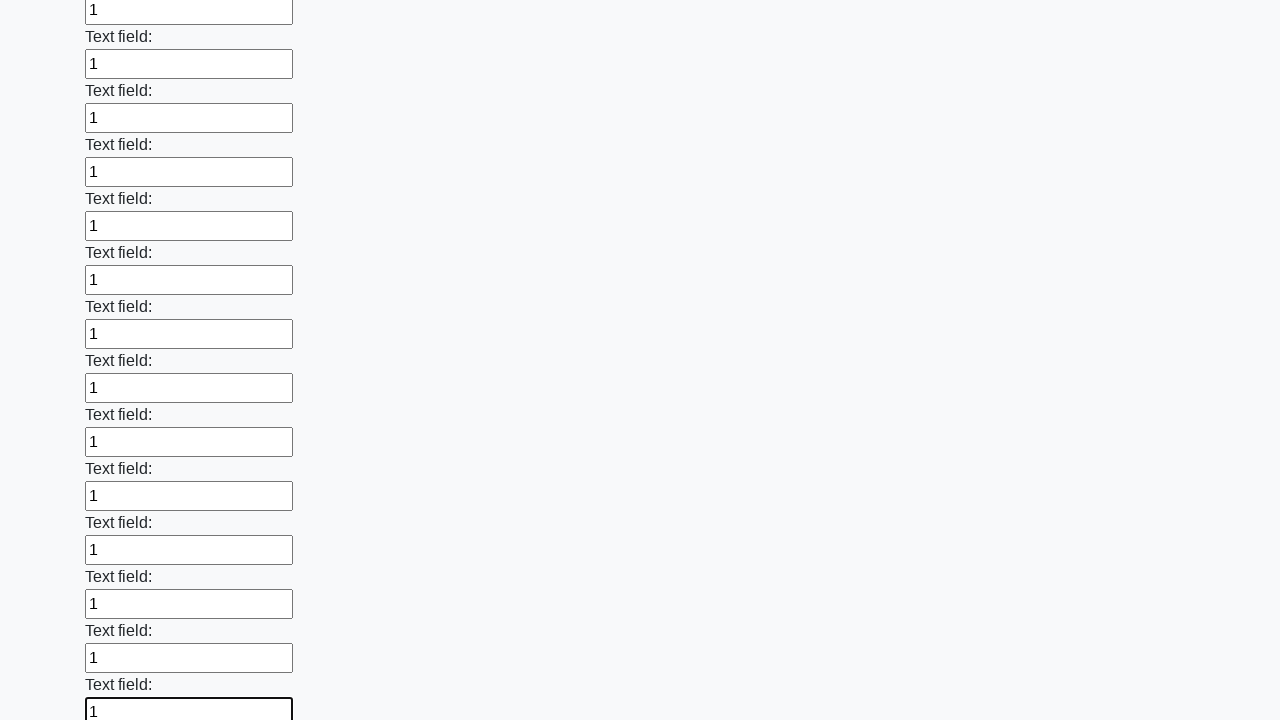

Filled input field with value '1' on input >> nth=71
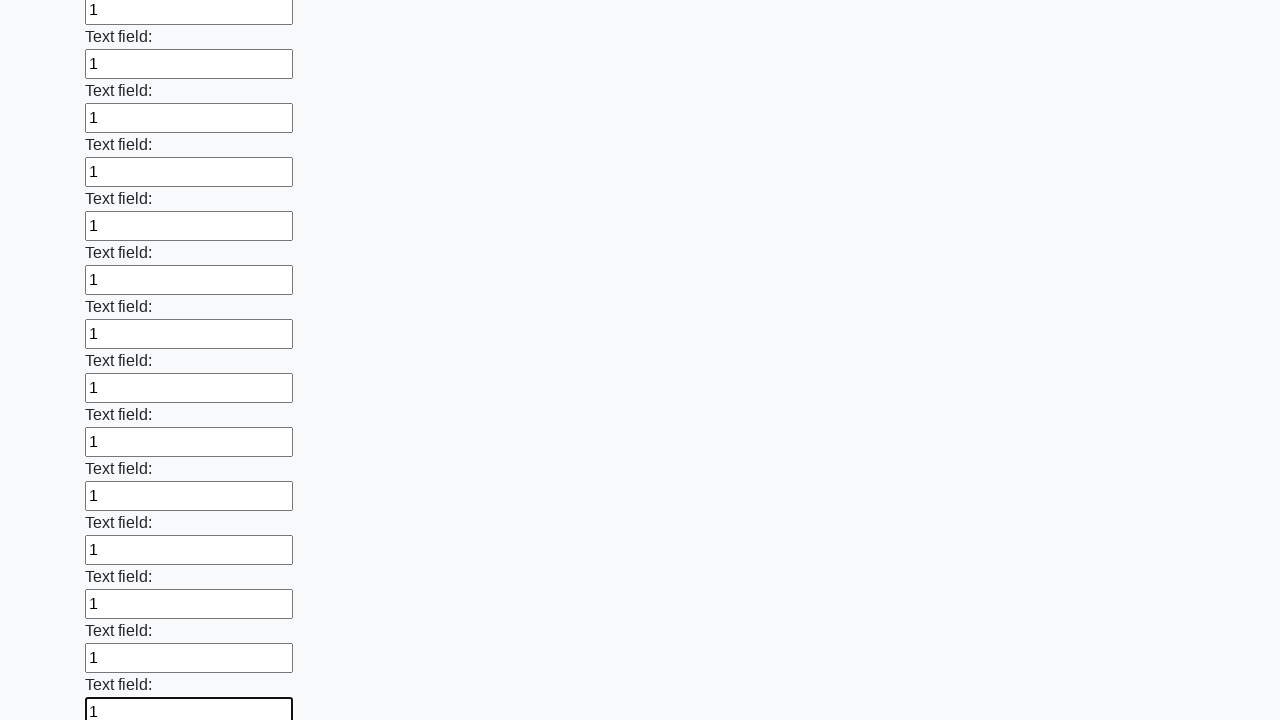

Filled input field with value '1' on input >> nth=72
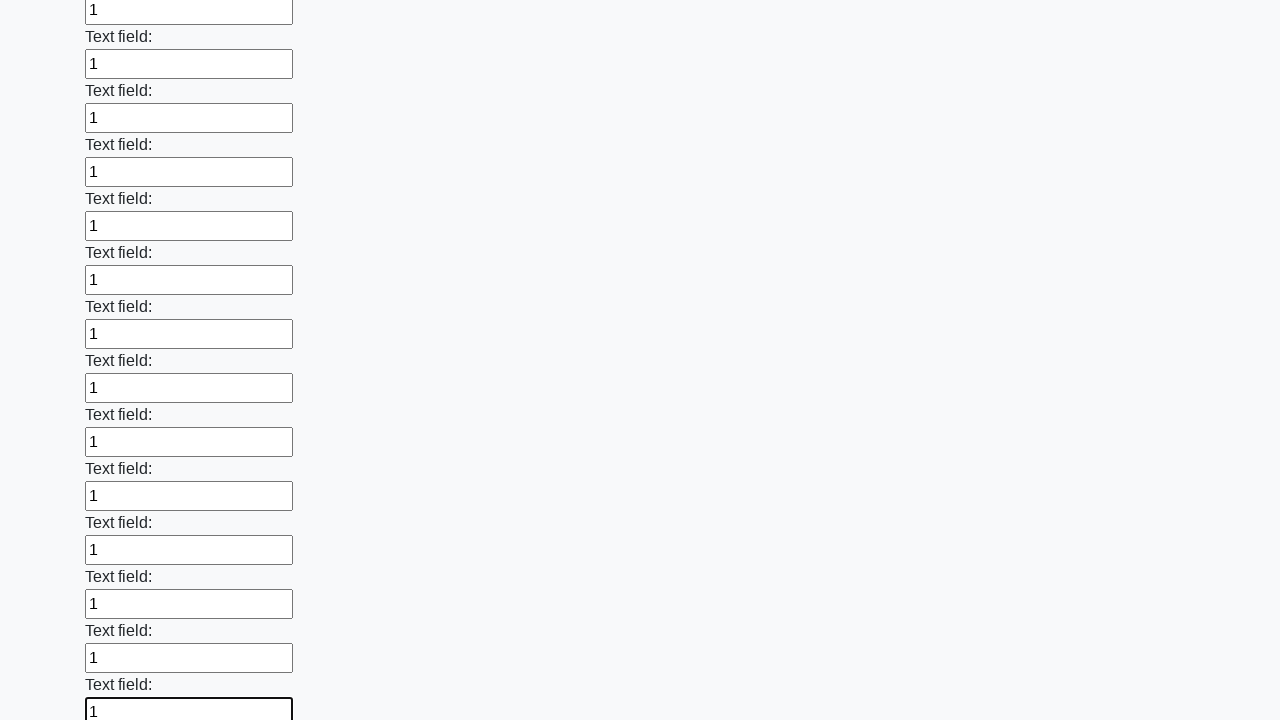

Filled input field with value '1' on input >> nth=73
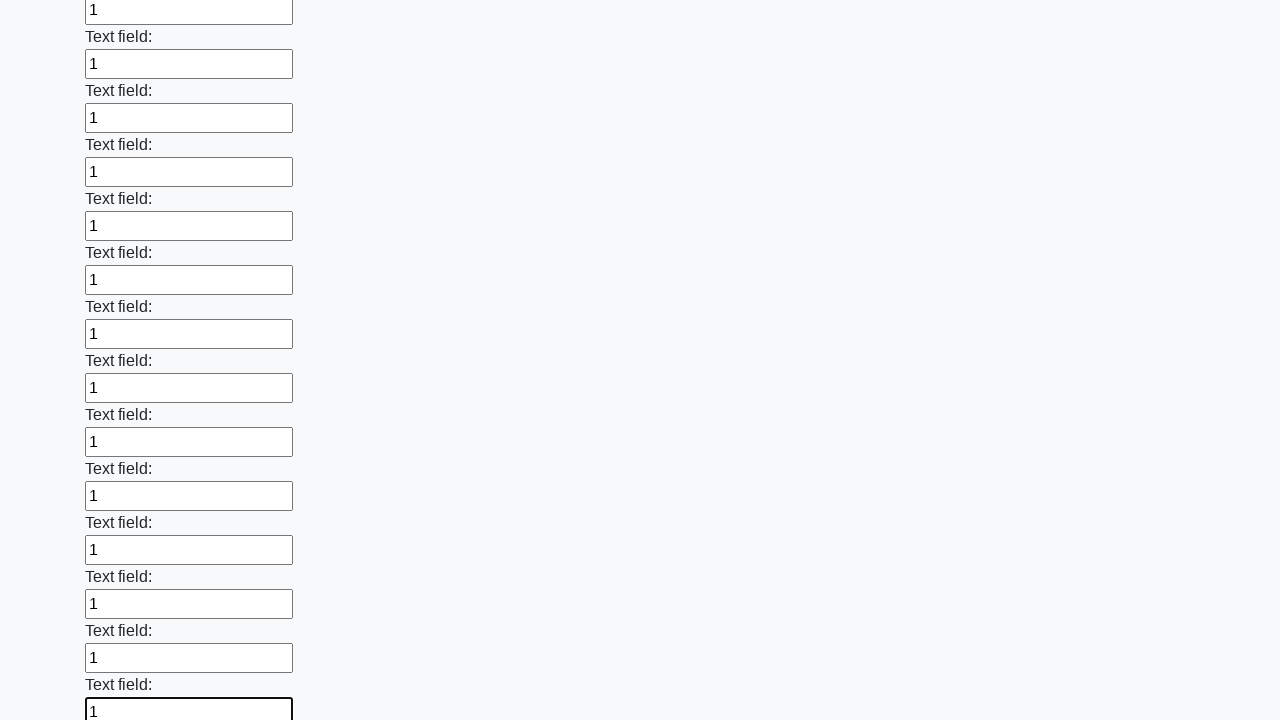

Filled input field with value '1' on input >> nth=74
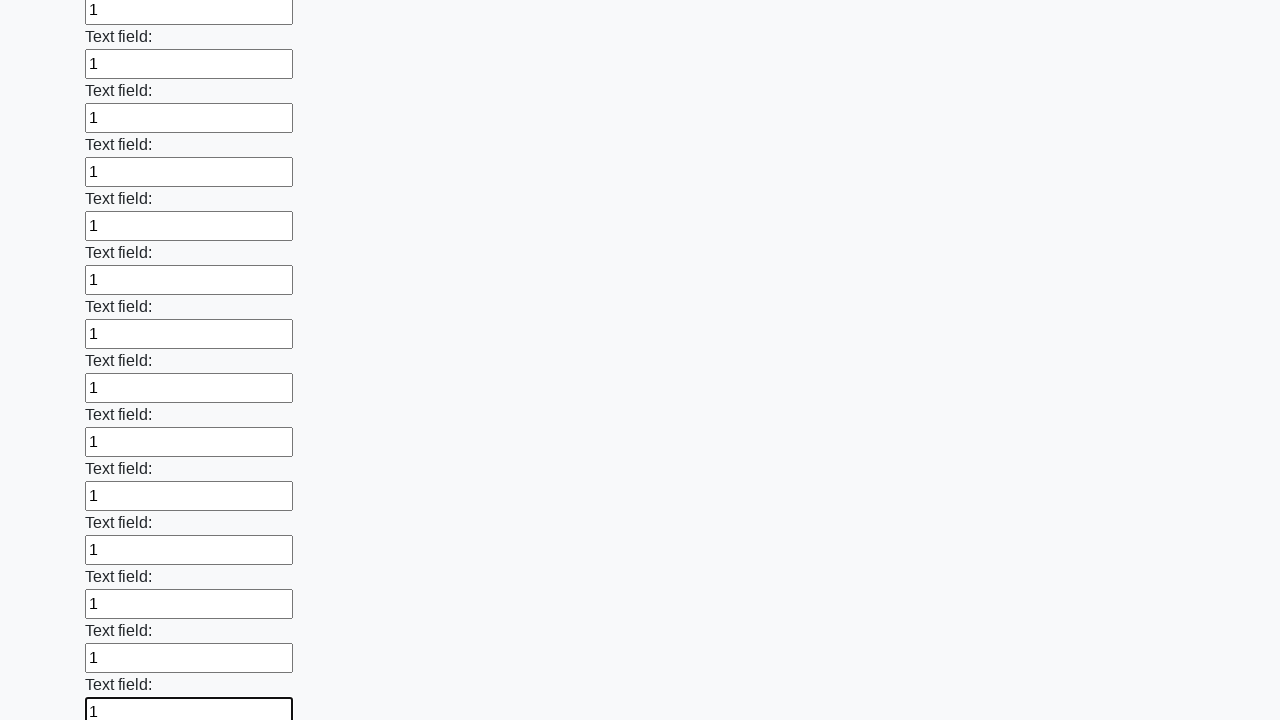

Filled input field with value '1' on input >> nth=75
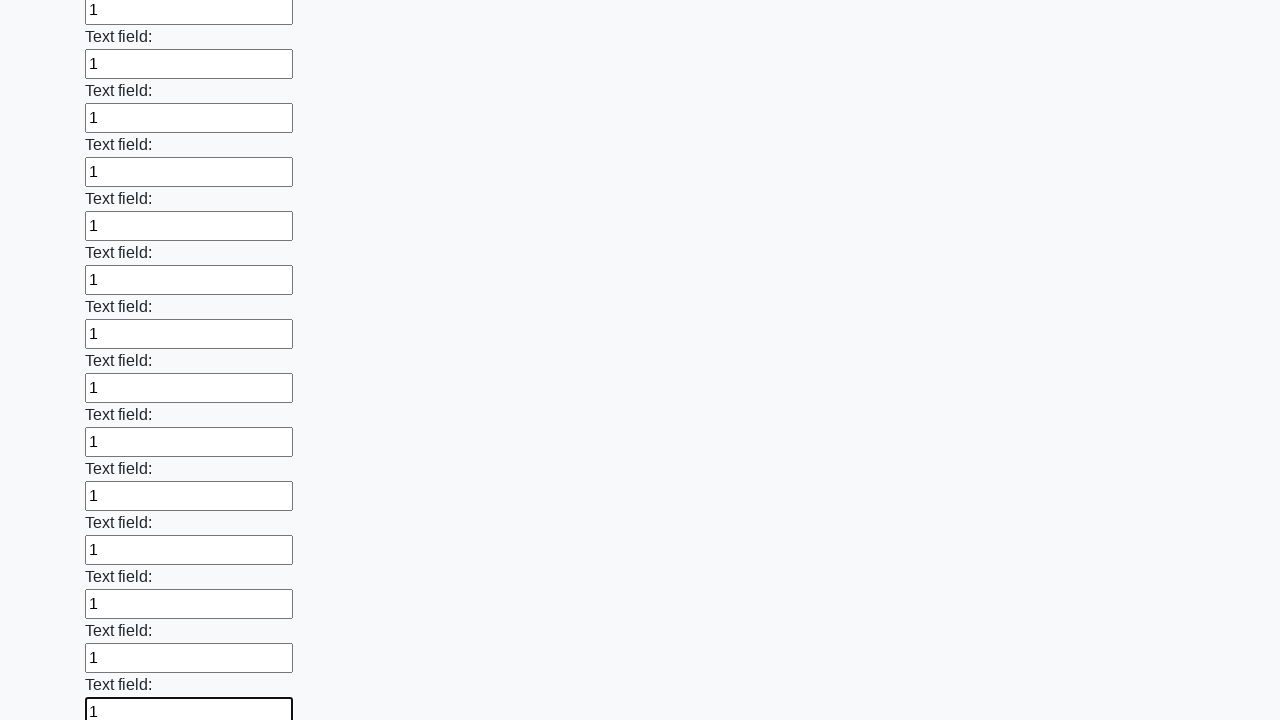

Filled input field with value '1' on input >> nth=76
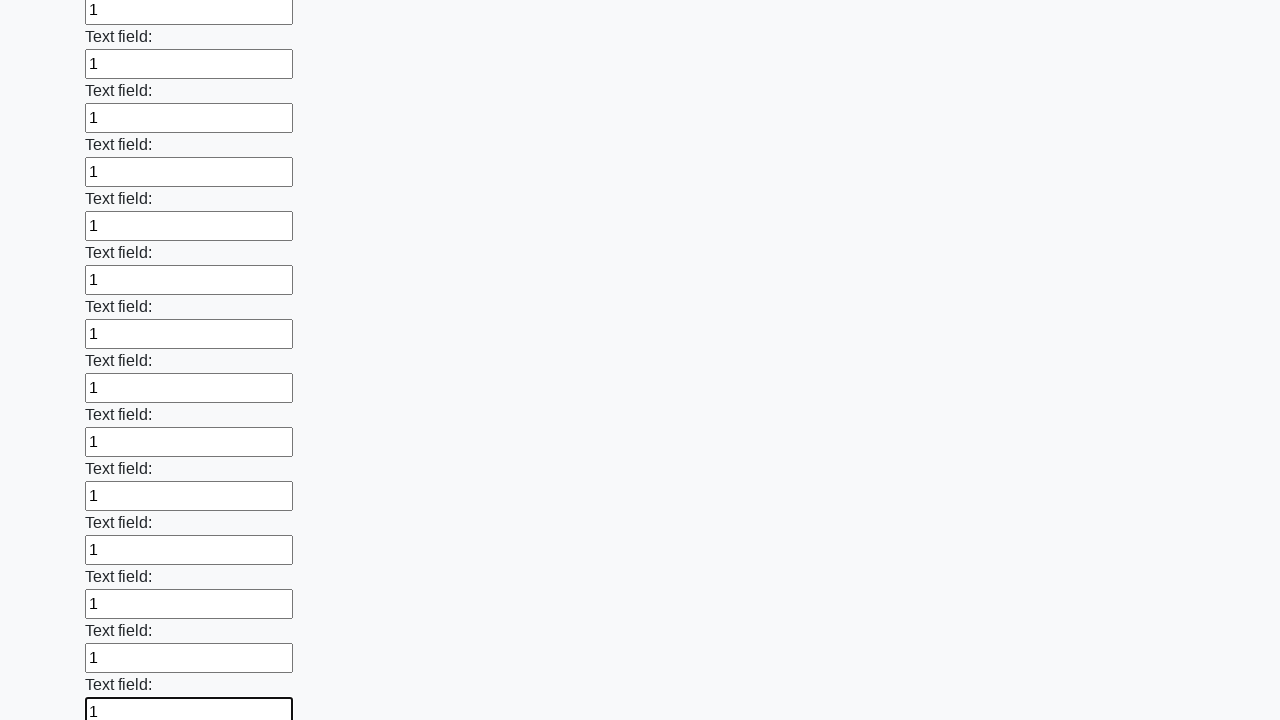

Filled input field with value '1' on input >> nth=77
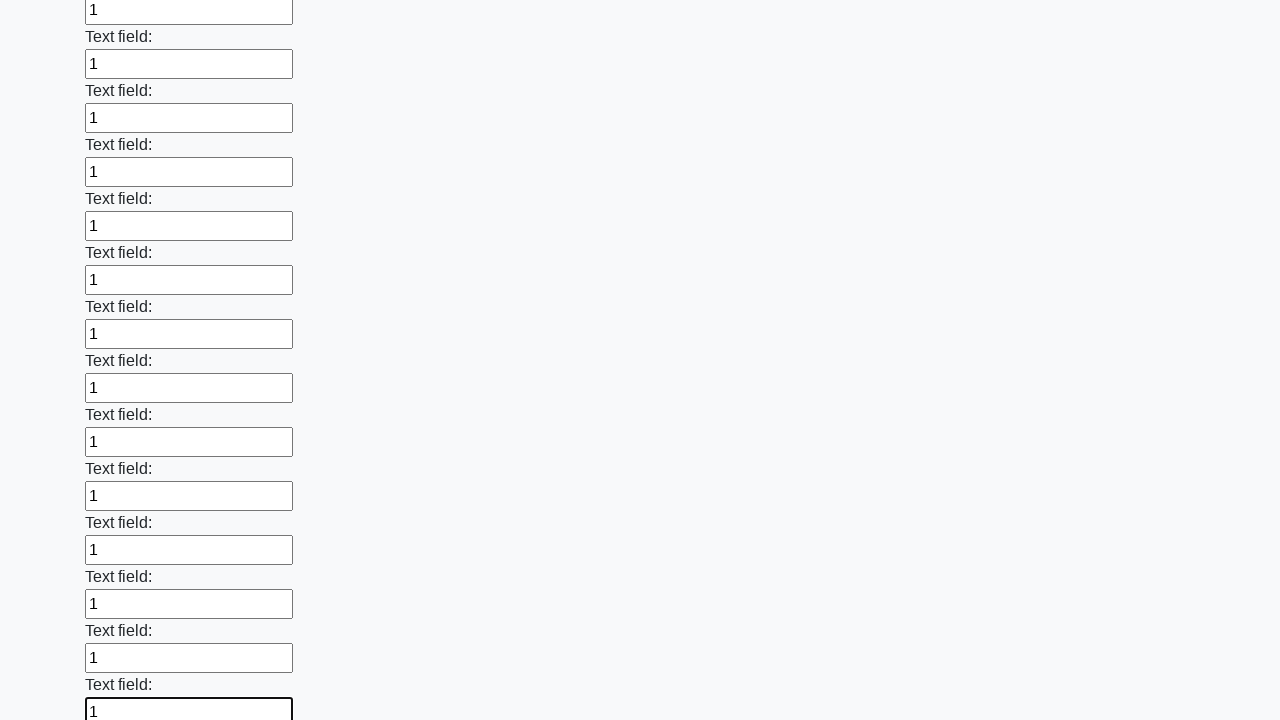

Filled input field with value '1' on input >> nth=78
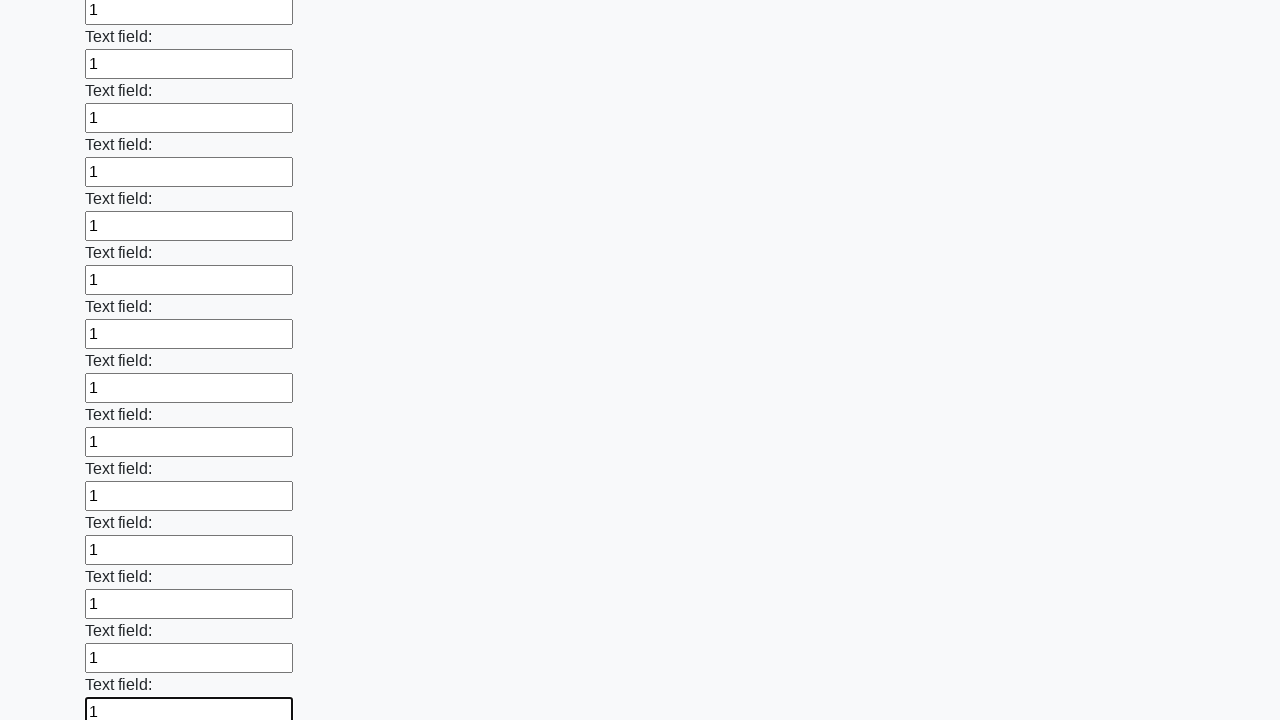

Filled input field with value '1' on input >> nth=79
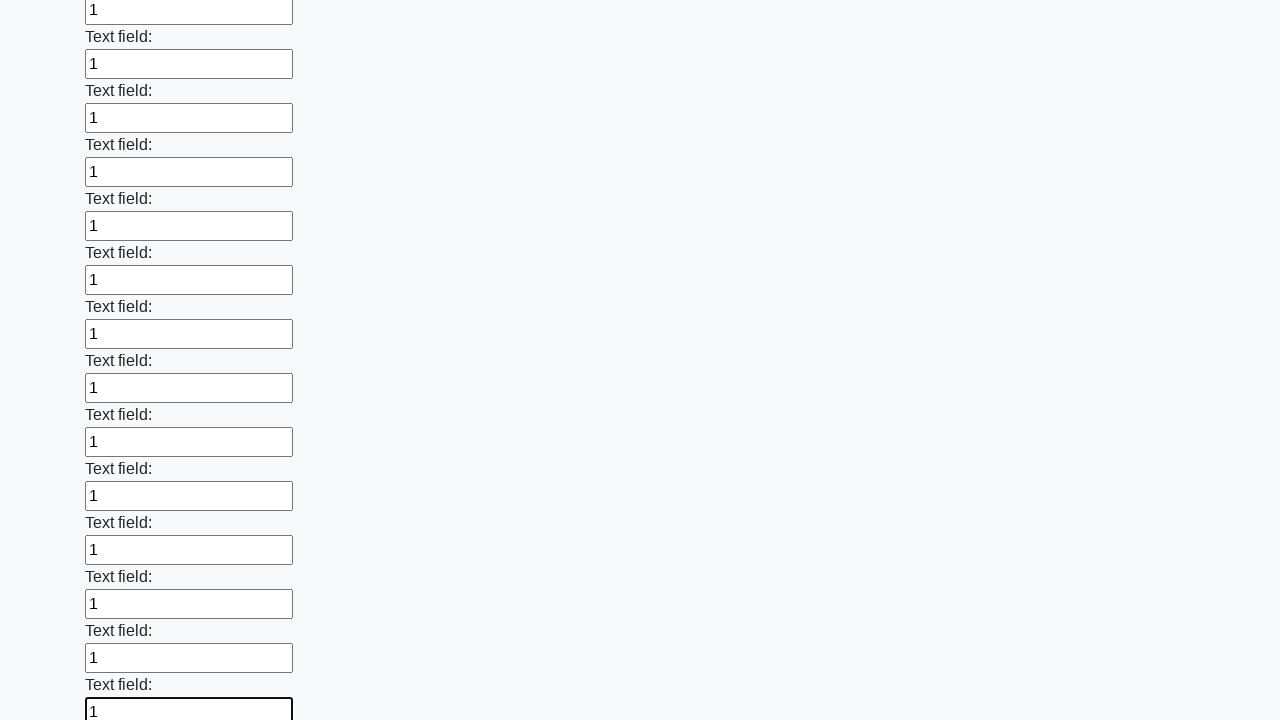

Filled input field with value '1' on input >> nth=80
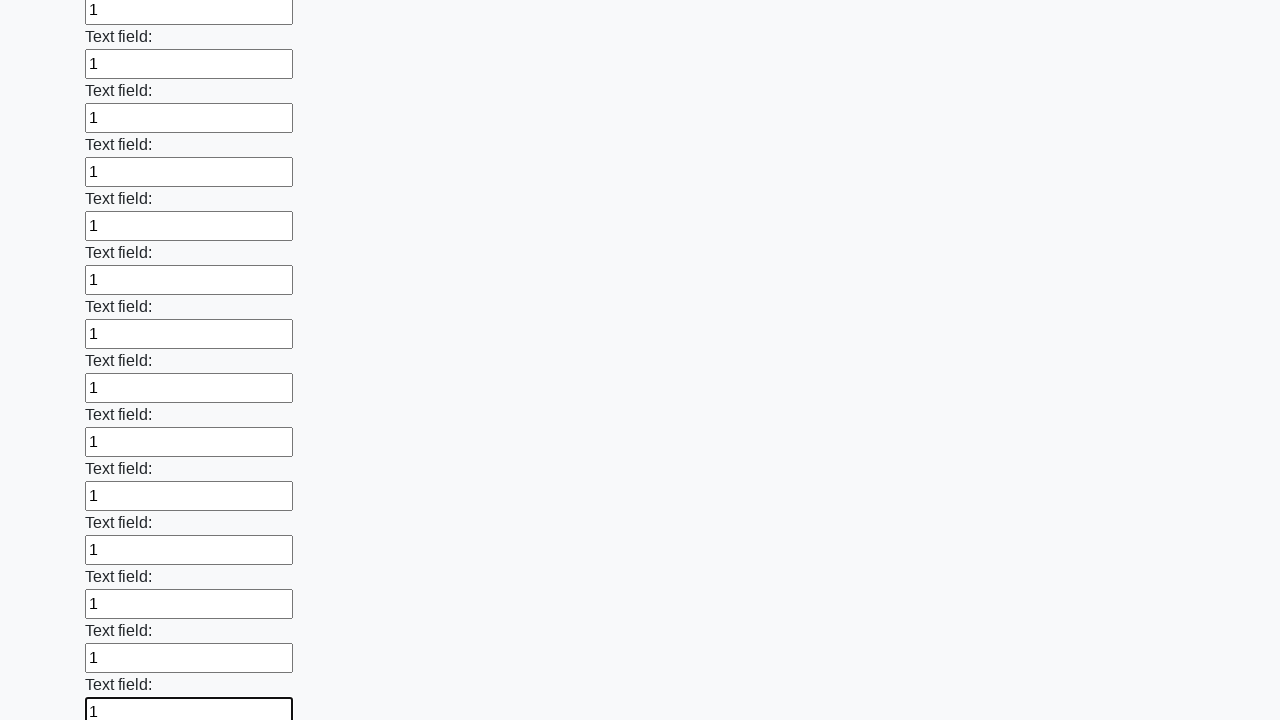

Filled input field with value '1' on input >> nth=81
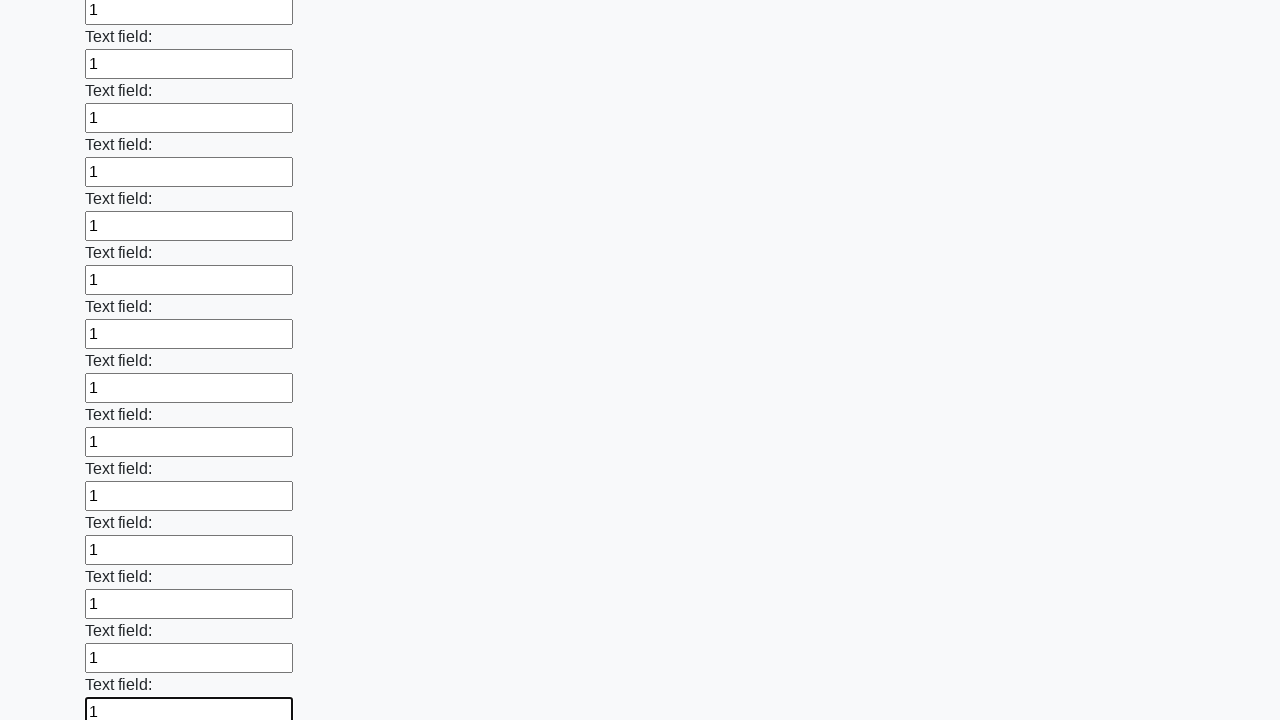

Filled input field with value '1' on input >> nth=82
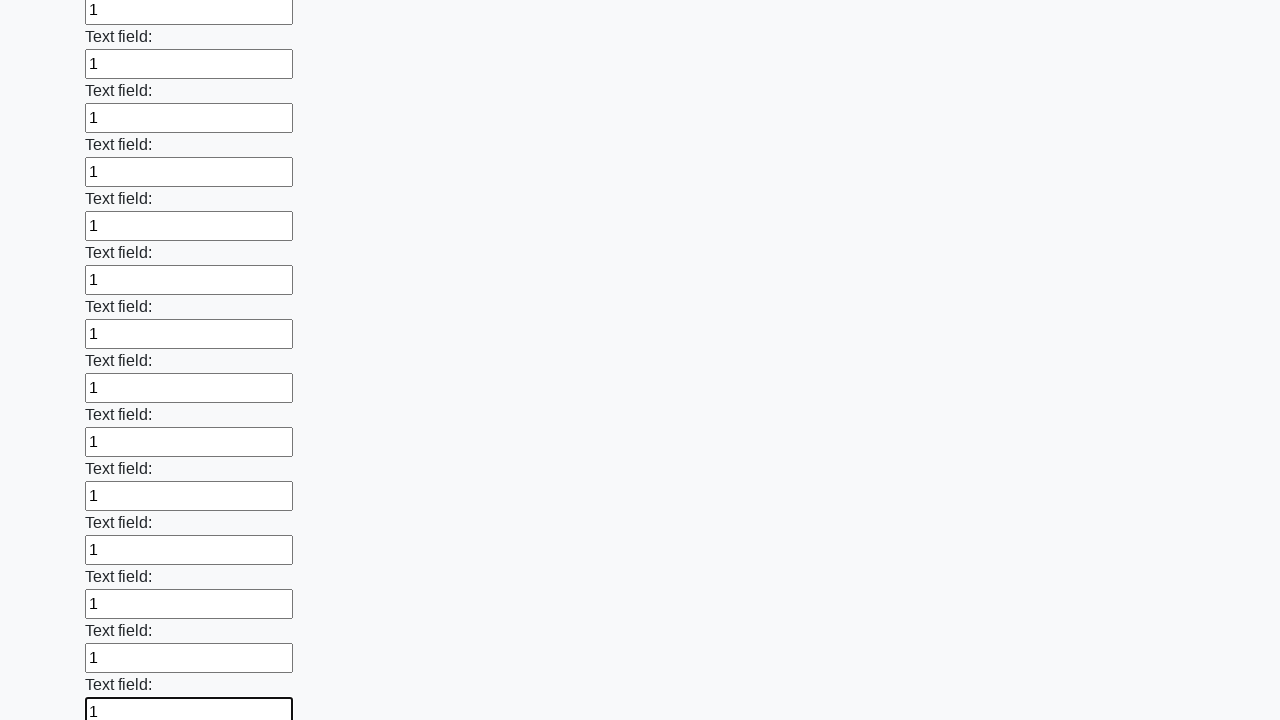

Filled input field with value '1' on input >> nth=83
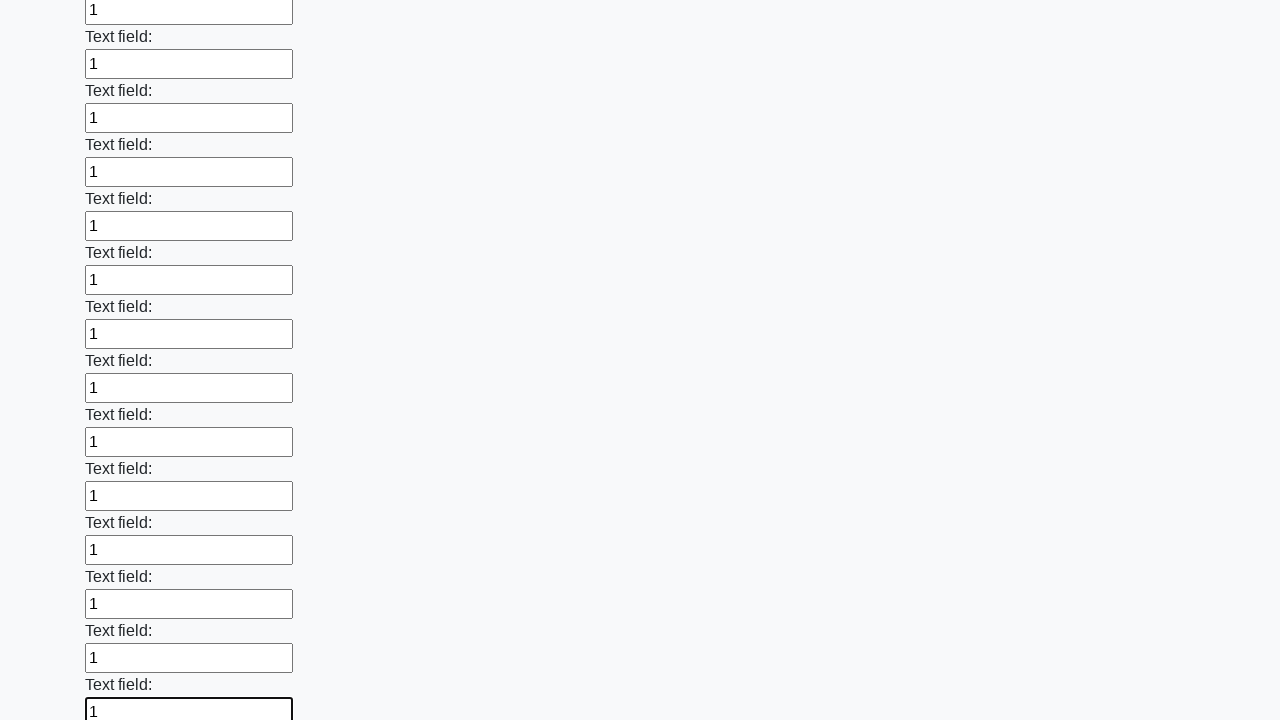

Filled input field with value '1' on input >> nth=84
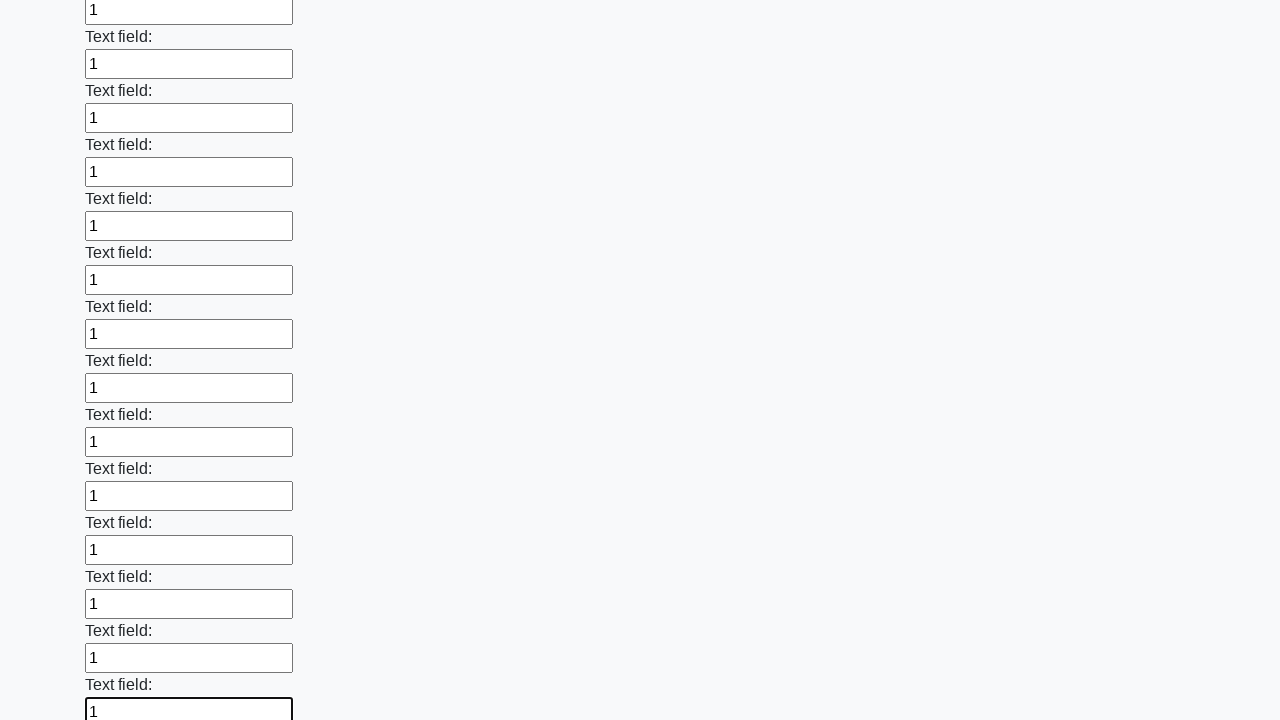

Filled input field with value '1' on input >> nth=85
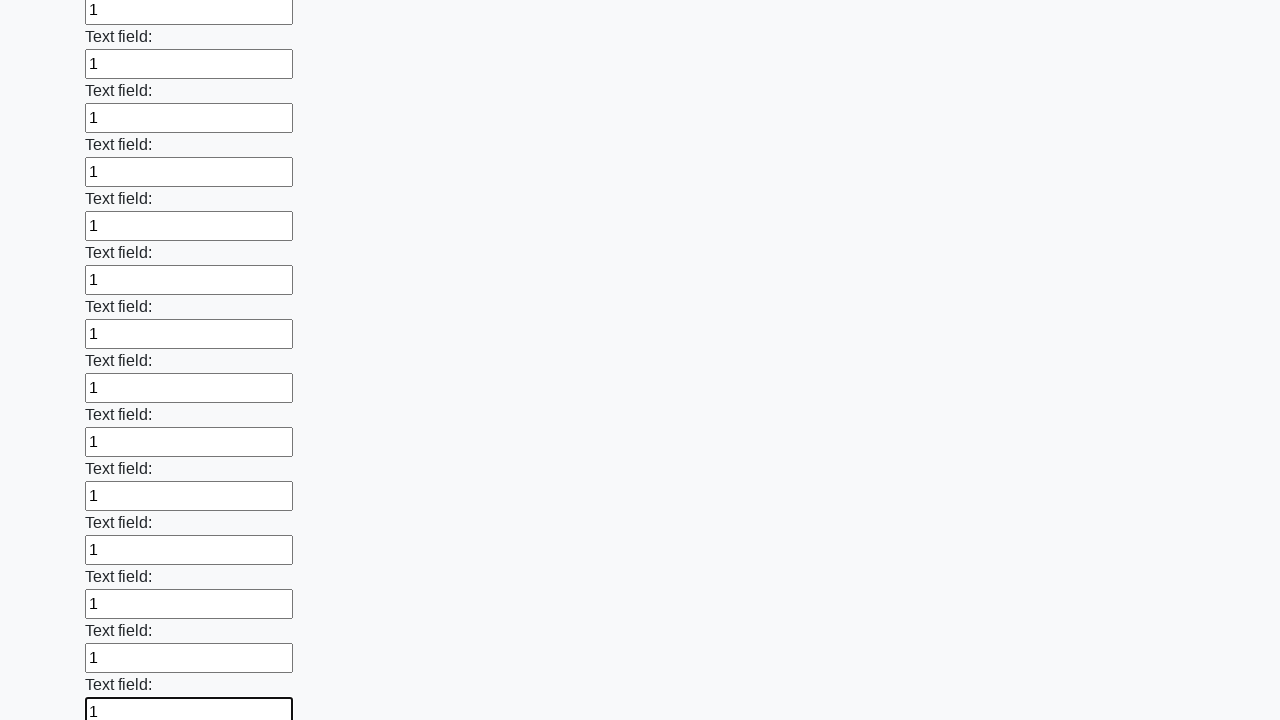

Filled input field with value '1' on input >> nth=86
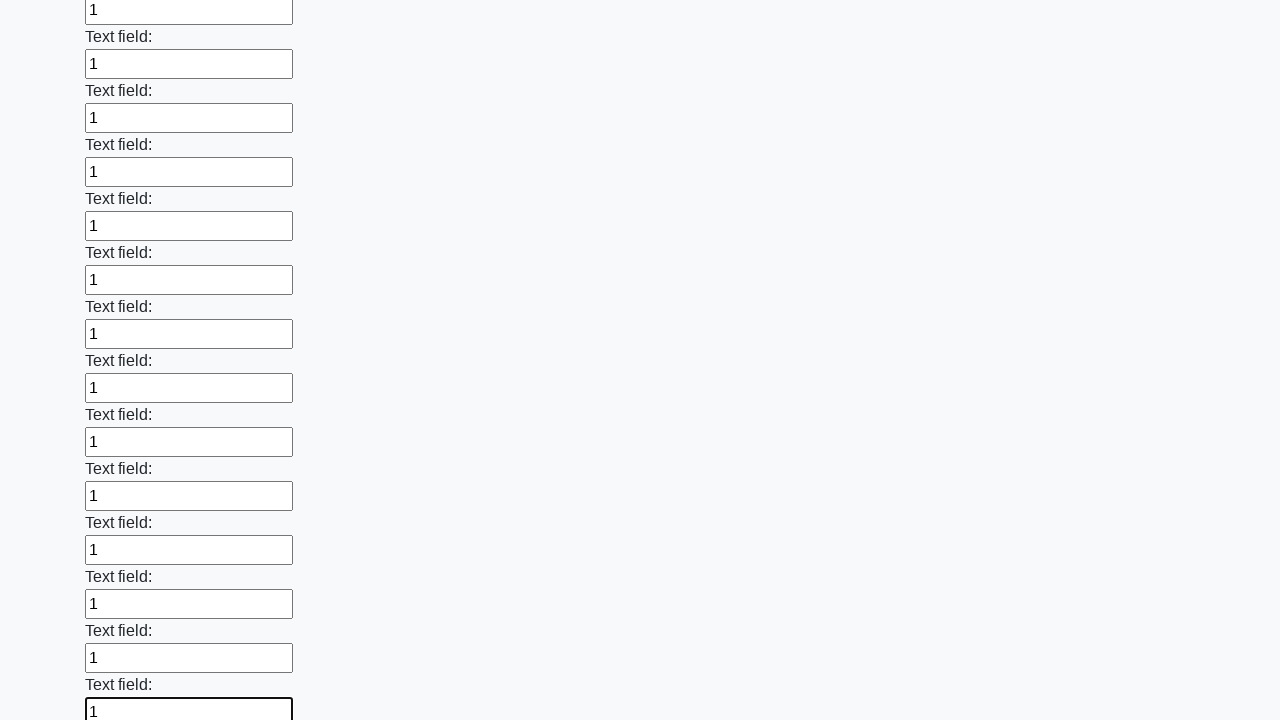

Filled input field with value '1' on input >> nth=87
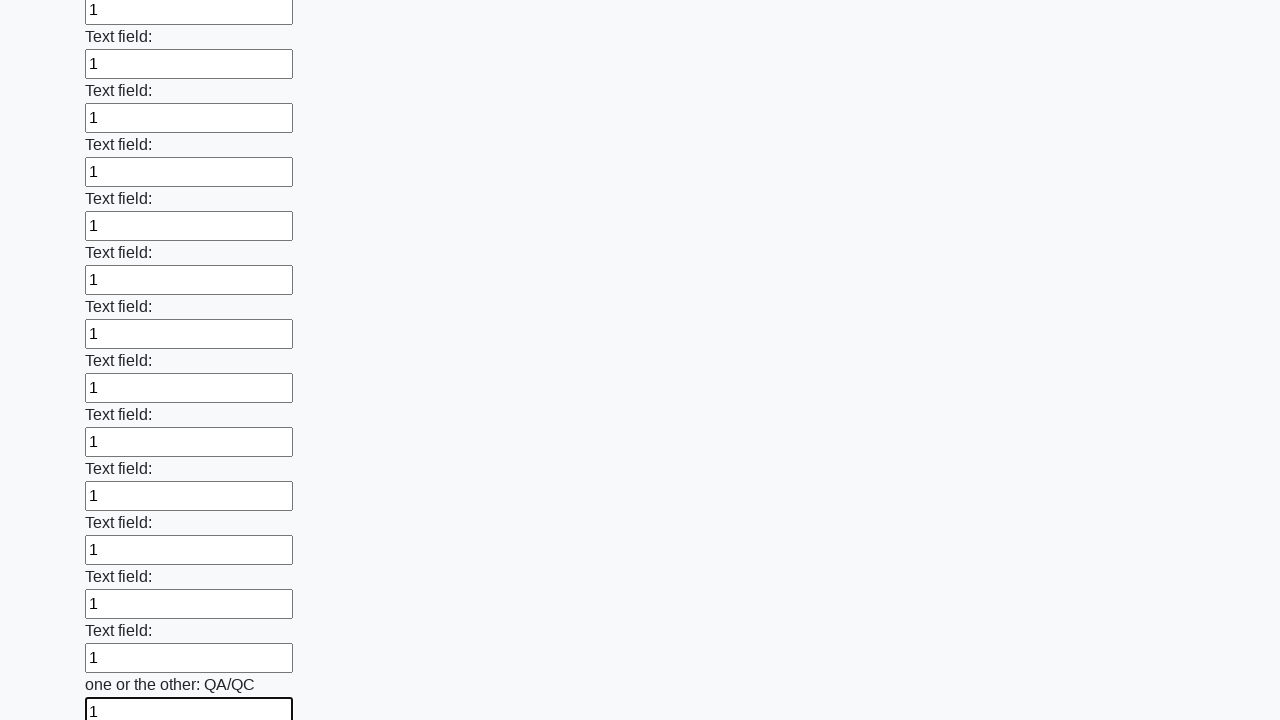

Filled input field with value '1' on input >> nth=88
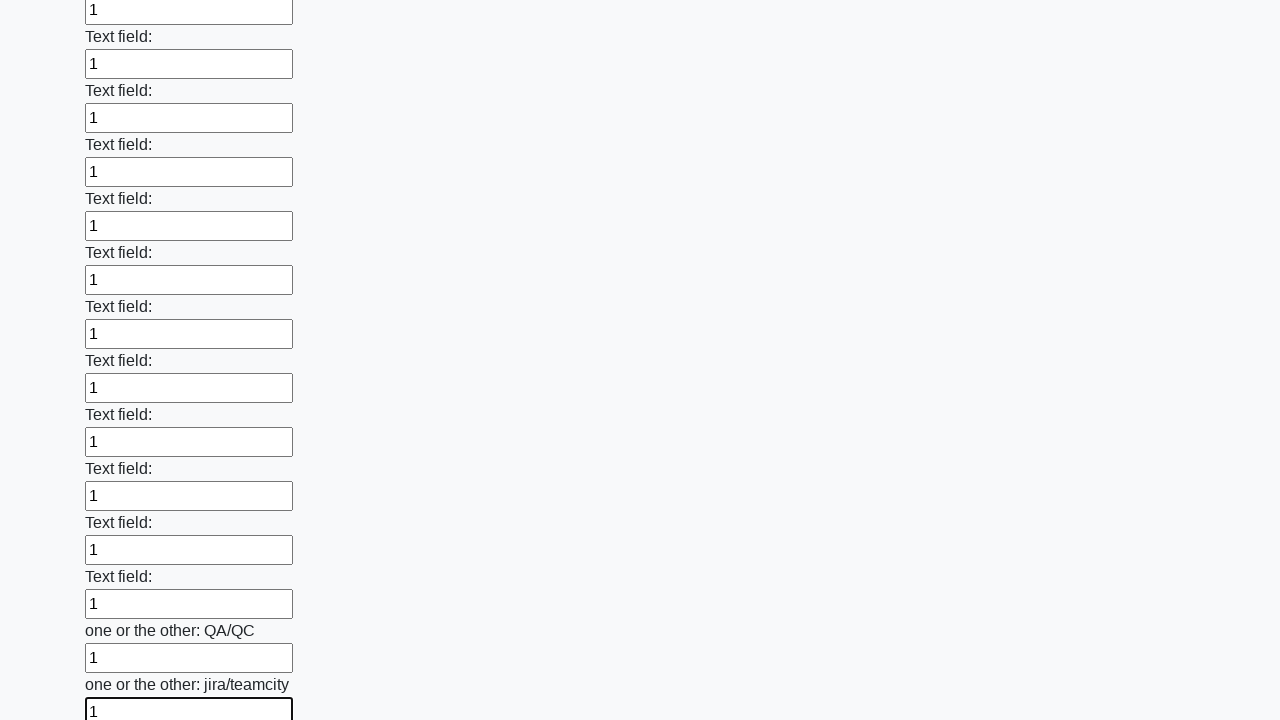

Filled input field with value '1' on input >> nth=89
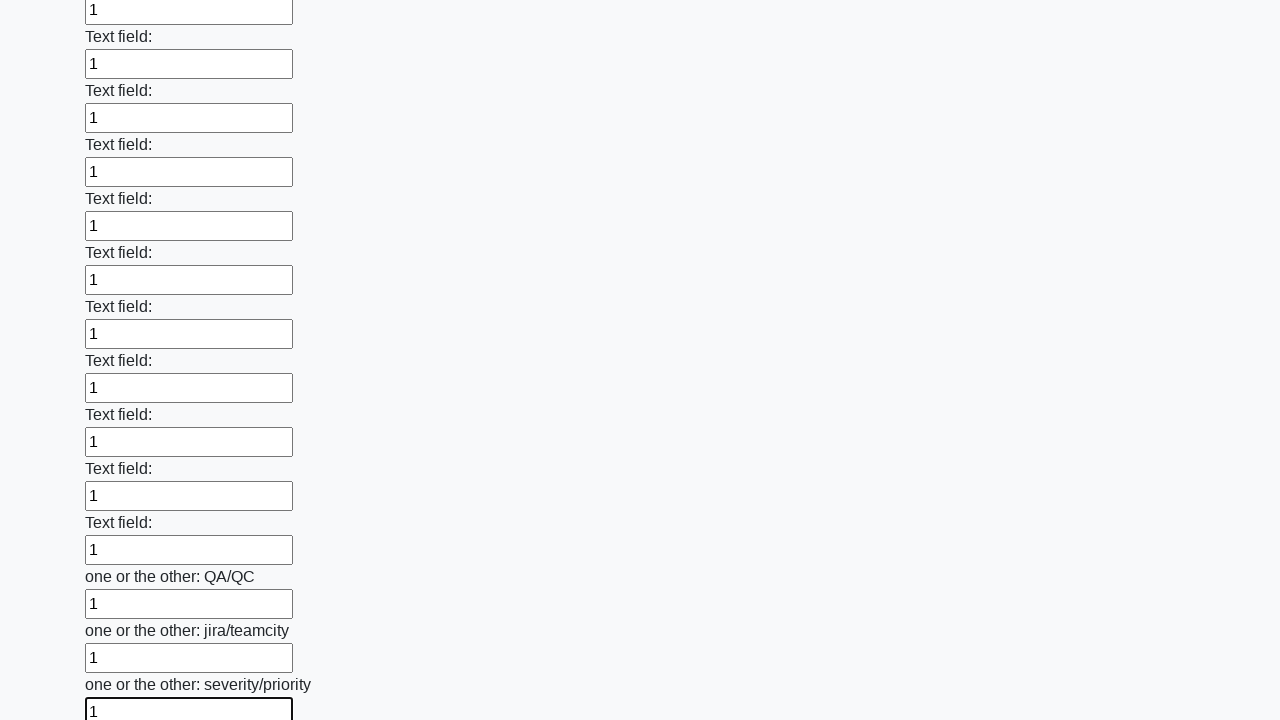

Filled input field with value '1' on input >> nth=90
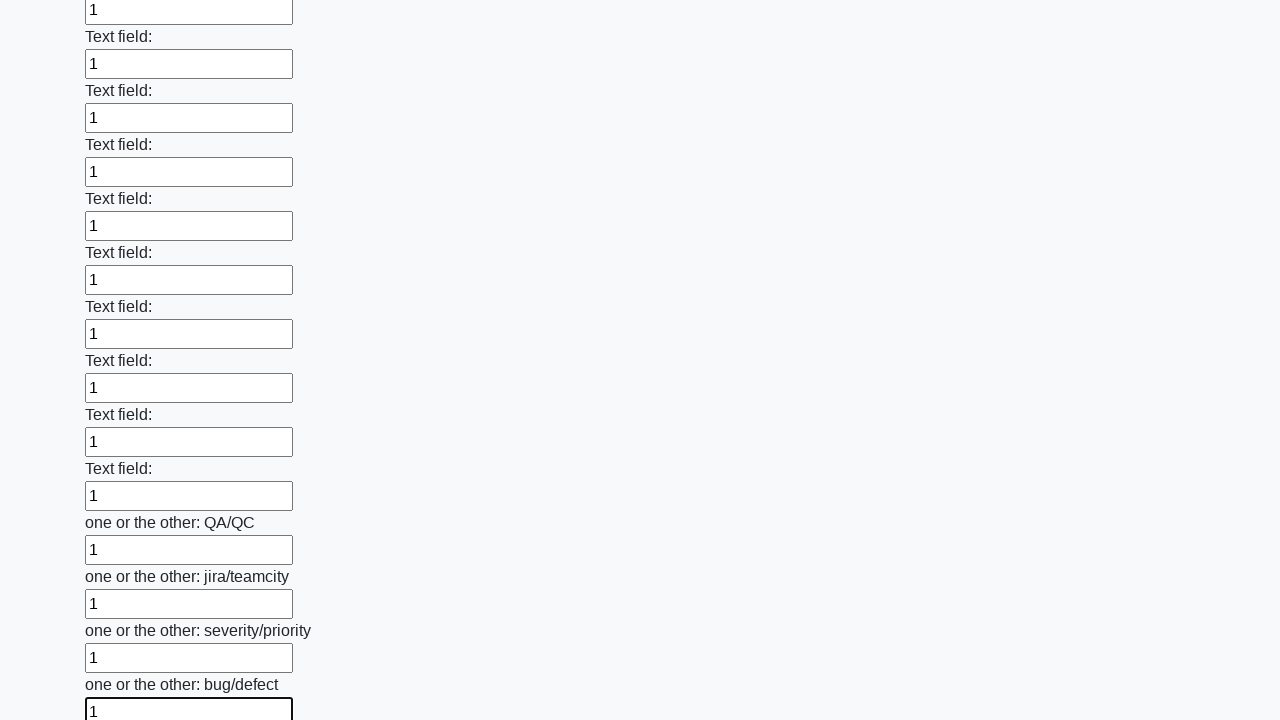

Filled input field with value '1' on input >> nth=91
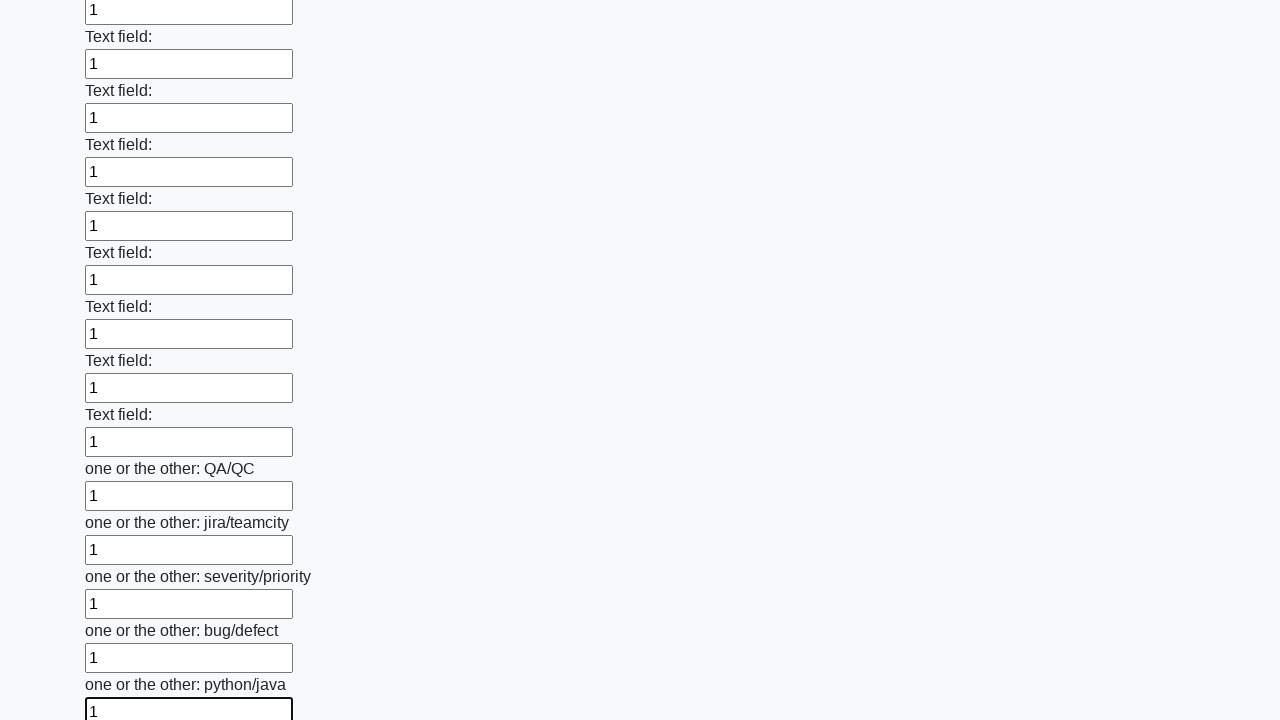

Filled input field with value '1' on input >> nth=92
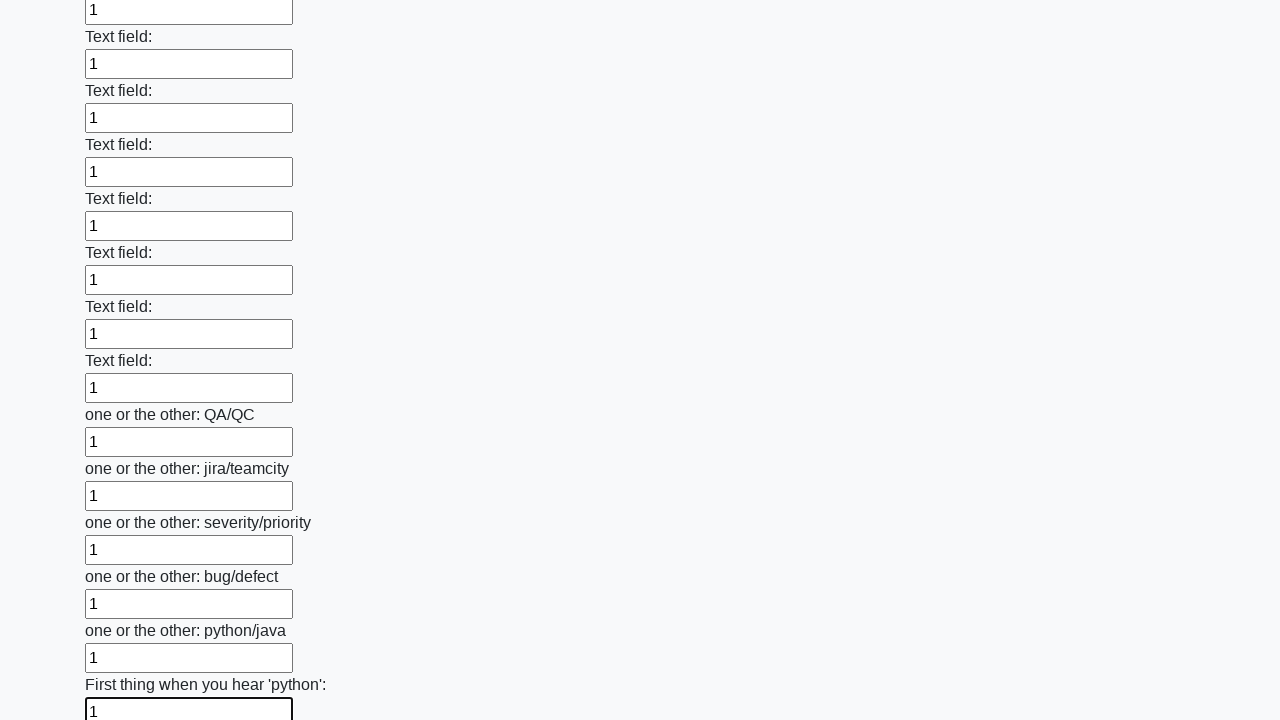

Filled input field with value '1' on input >> nth=93
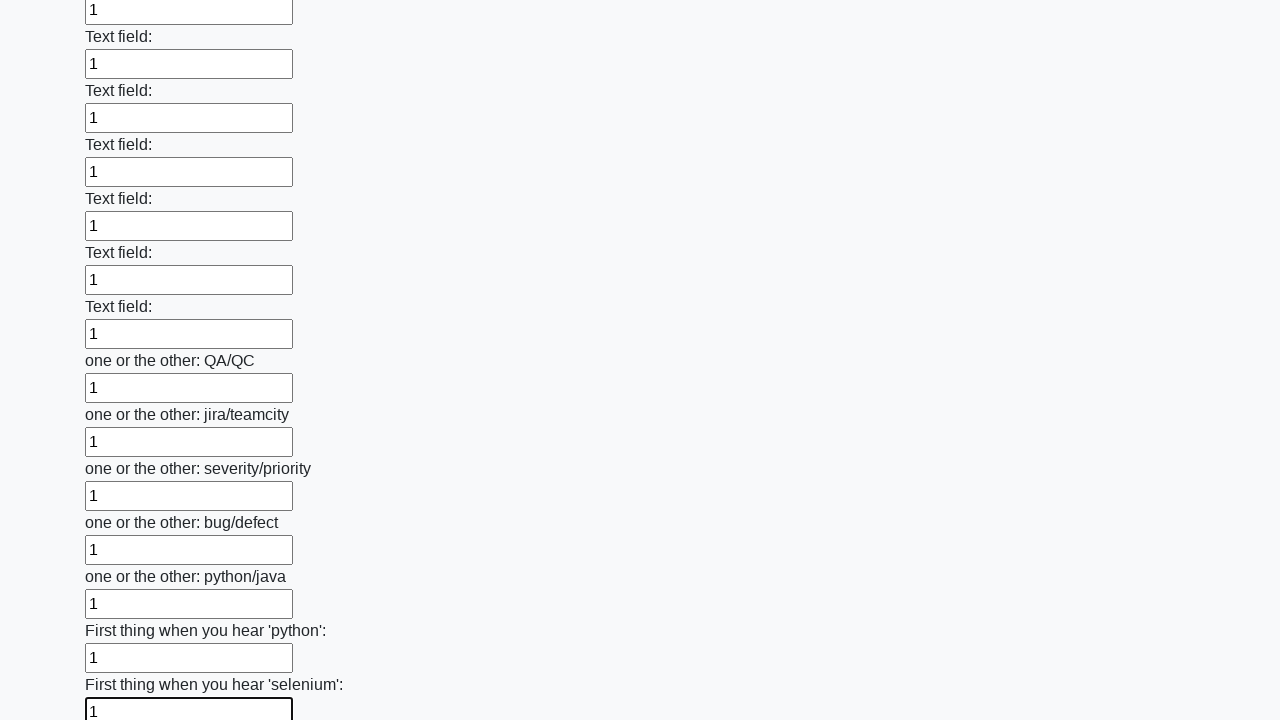

Filled input field with value '1' on input >> nth=94
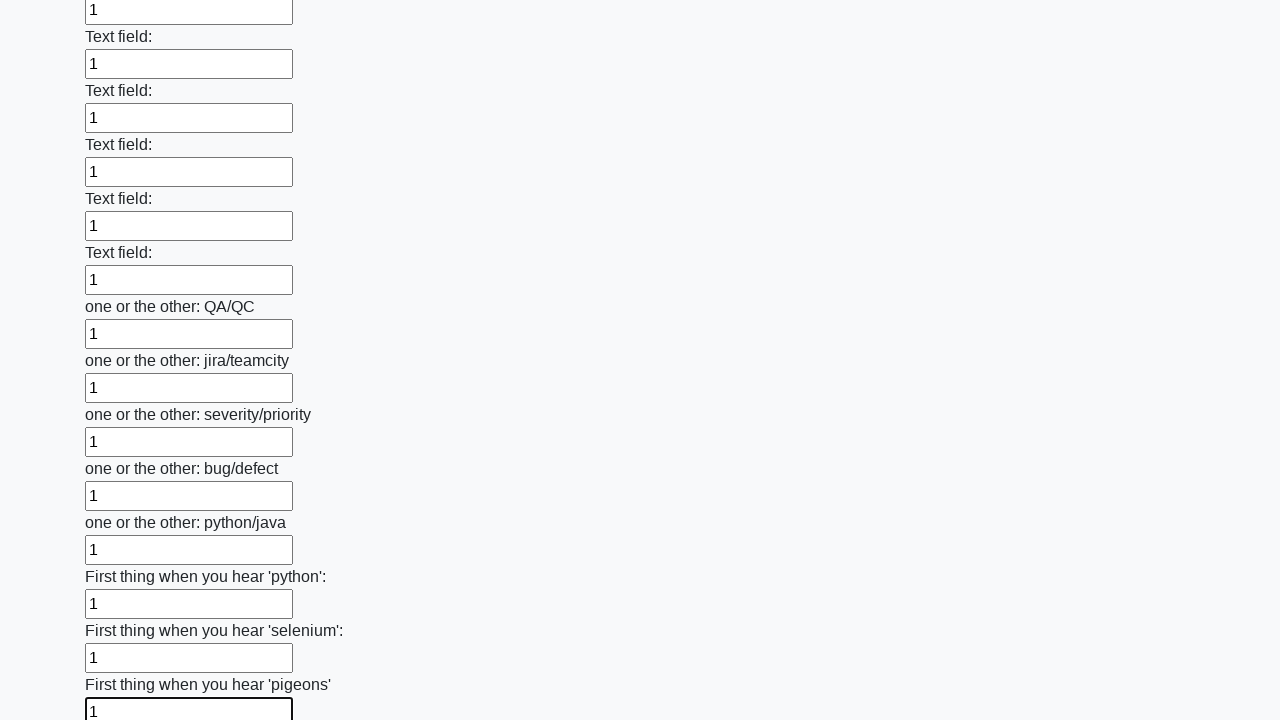

Filled input field with value '1' on input >> nth=95
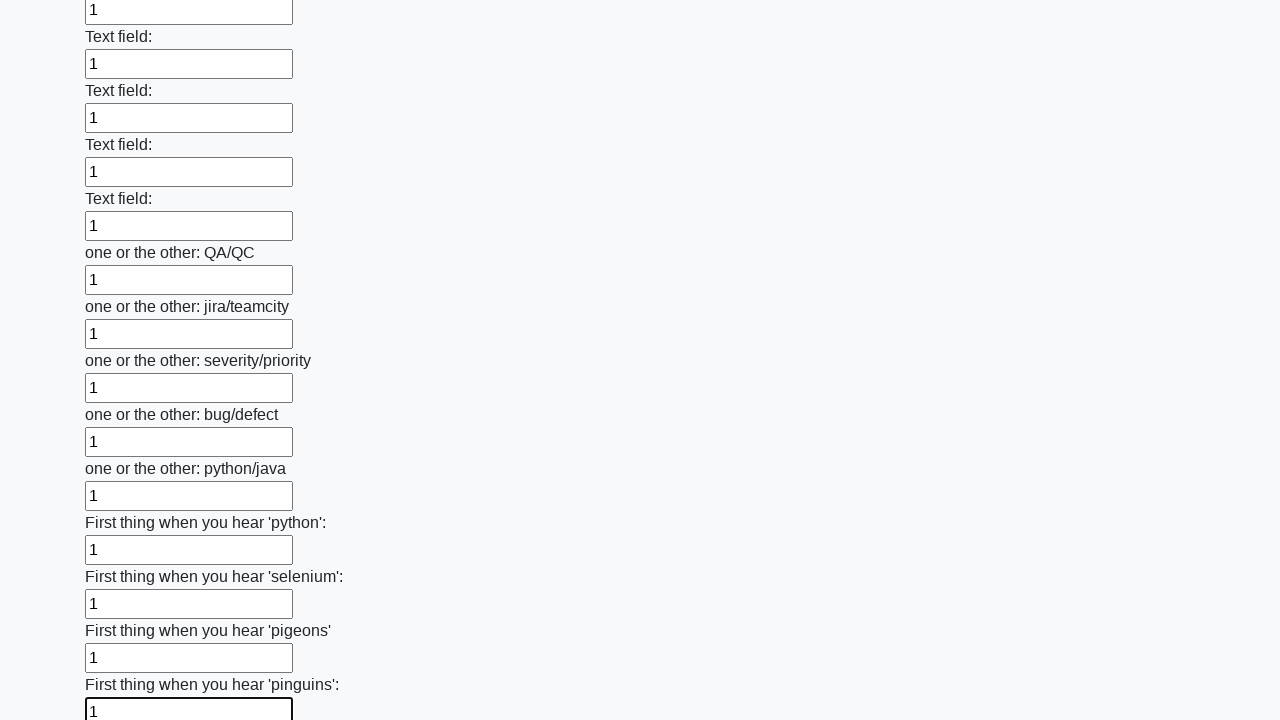

Filled input field with value '1' on input >> nth=96
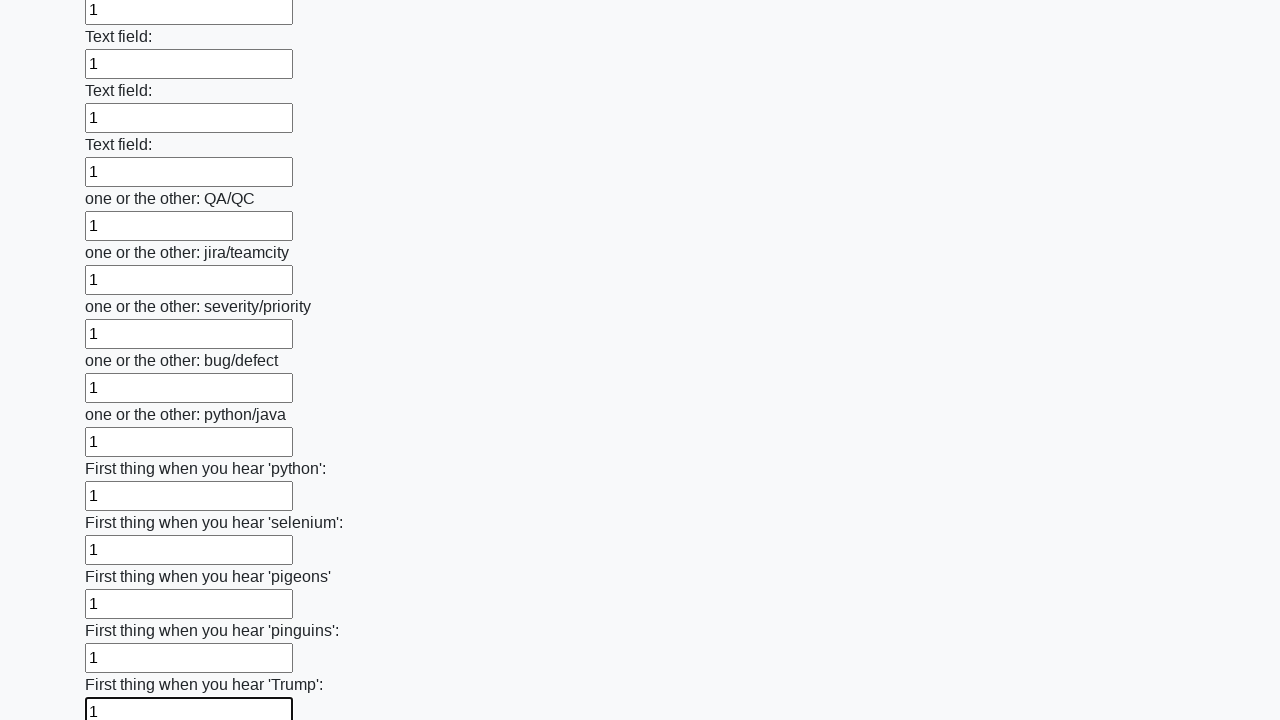

Filled input field with value '1' on input >> nth=97
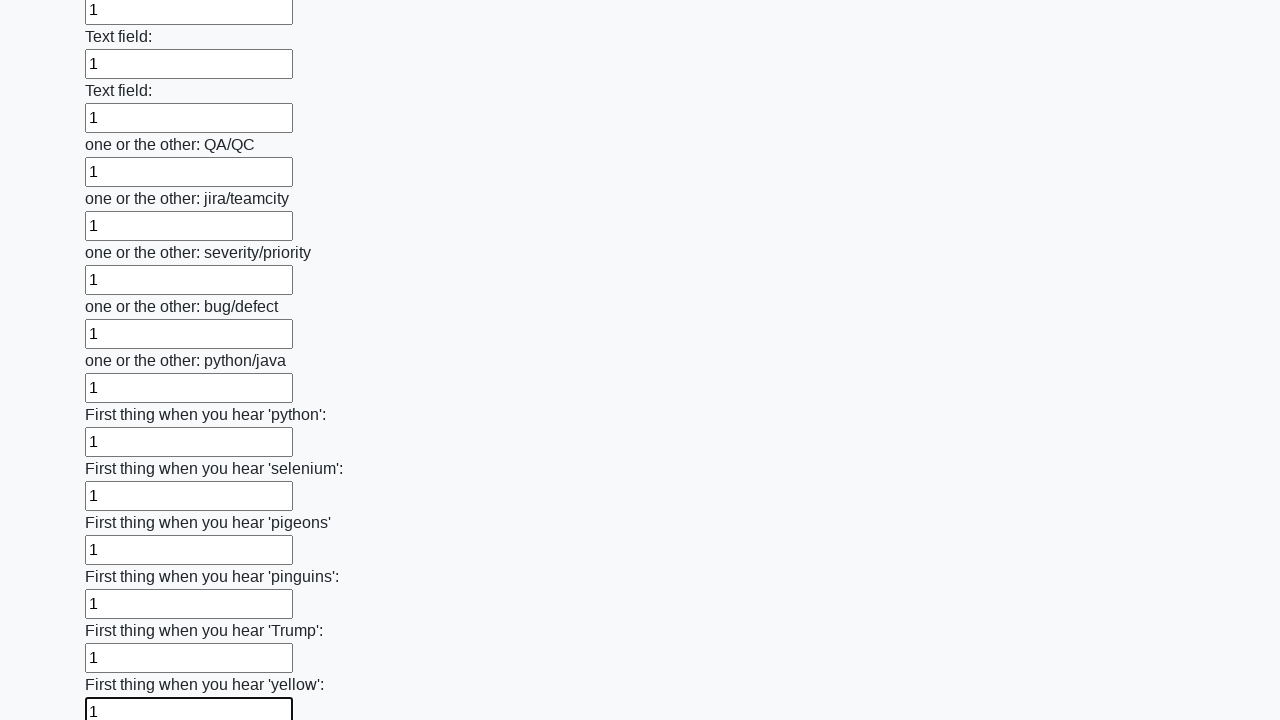

Filled input field with value '1' on input >> nth=98
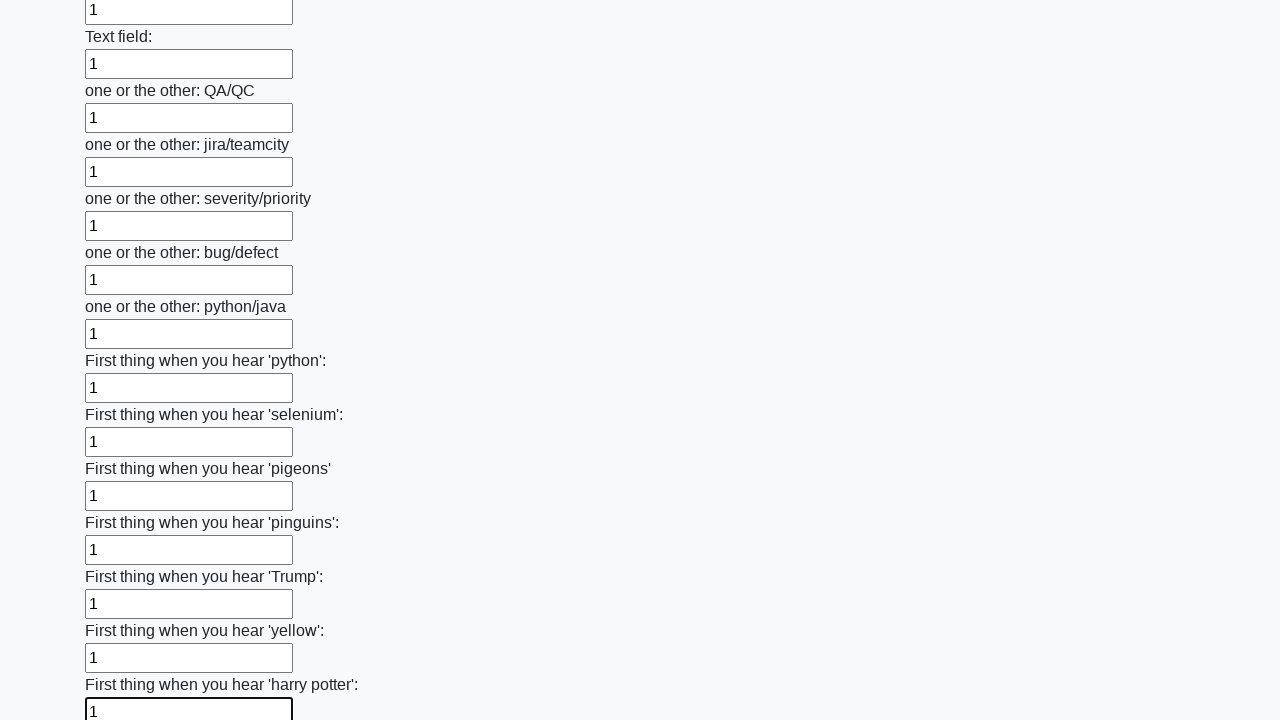

Filled input field with value '1' on input >> nth=99
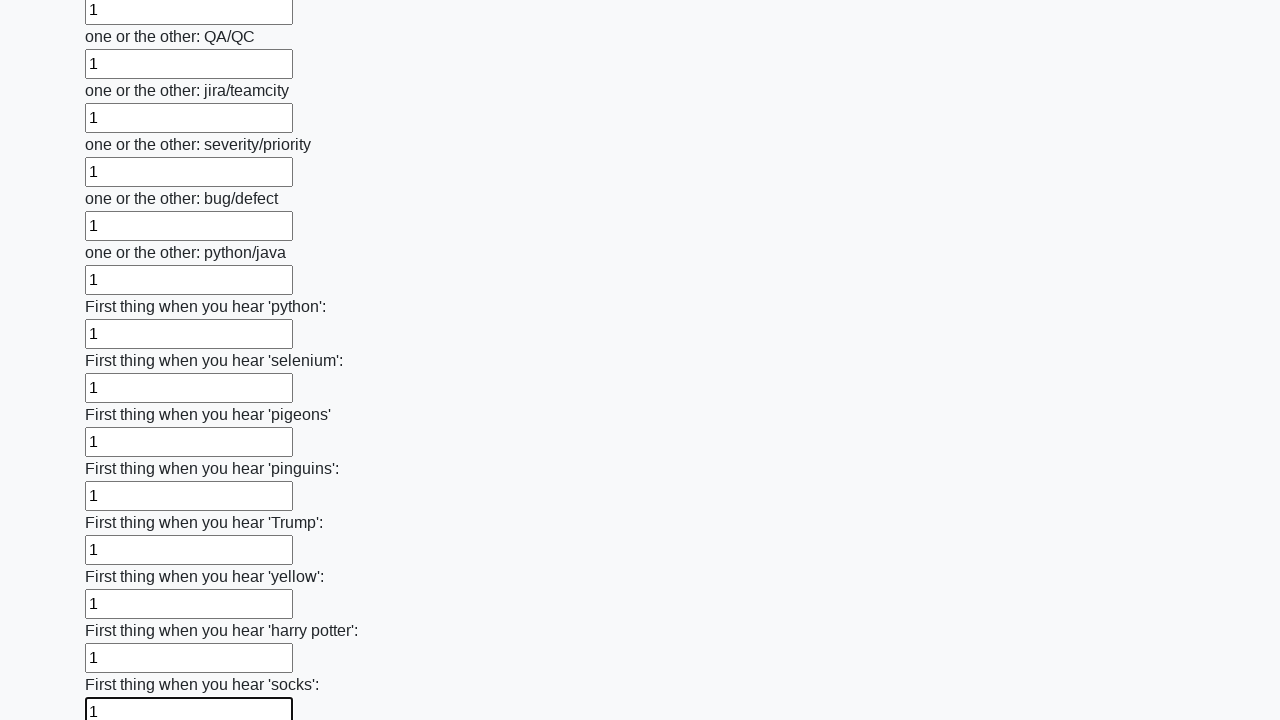

Clicked the submit button to submit the form at (123, 611) on button.btn
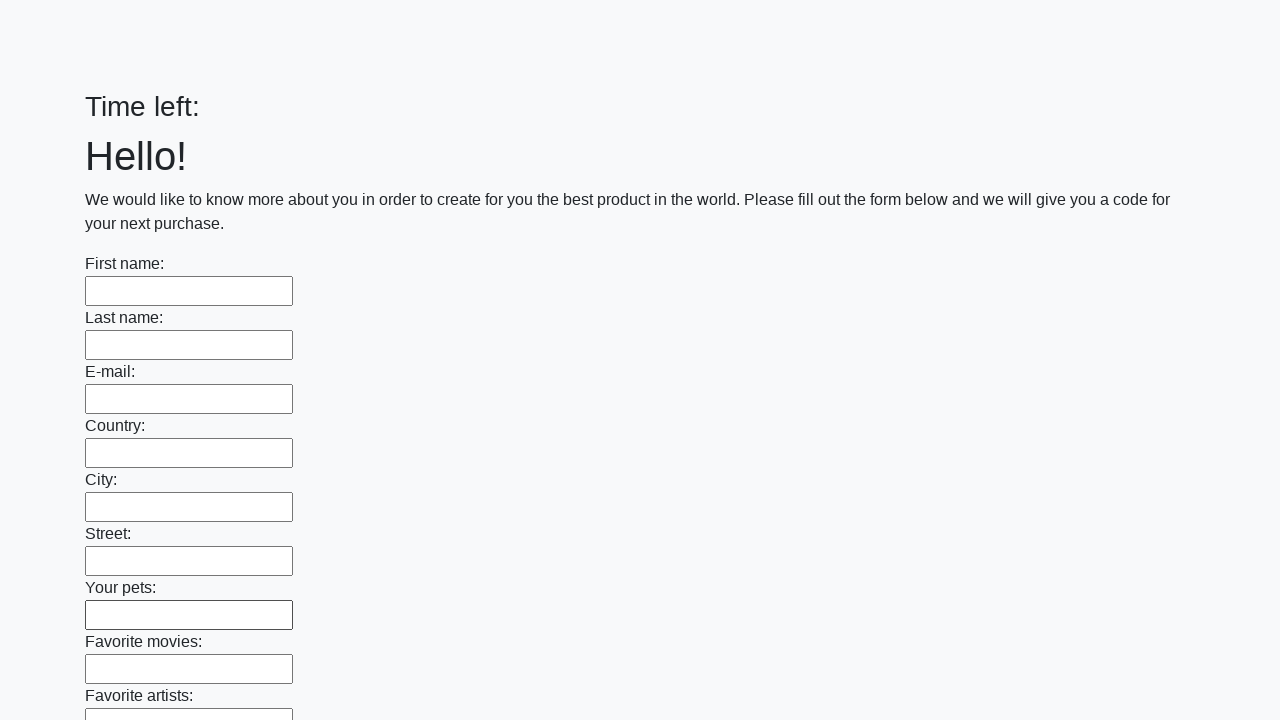

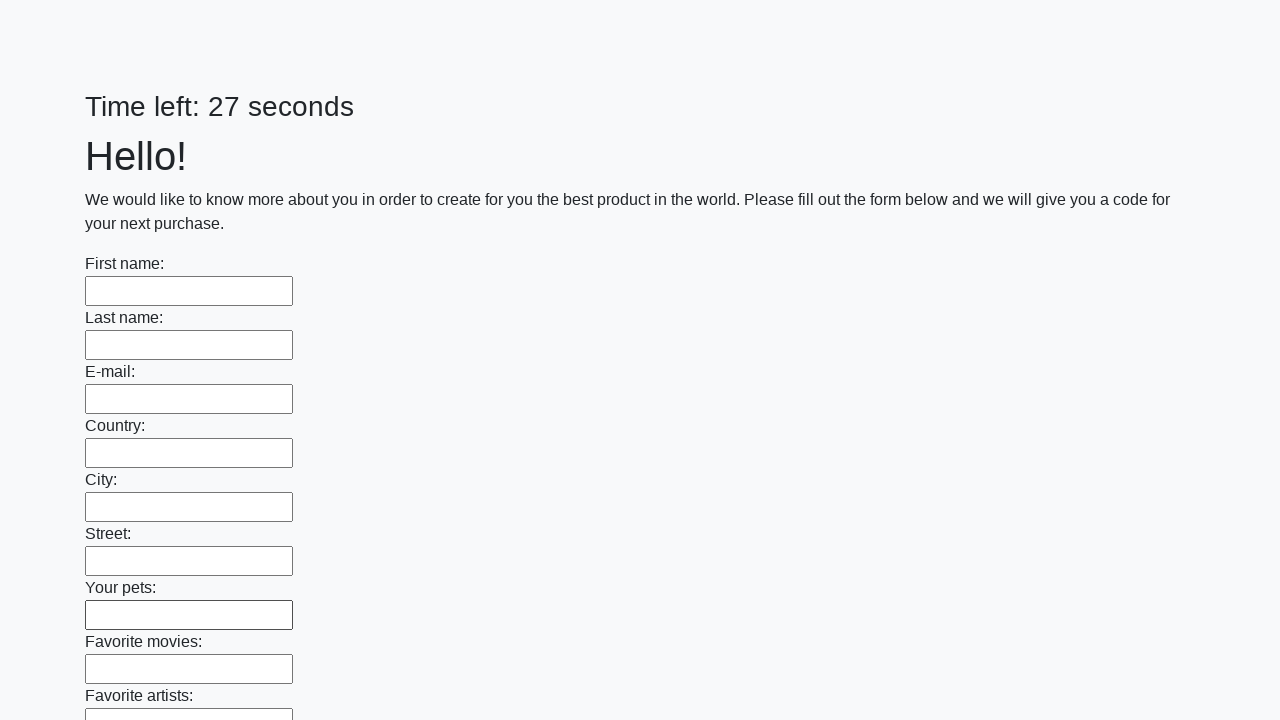